Tests filling out a large form by entering text into all input fields and clicking the submit button

Starting URL: http://suninjuly.github.io/huge_form.html

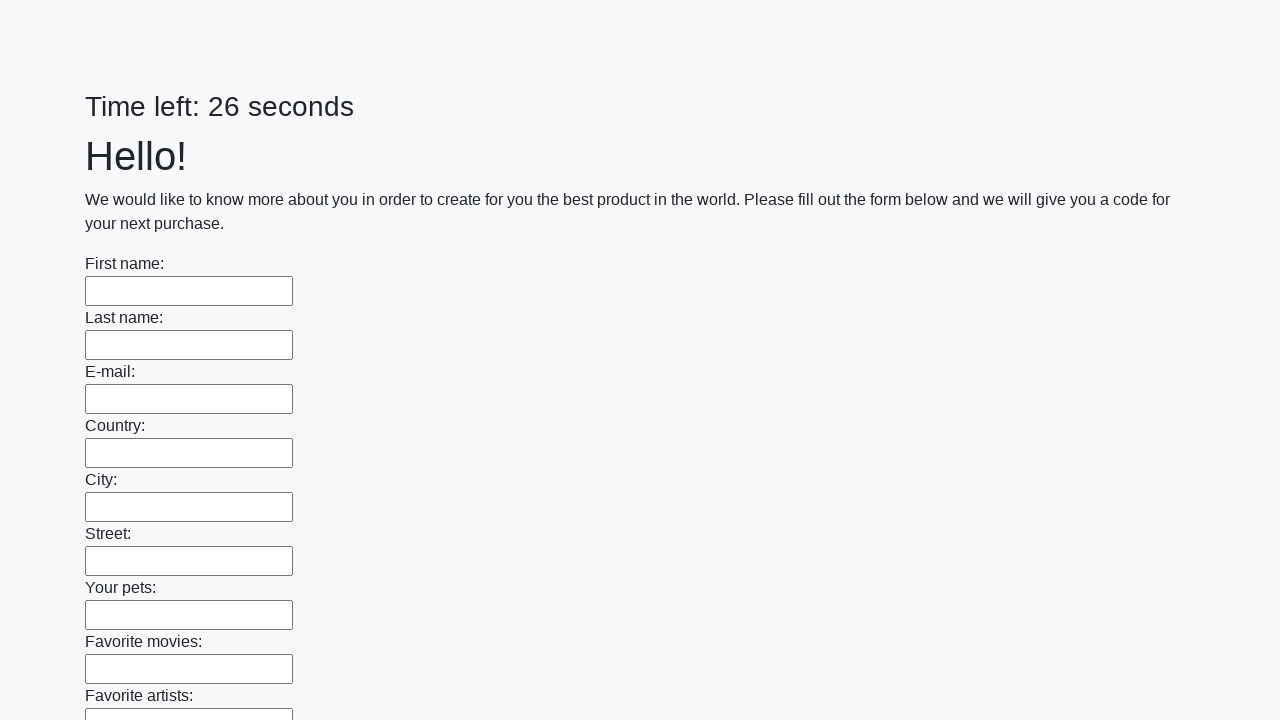

Filled input field with 'Мой ответ' on input >> nth=0
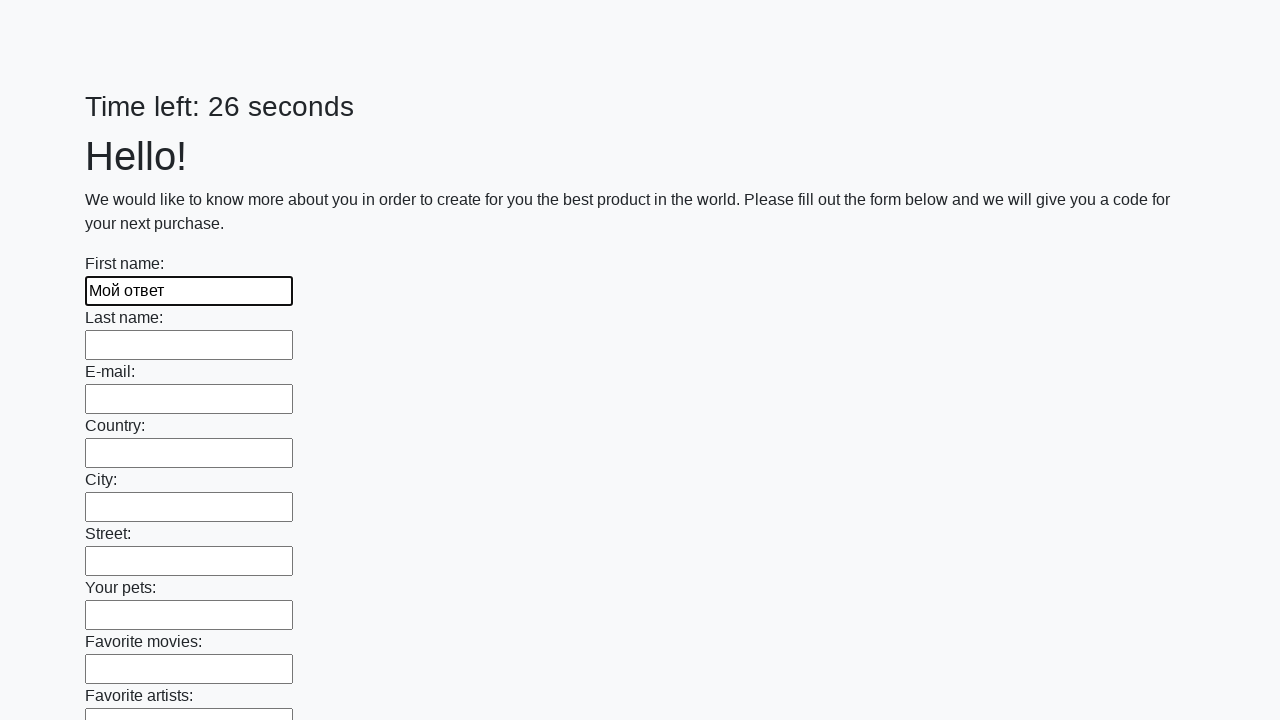

Filled input field with 'Мой ответ' on input >> nth=1
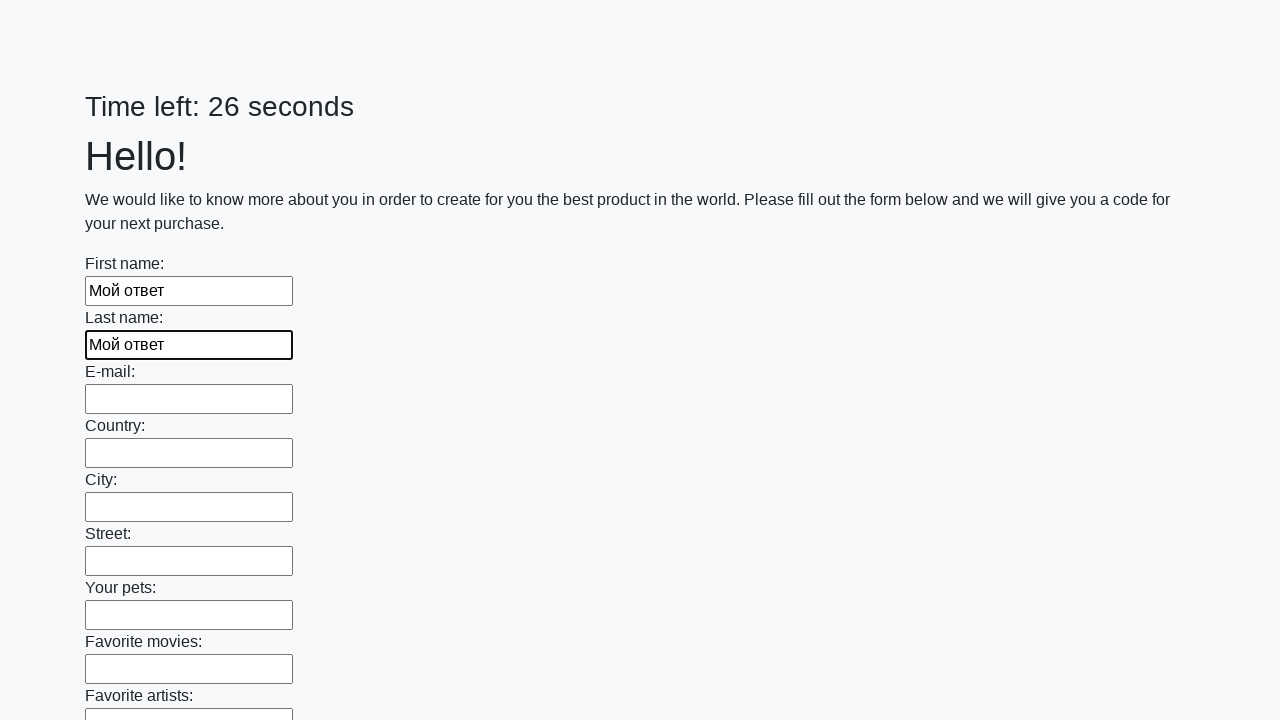

Filled input field with 'Мой ответ' on input >> nth=2
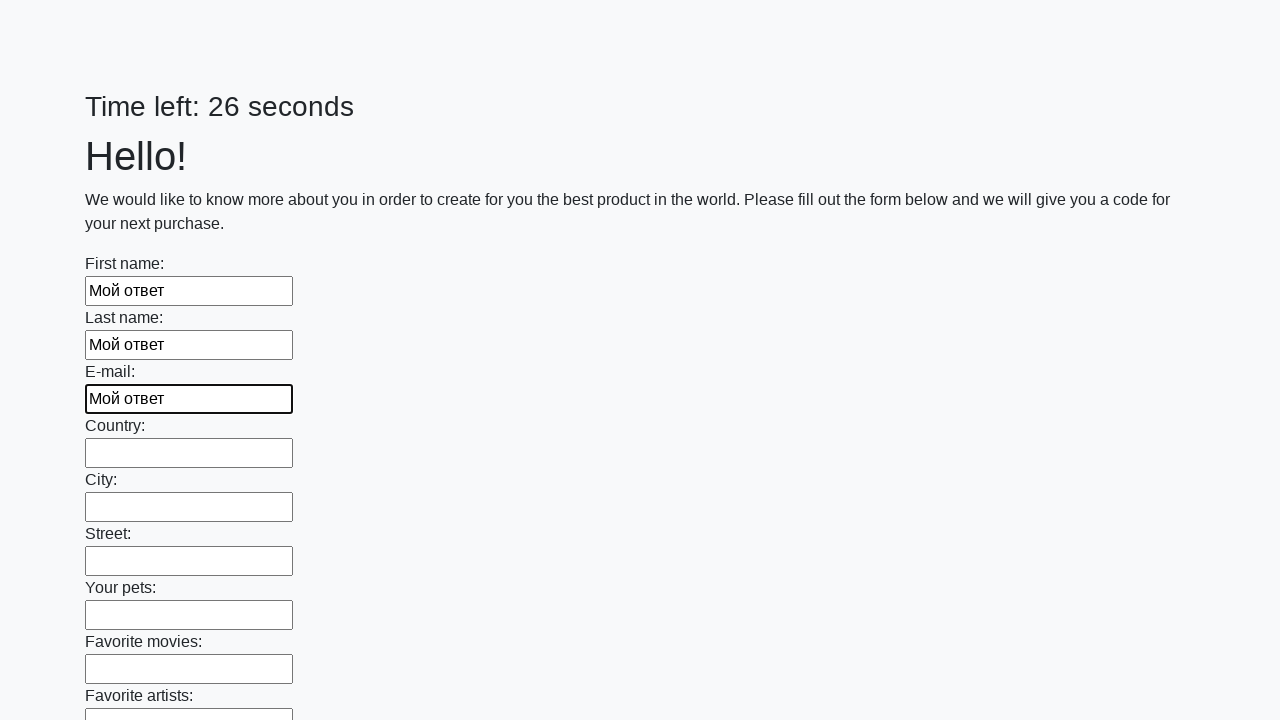

Filled input field with 'Мой ответ' on input >> nth=3
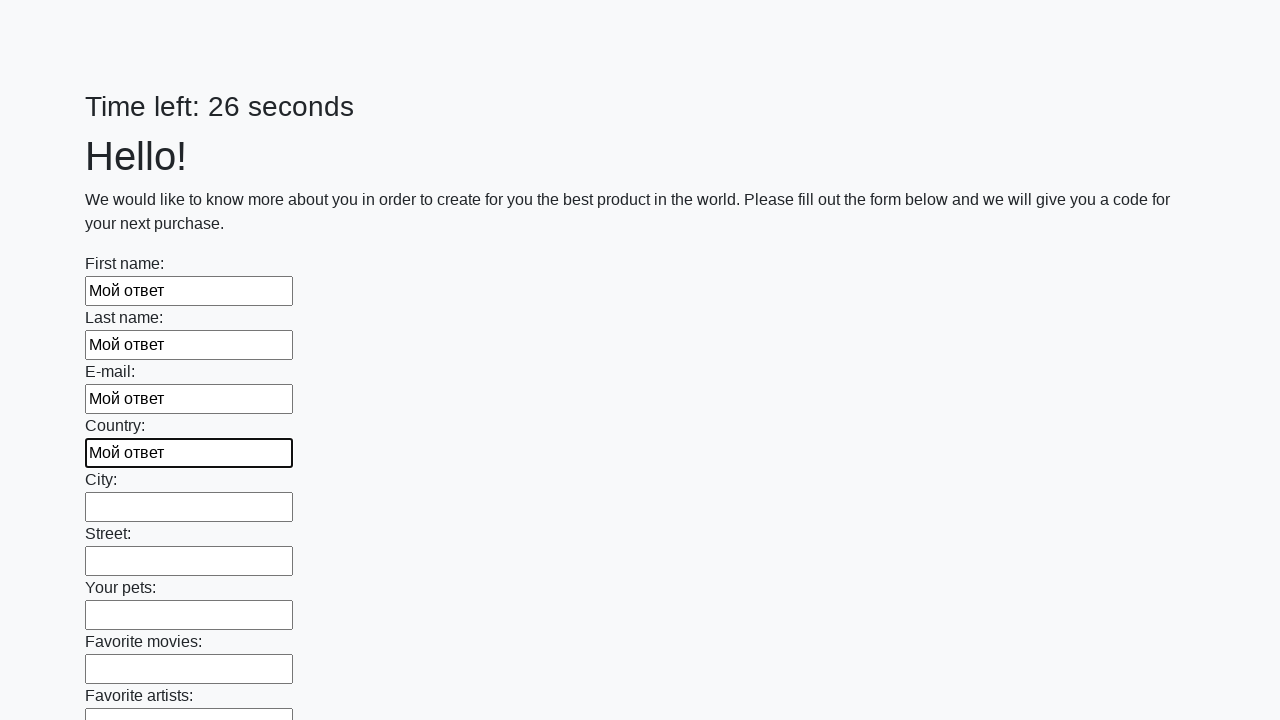

Filled input field with 'Мой ответ' on input >> nth=4
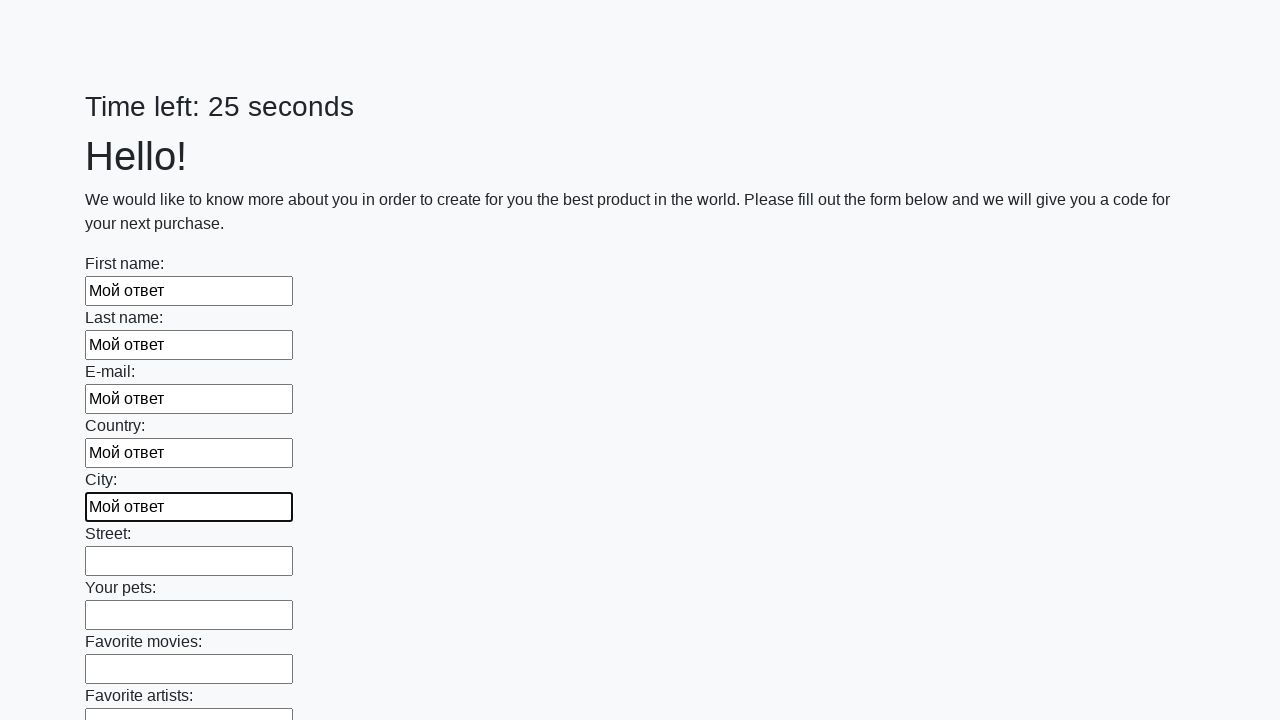

Filled input field with 'Мой ответ' on input >> nth=5
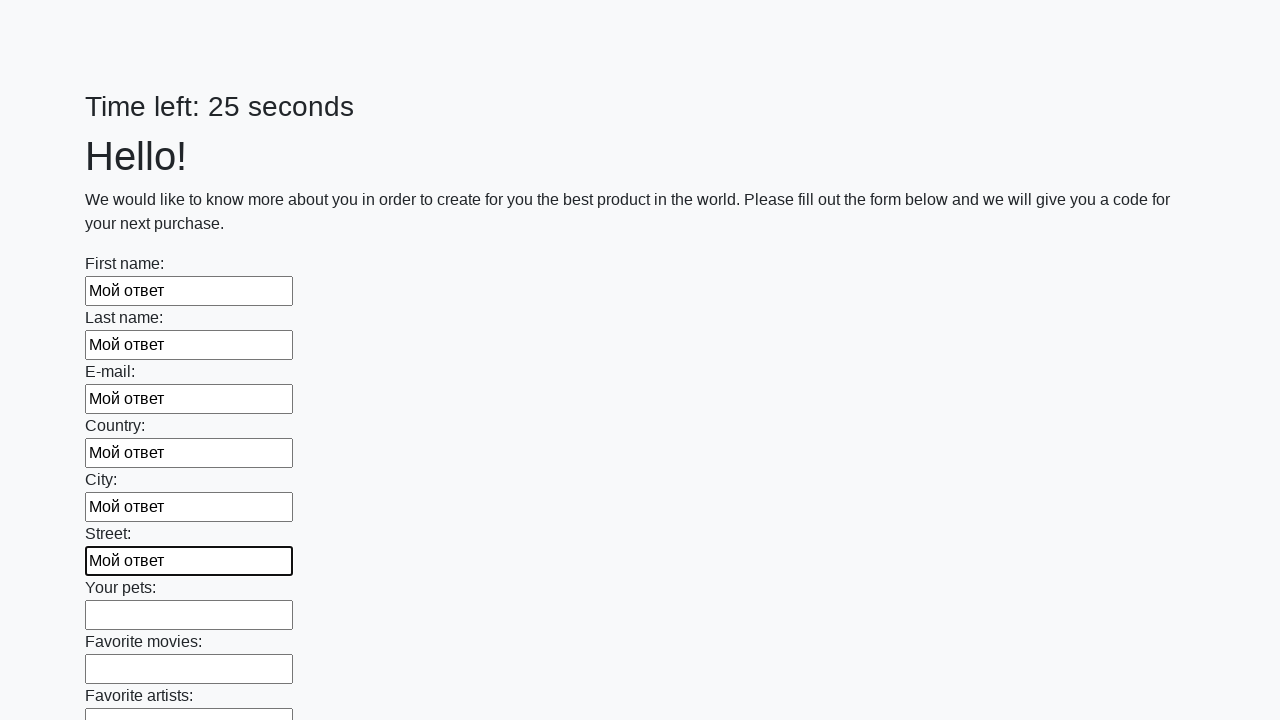

Filled input field with 'Мой ответ' on input >> nth=6
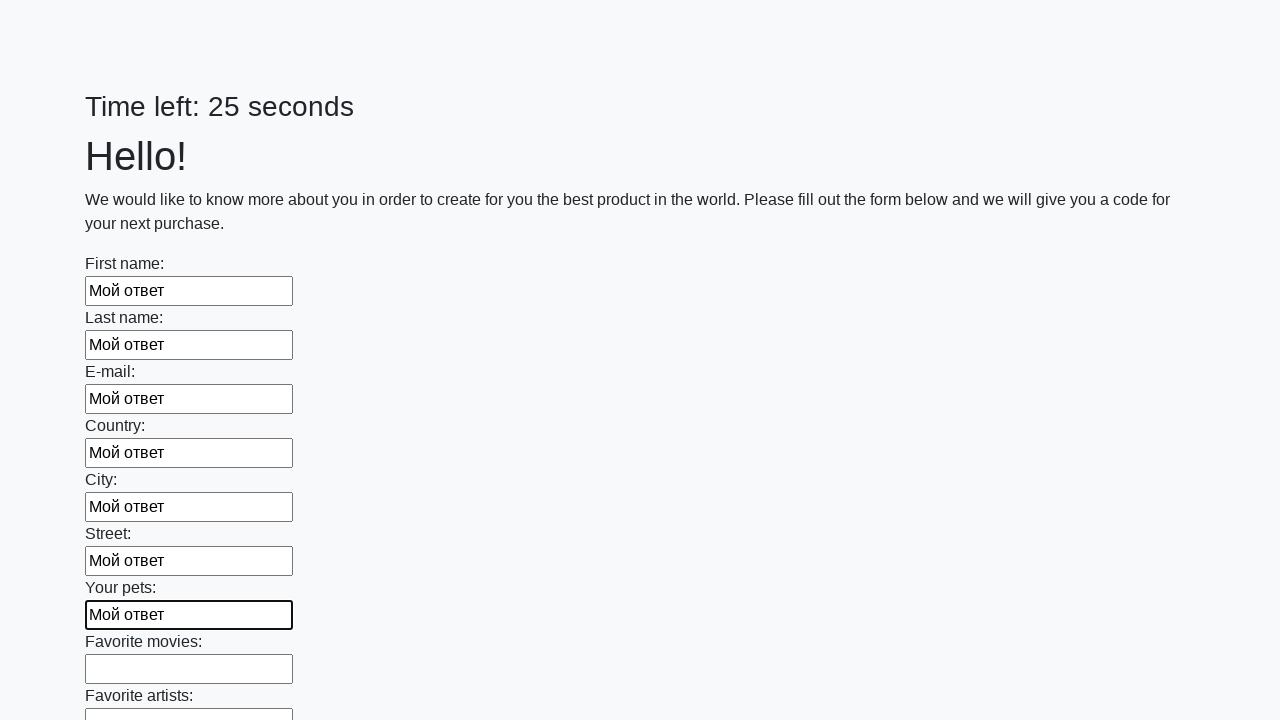

Filled input field with 'Мой ответ' on input >> nth=7
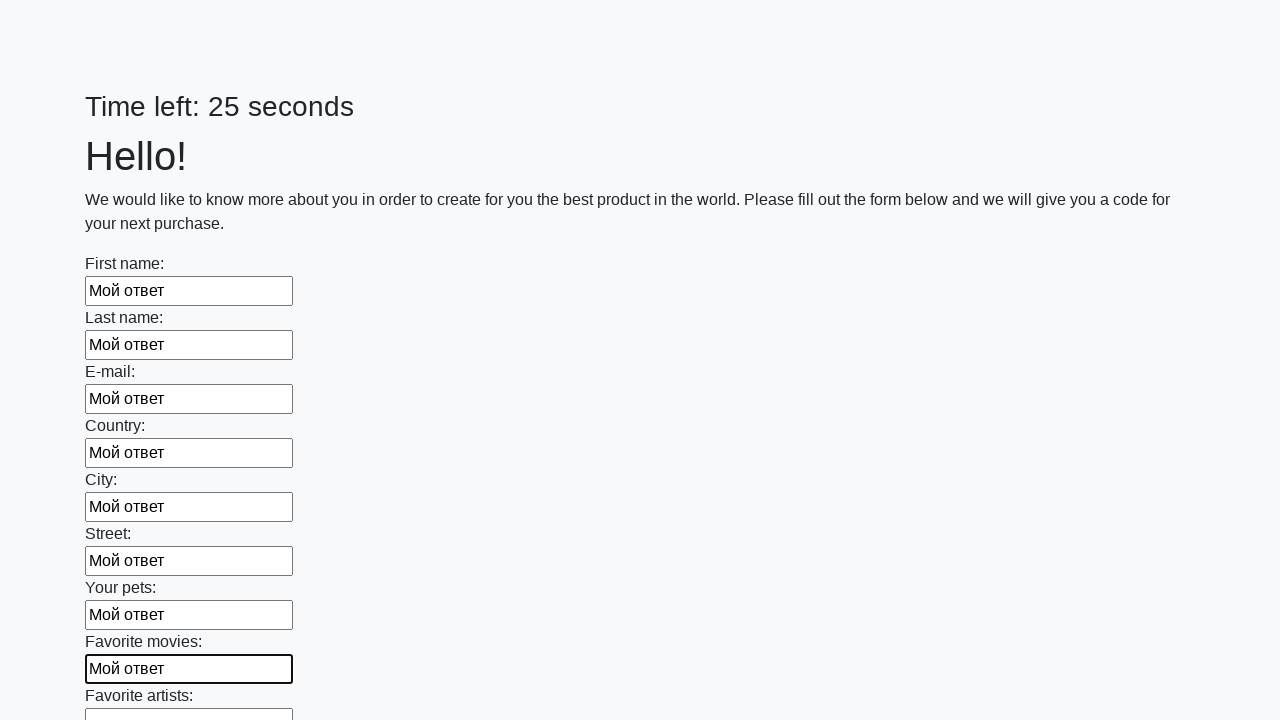

Filled input field with 'Мой ответ' on input >> nth=8
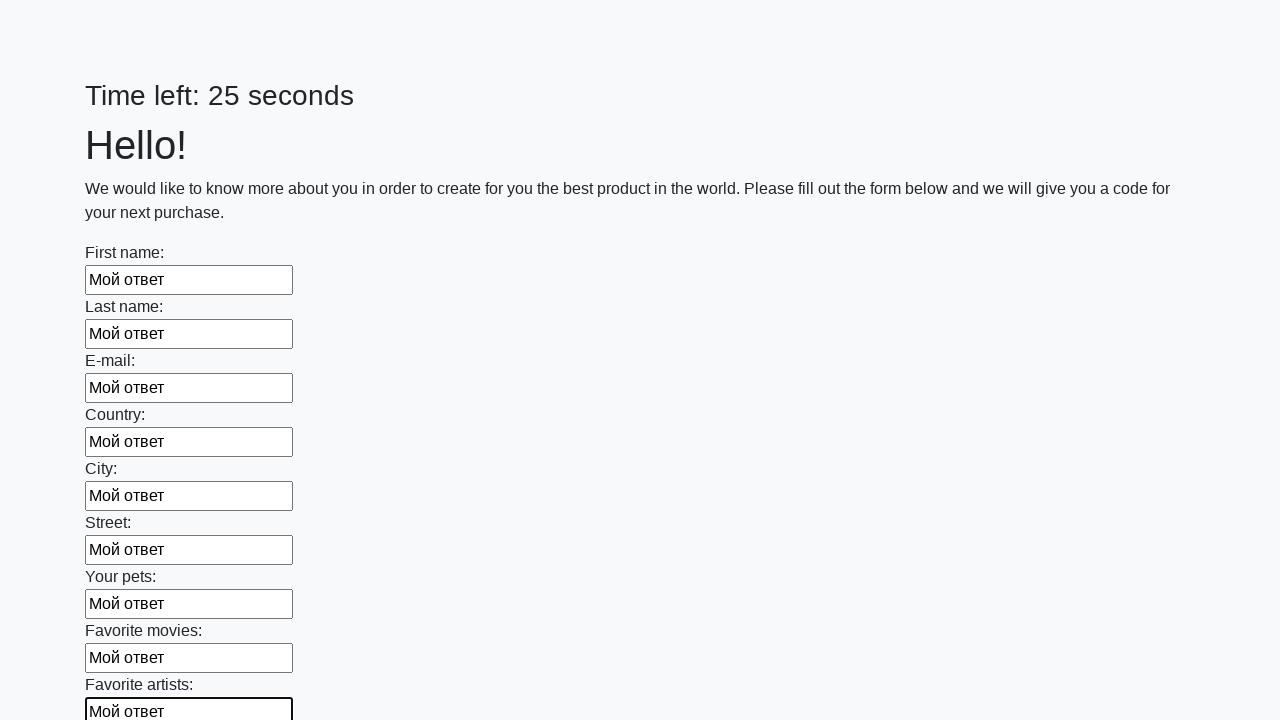

Filled input field with 'Мой ответ' on input >> nth=9
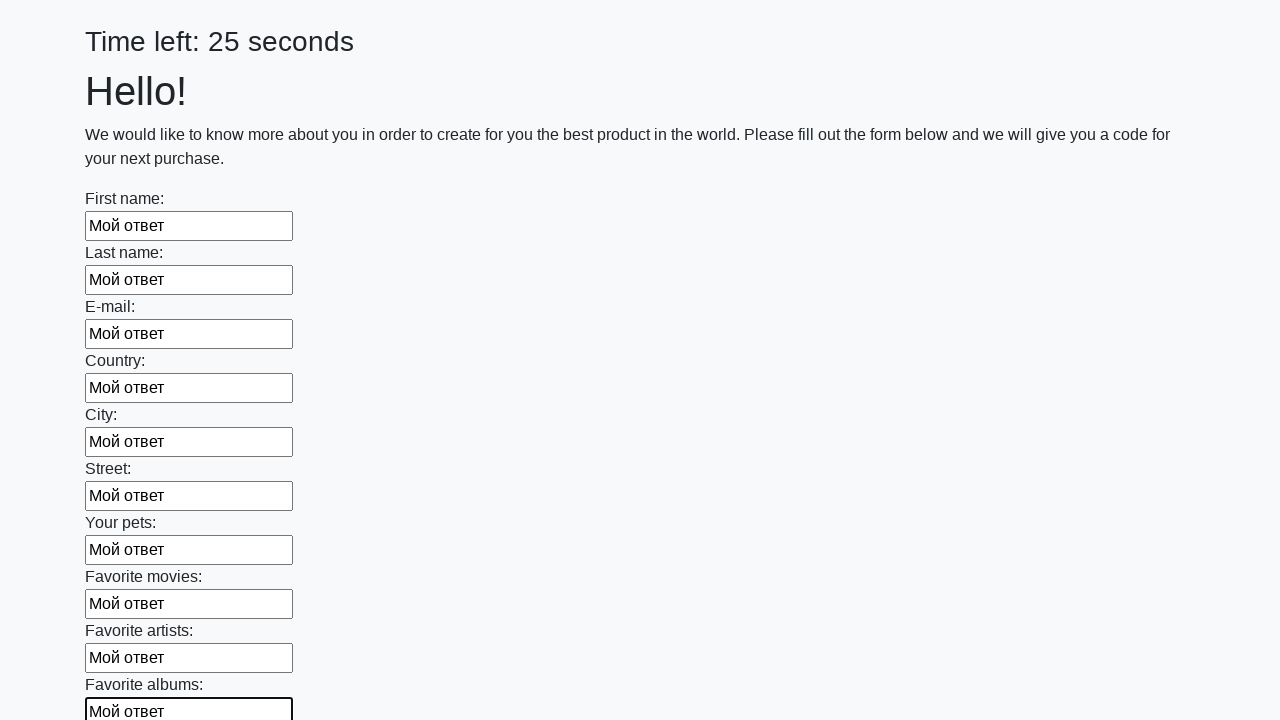

Filled input field with 'Мой ответ' on input >> nth=10
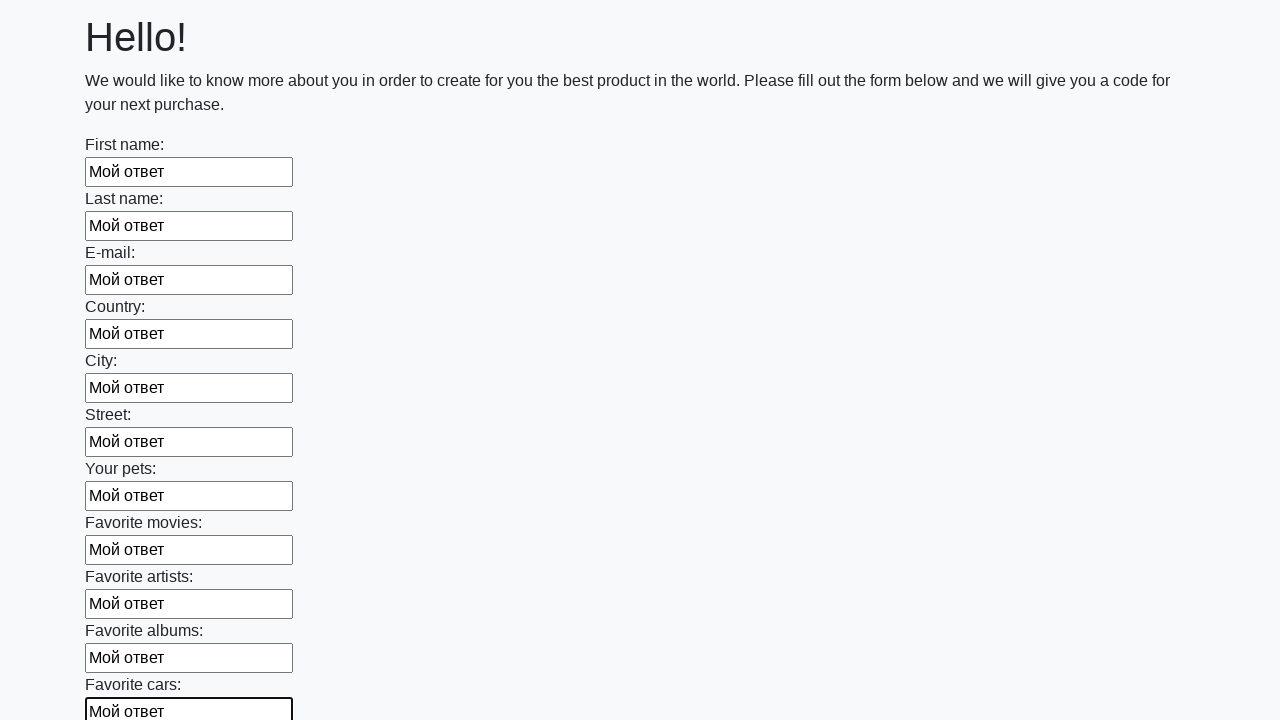

Filled input field with 'Мой ответ' on input >> nth=11
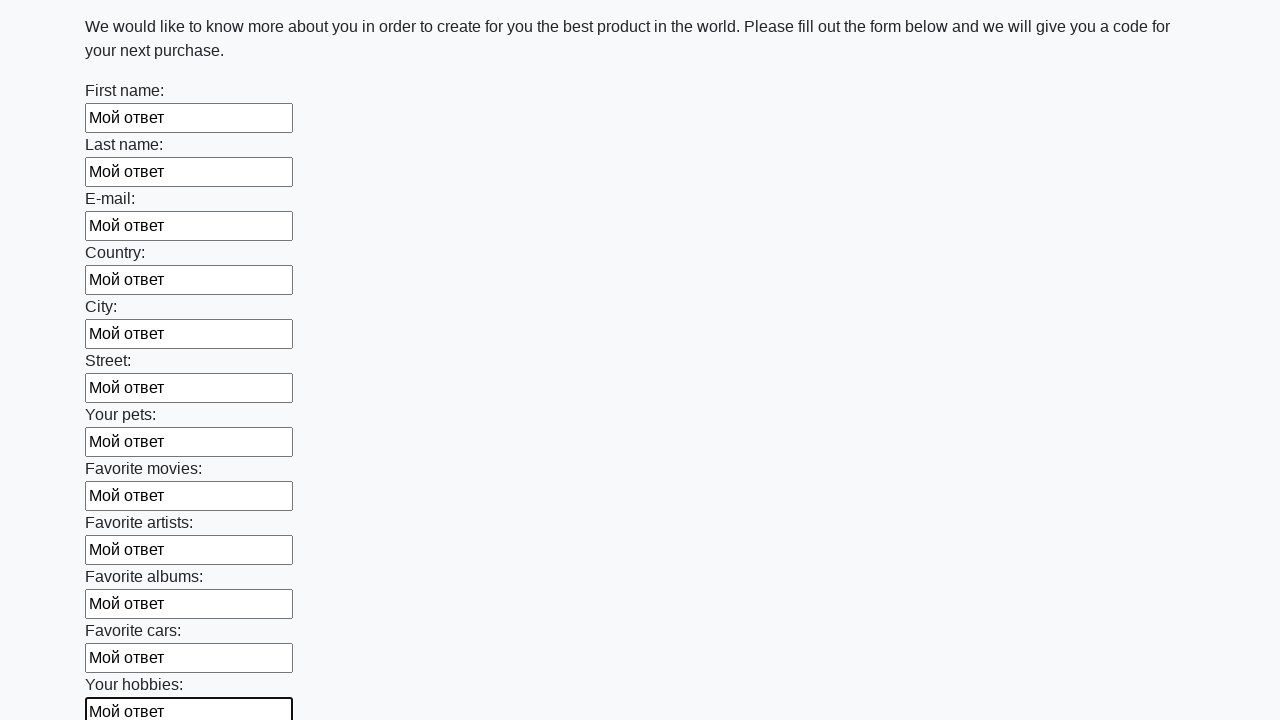

Filled input field with 'Мой ответ' on input >> nth=12
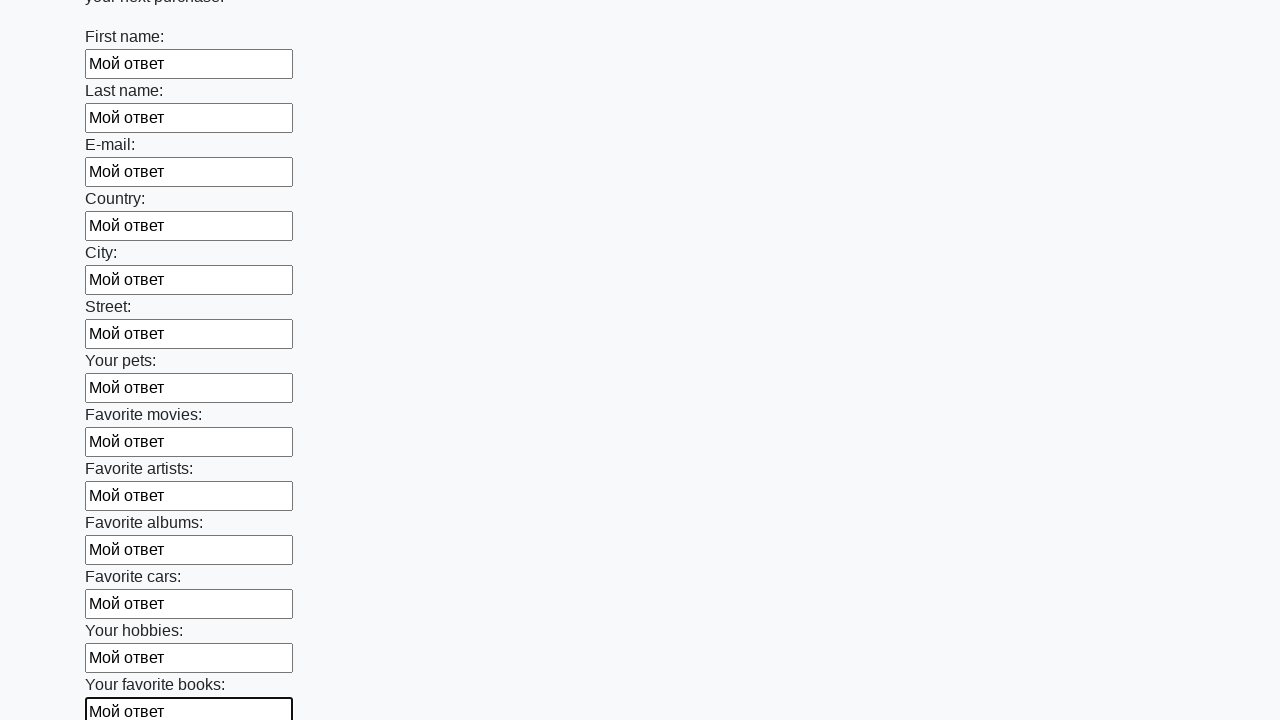

Filled input field with 'Мой ответ' on input >> nth=13
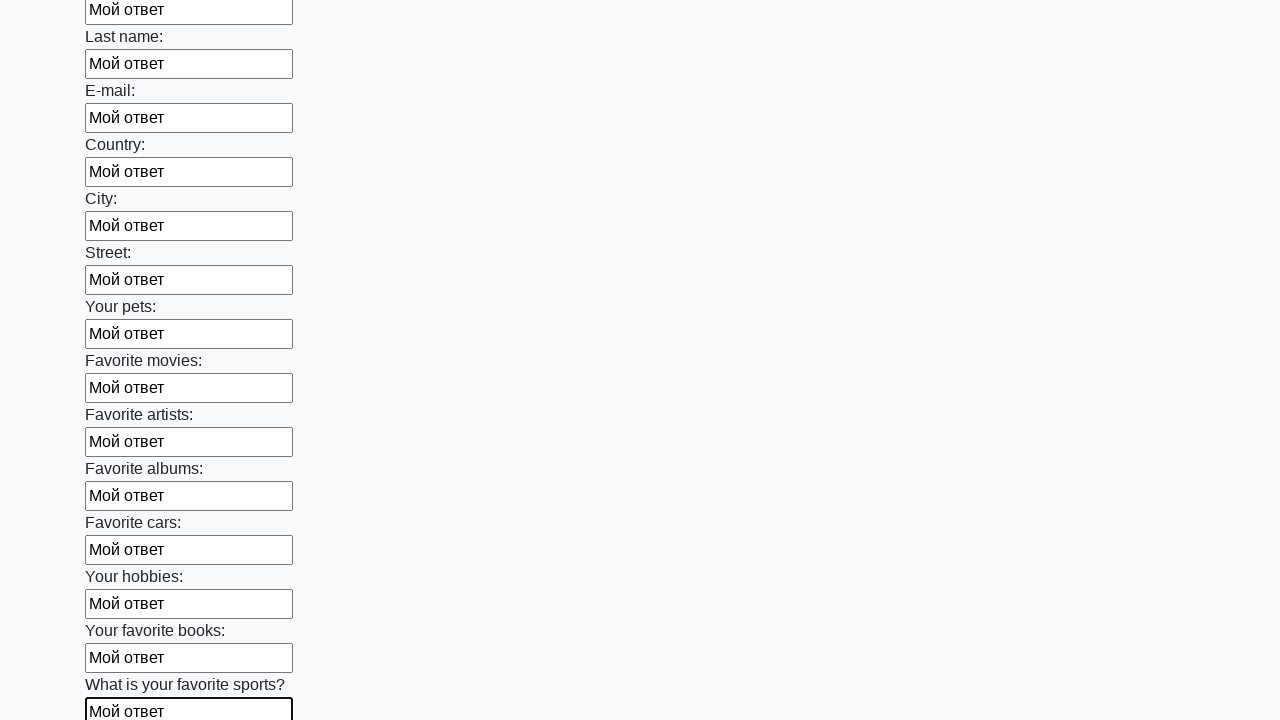

Filled input field with 'Мой ответ' on input >> nth=14
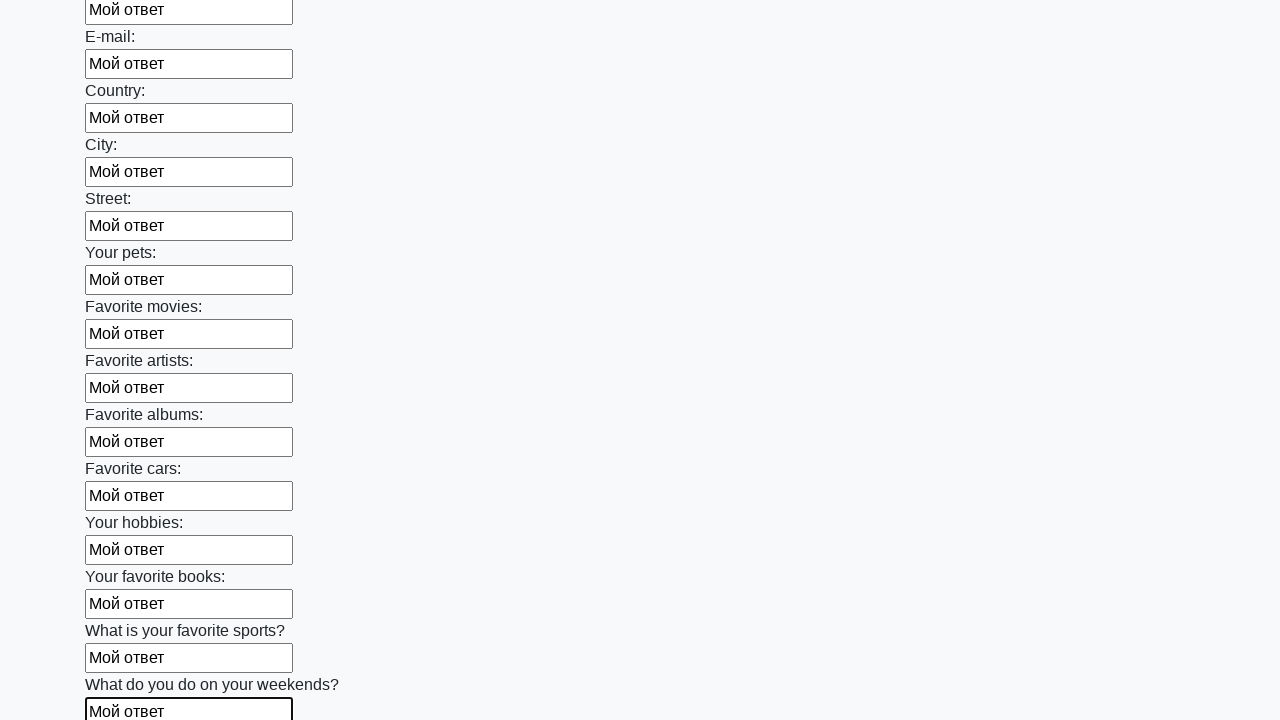

Filled input field with 'Мой ответ' on input >> nth=15
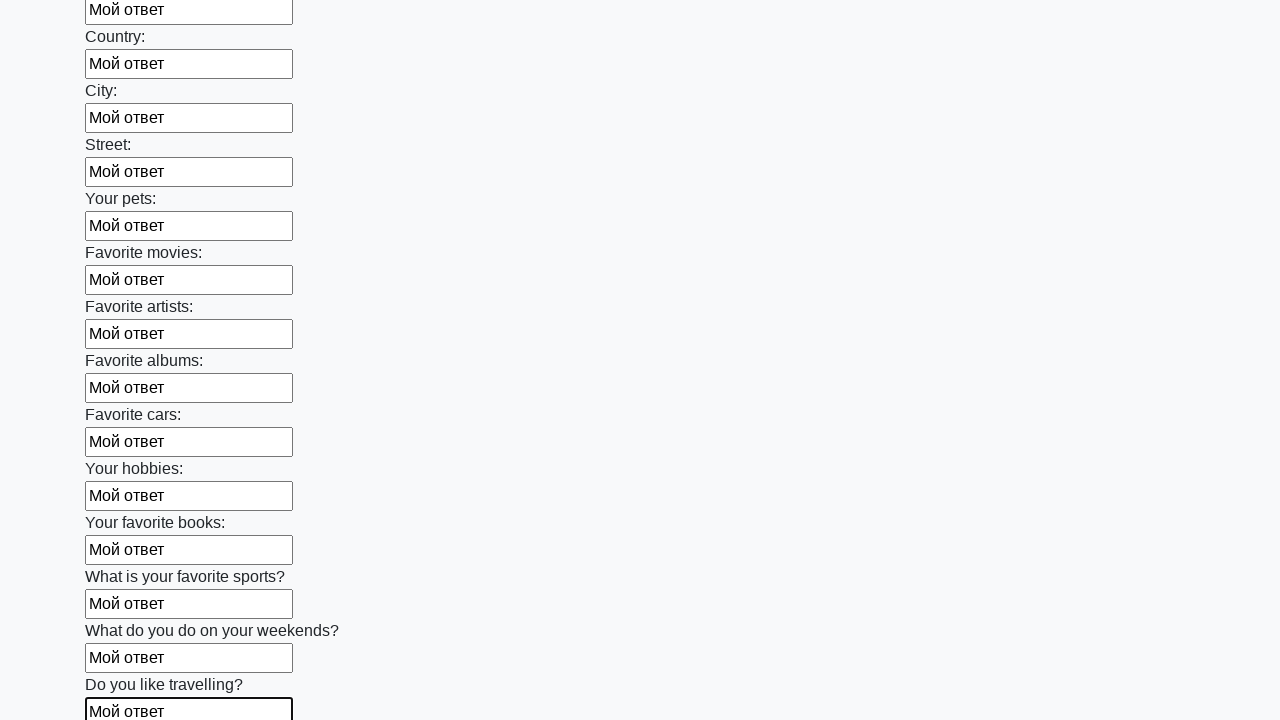

Filled input field with 'Мой ответ' on input >> nth=16
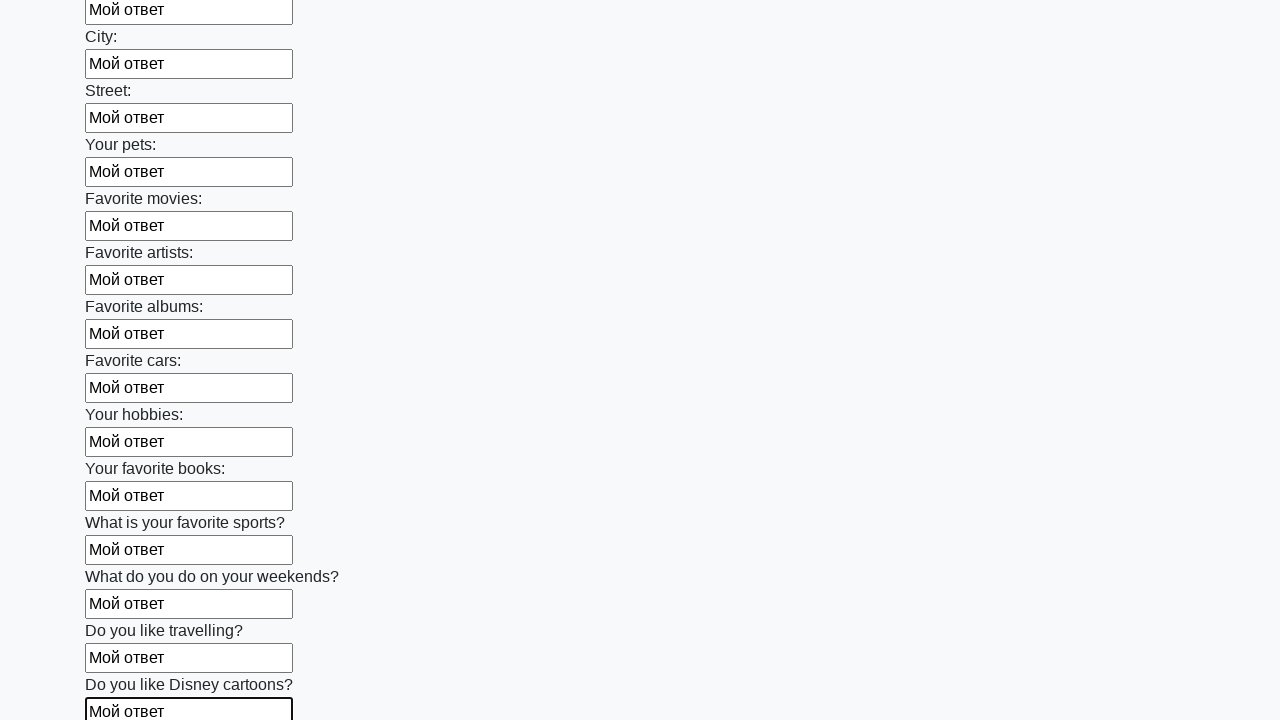

Filled input field with 'Мой ответ' on input >> nth=17
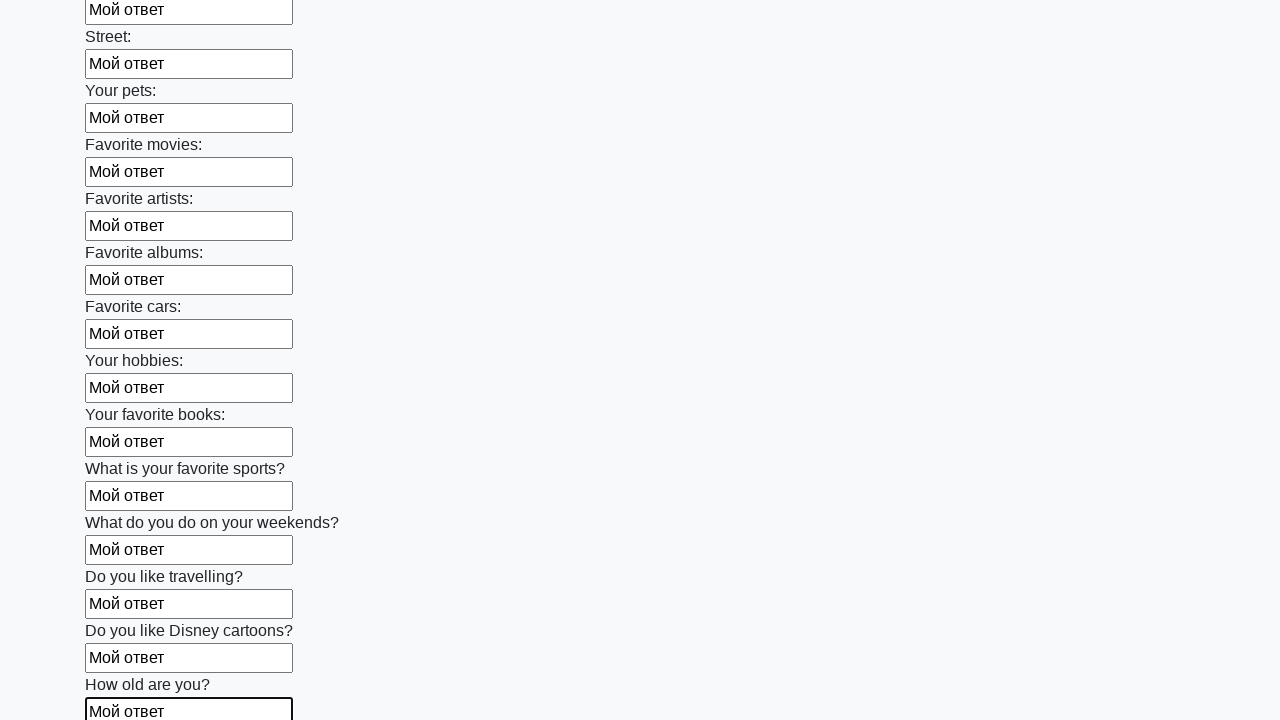

Filled input field with 'Мой ответ' on input >> nth=18
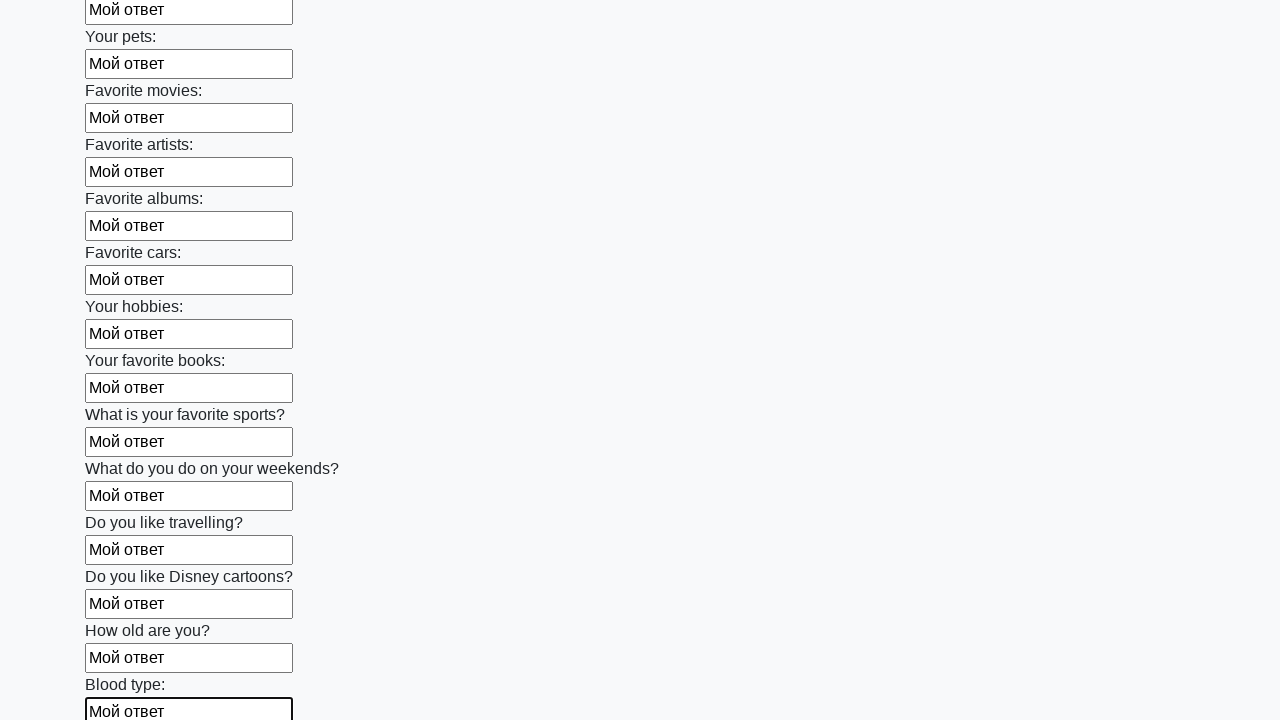

Filled input field with 'Мой ответ' on input >> nth=19
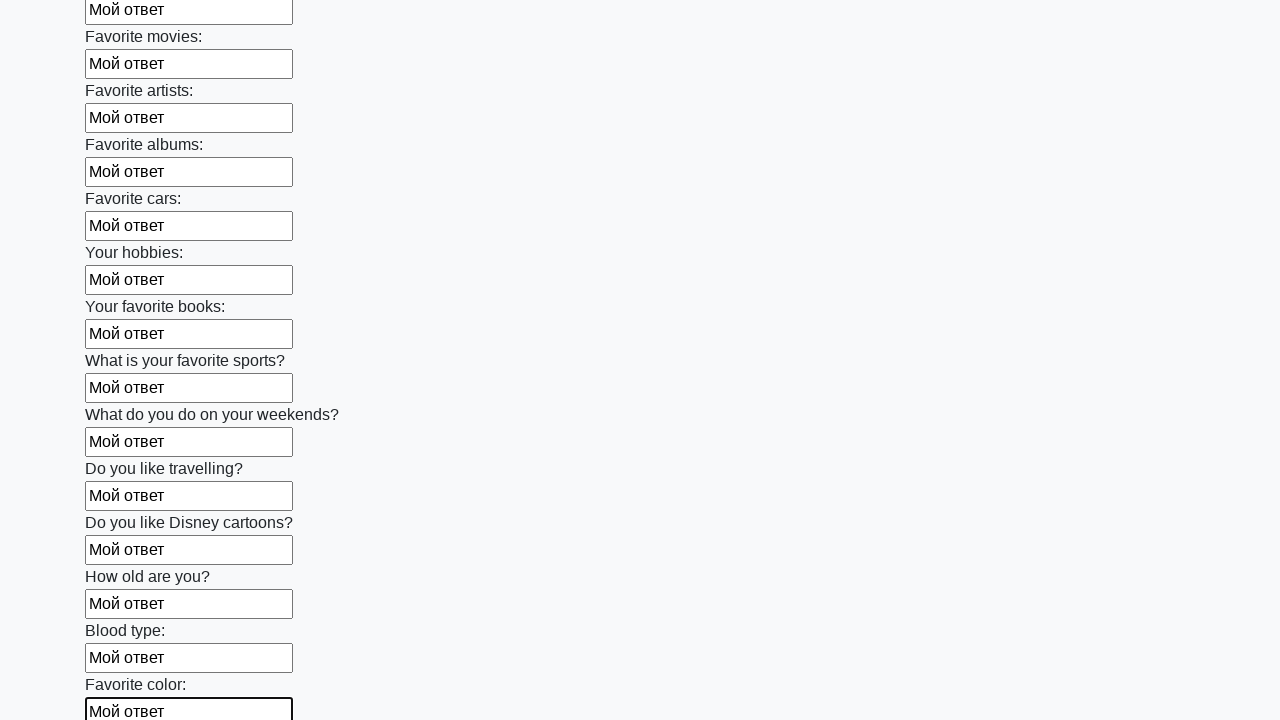

Filled input field with 'Мой ответ' on input >> nth=20
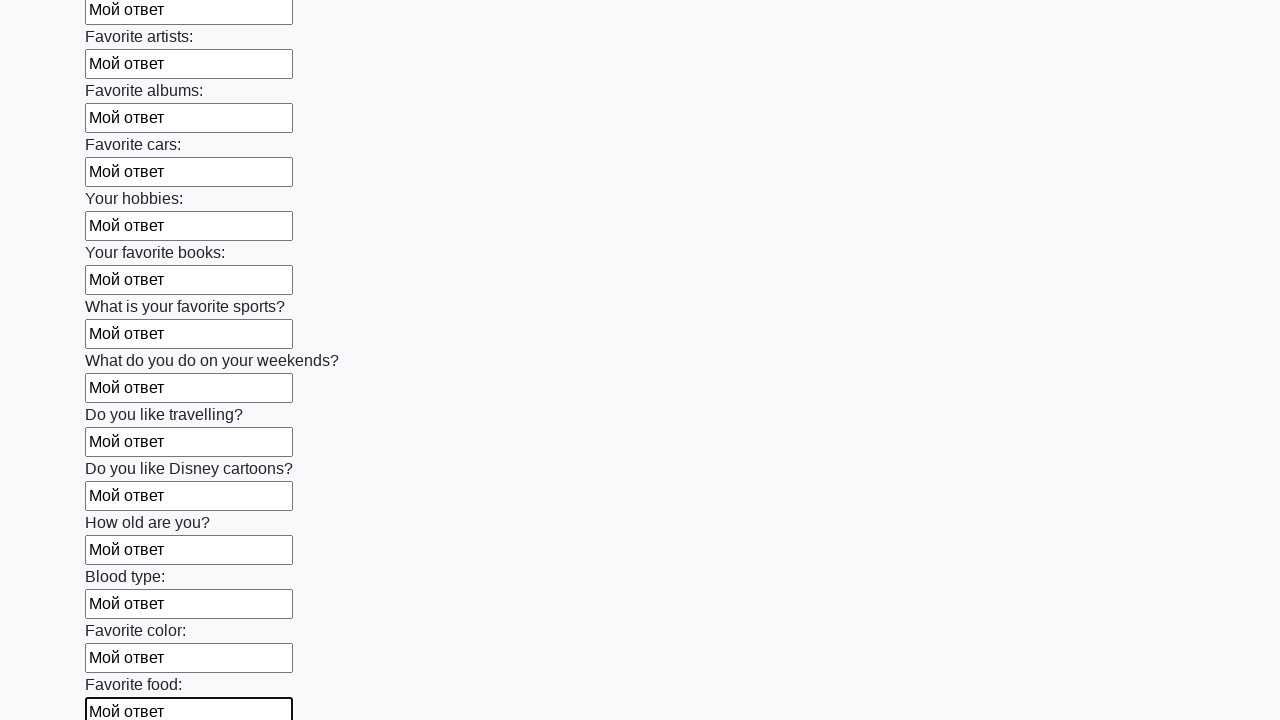

Filled input field with 'Мой ответ' on input >> nth=21
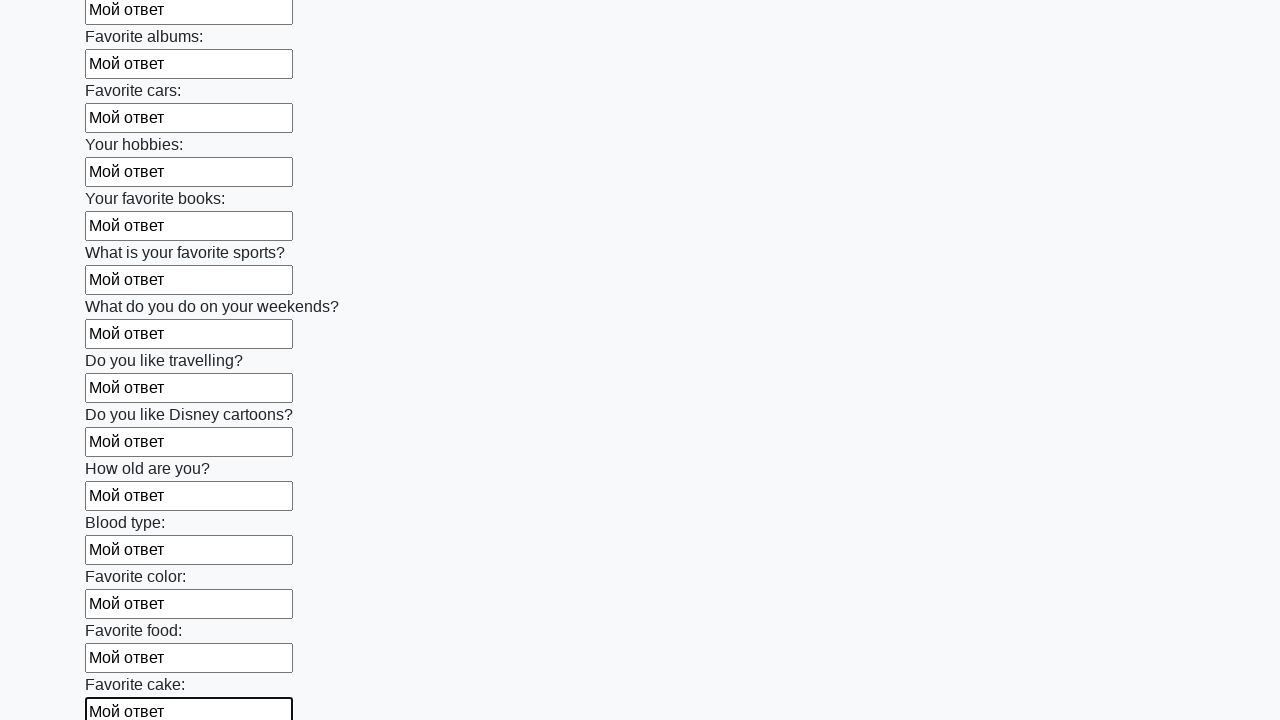

Filled input field with 'Мой ответ' on input >> nth=22
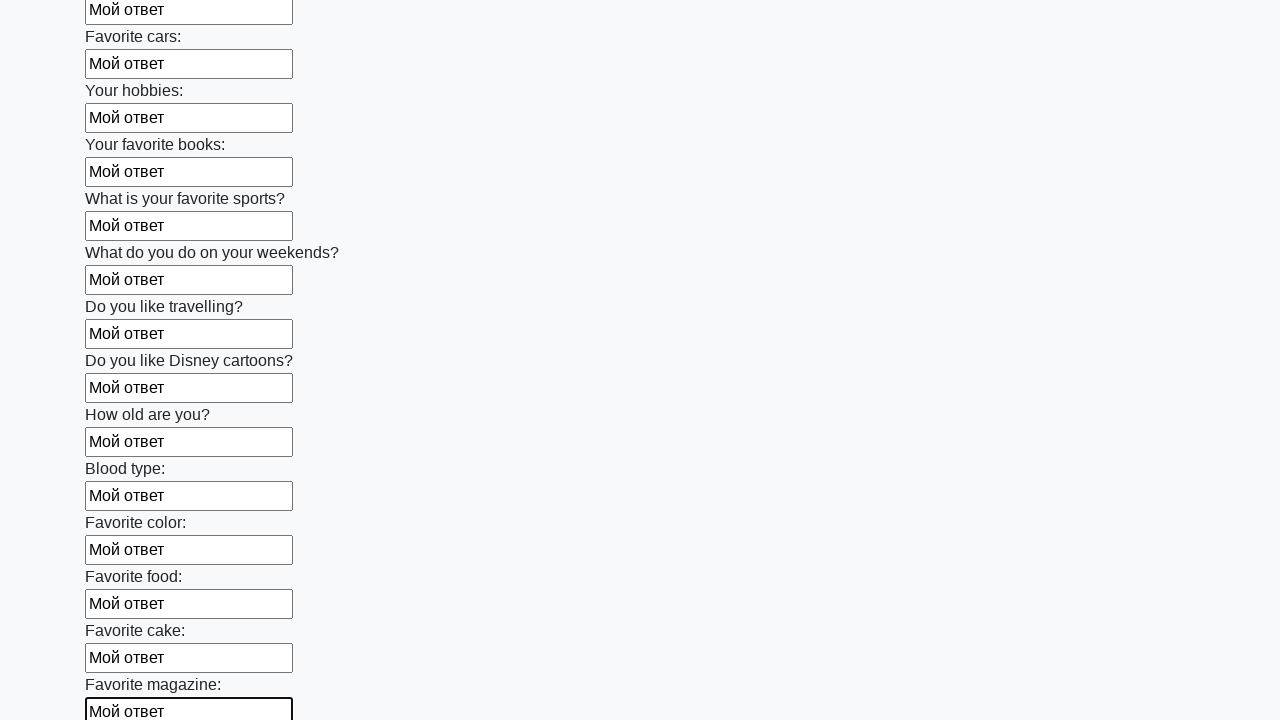

Filled input field with 'Мой ответ' on input >> nth=23
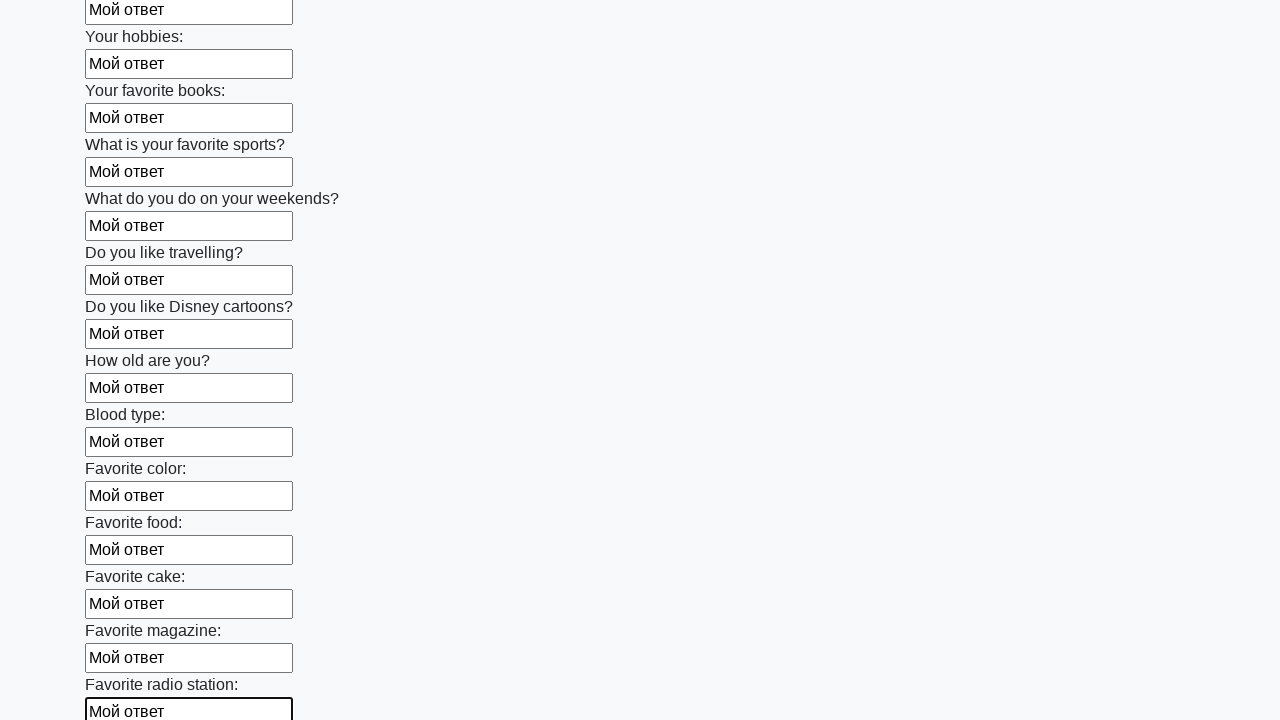

Filled input field with 'Мой ответ' on input >> nth=24
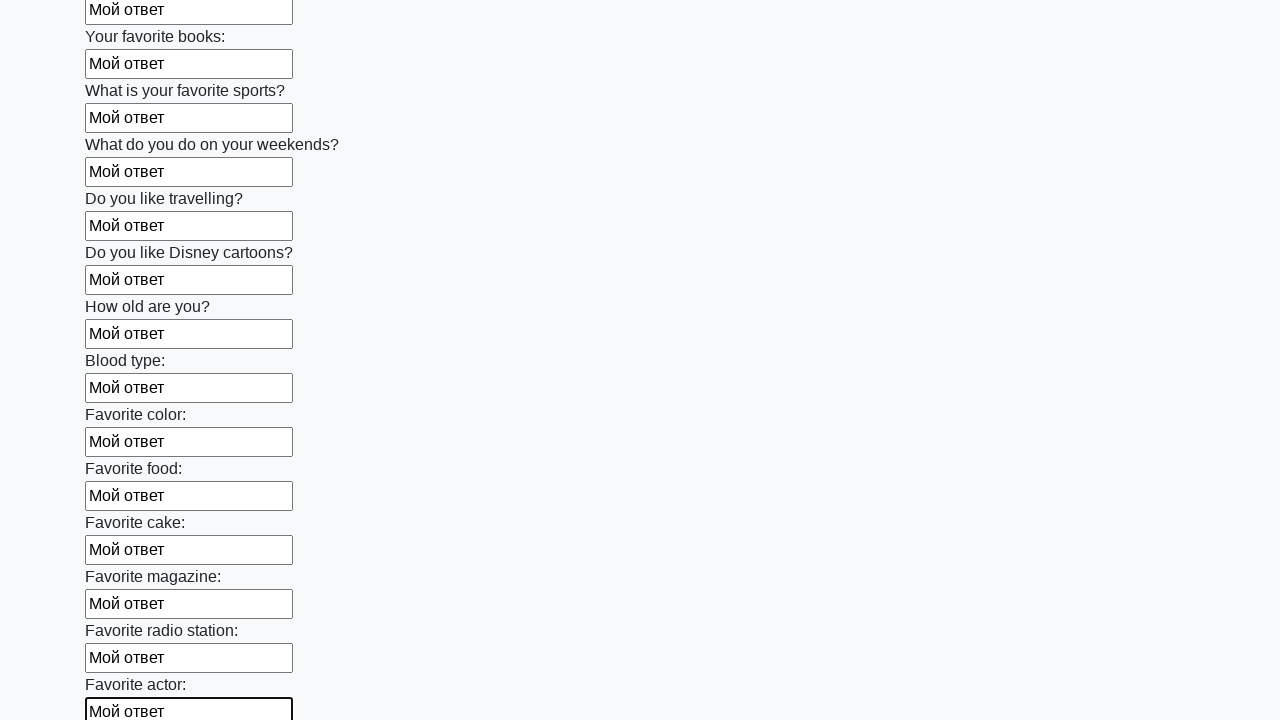

Filled input field with 'Мой ответ' on input >> nth=25
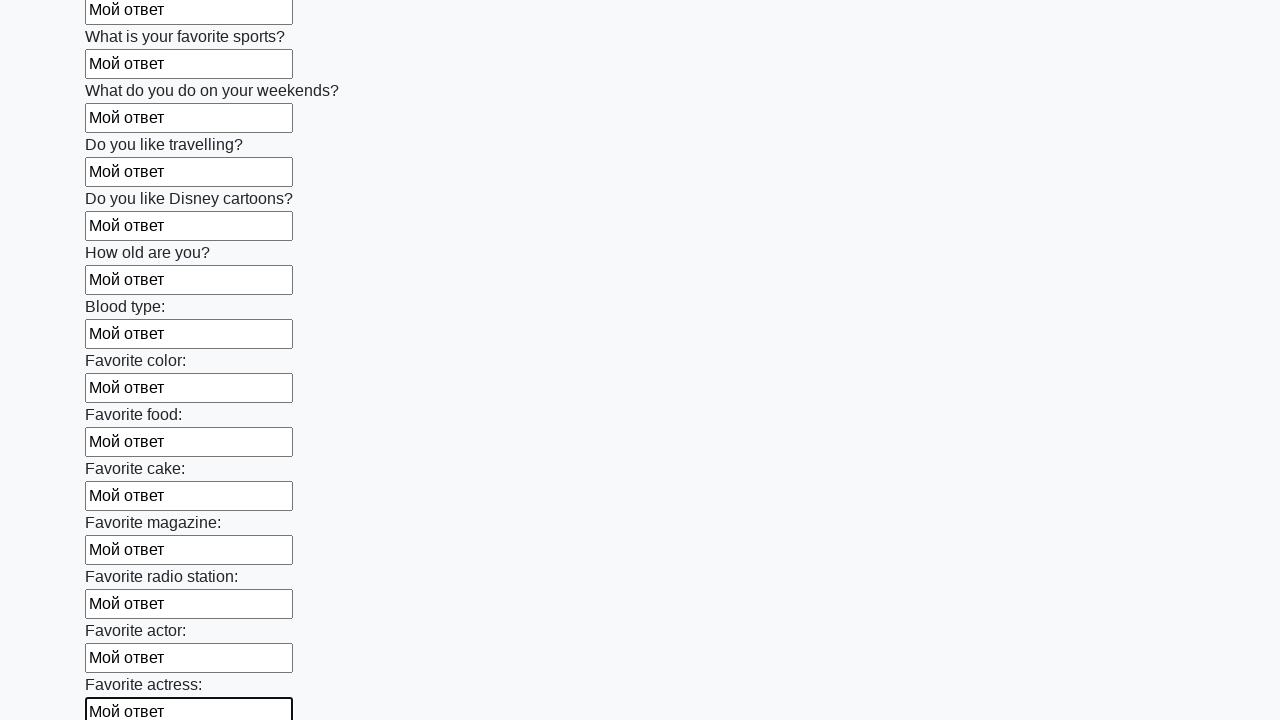

Filled input field with 'Мой ответ' on input >> nth=26
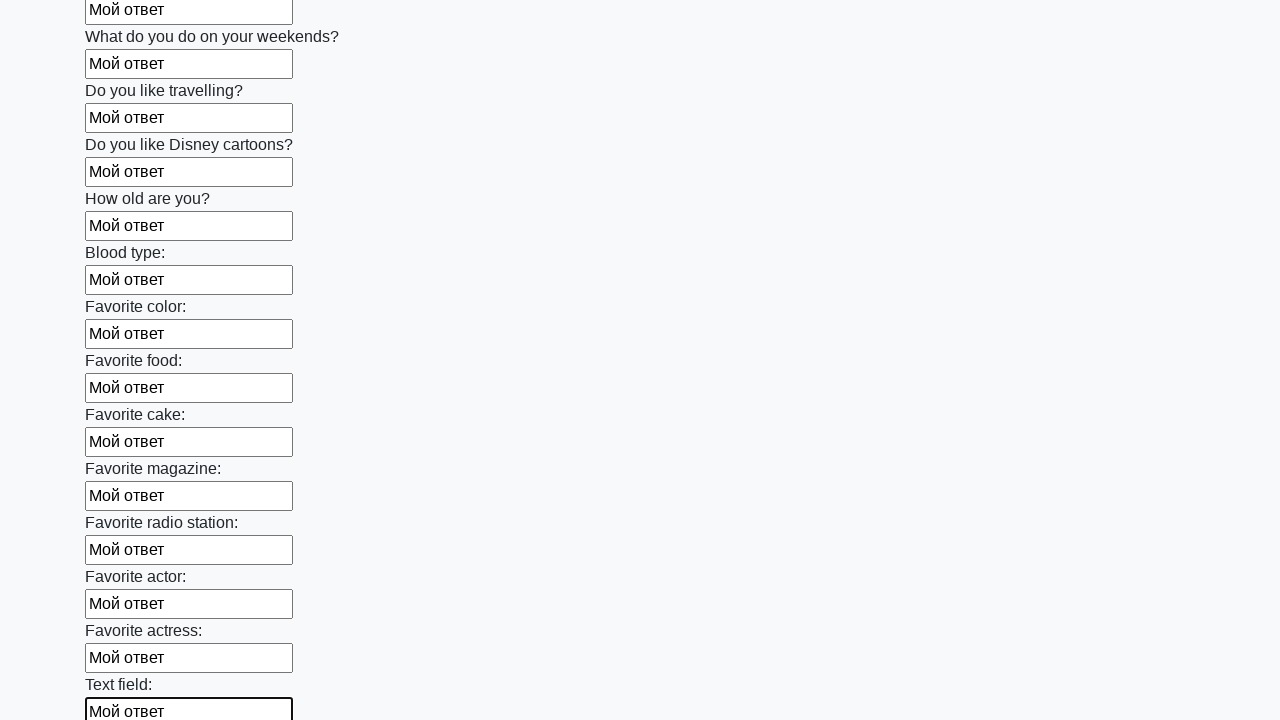

Filled input field with 'Мой ответ' on input >> nth=27
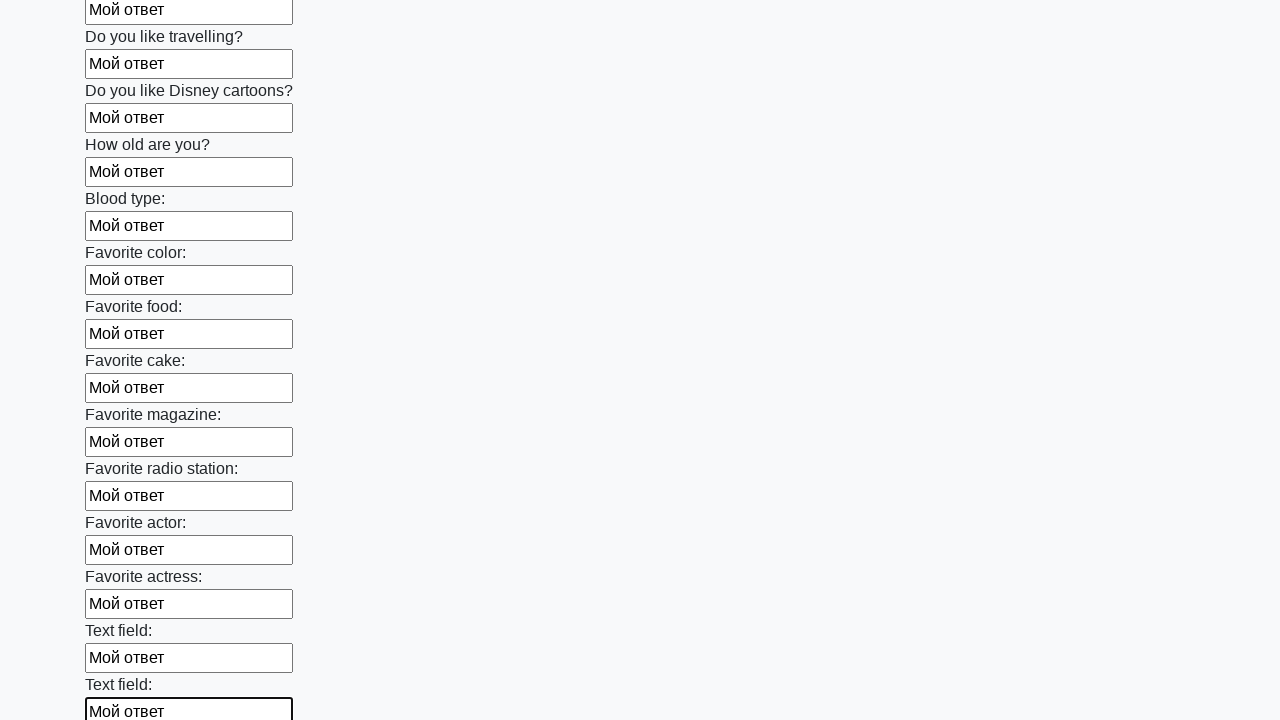

Filled input field with 'Мой ответ' on input >> nth=28
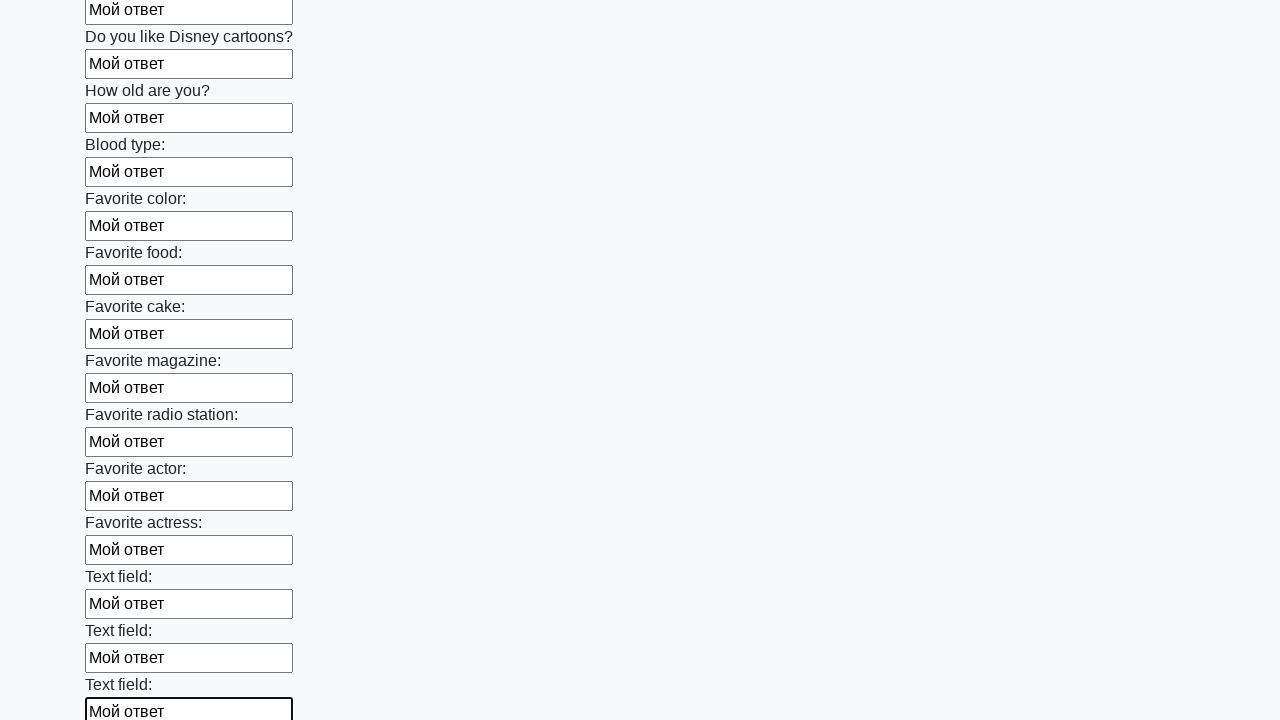

Filled input field with 'Мой ответ' on input >> nth=29
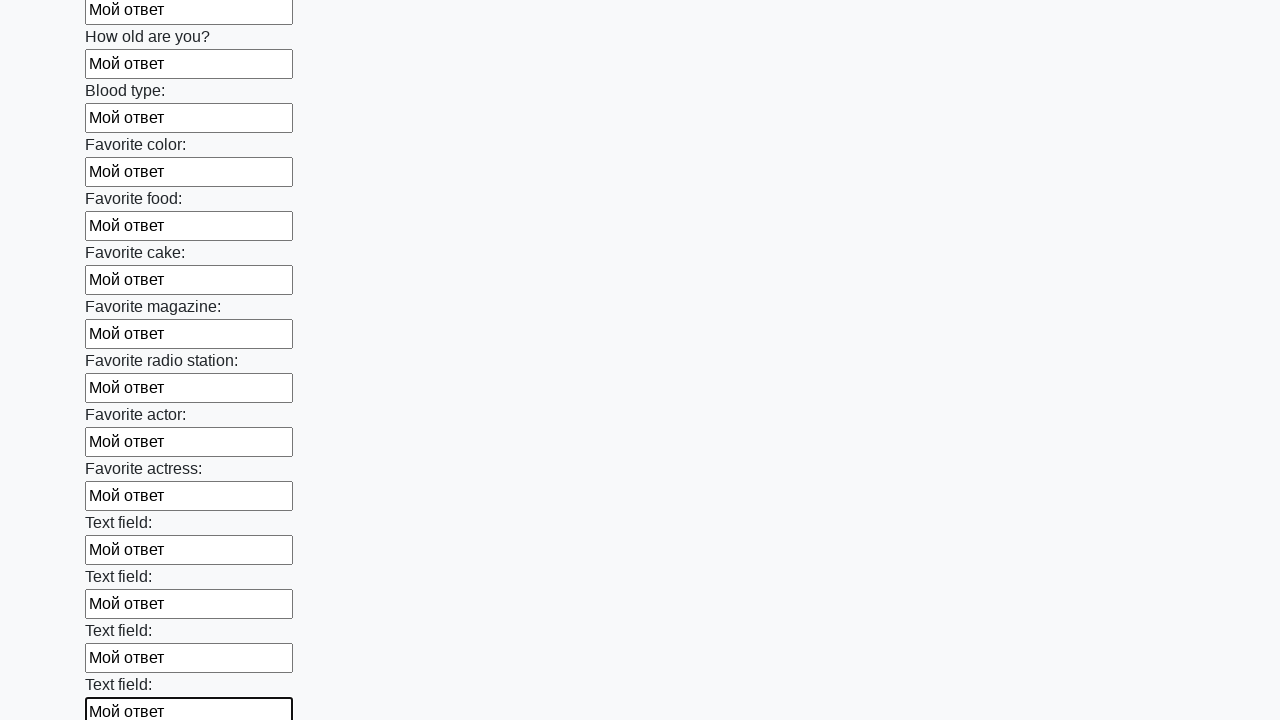

Filled input field with 'Мой ответ' on input >> nth=30
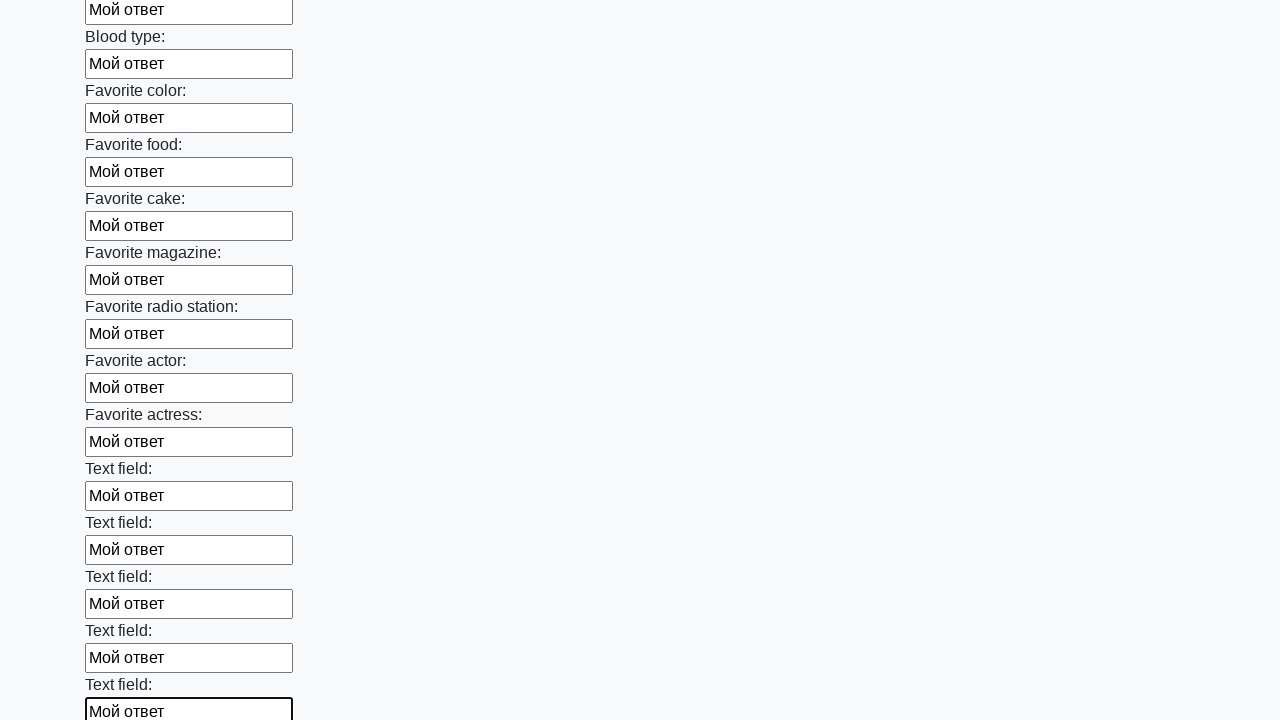

Filled input field with 'Мой ответ' on input >> nth=31
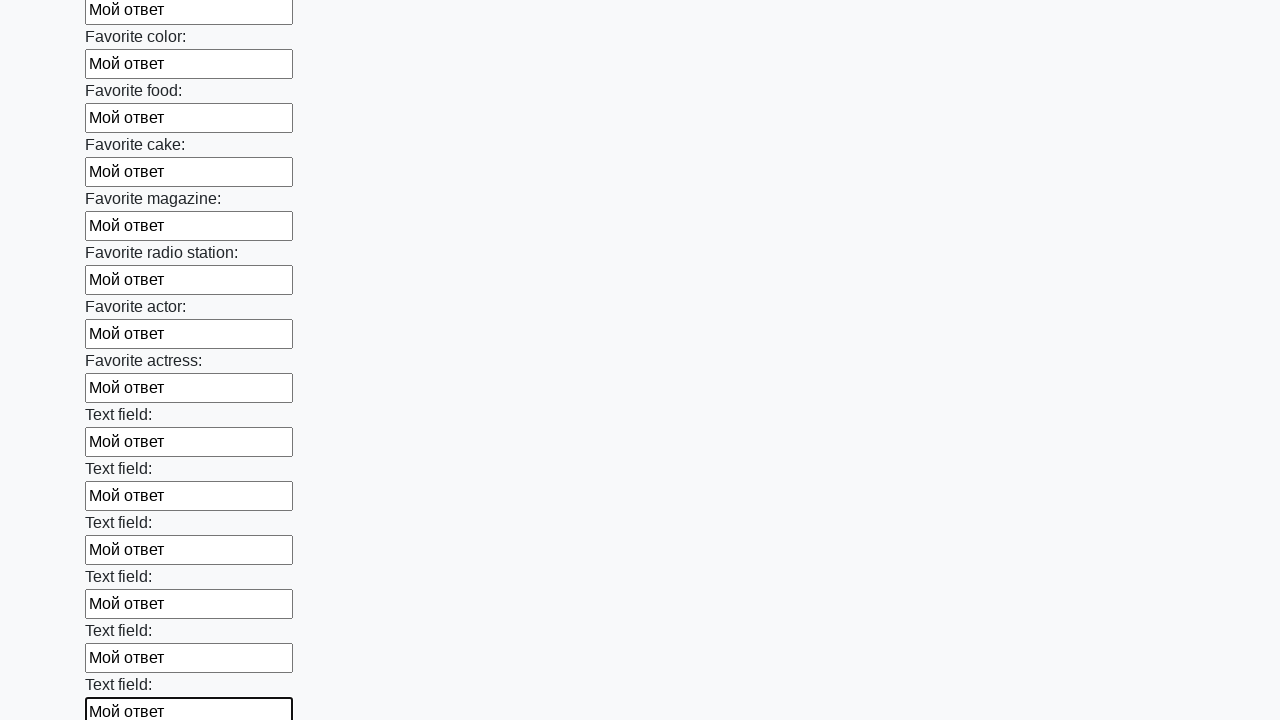

Filled input field with 'Мой ответ' on input >> nth=32
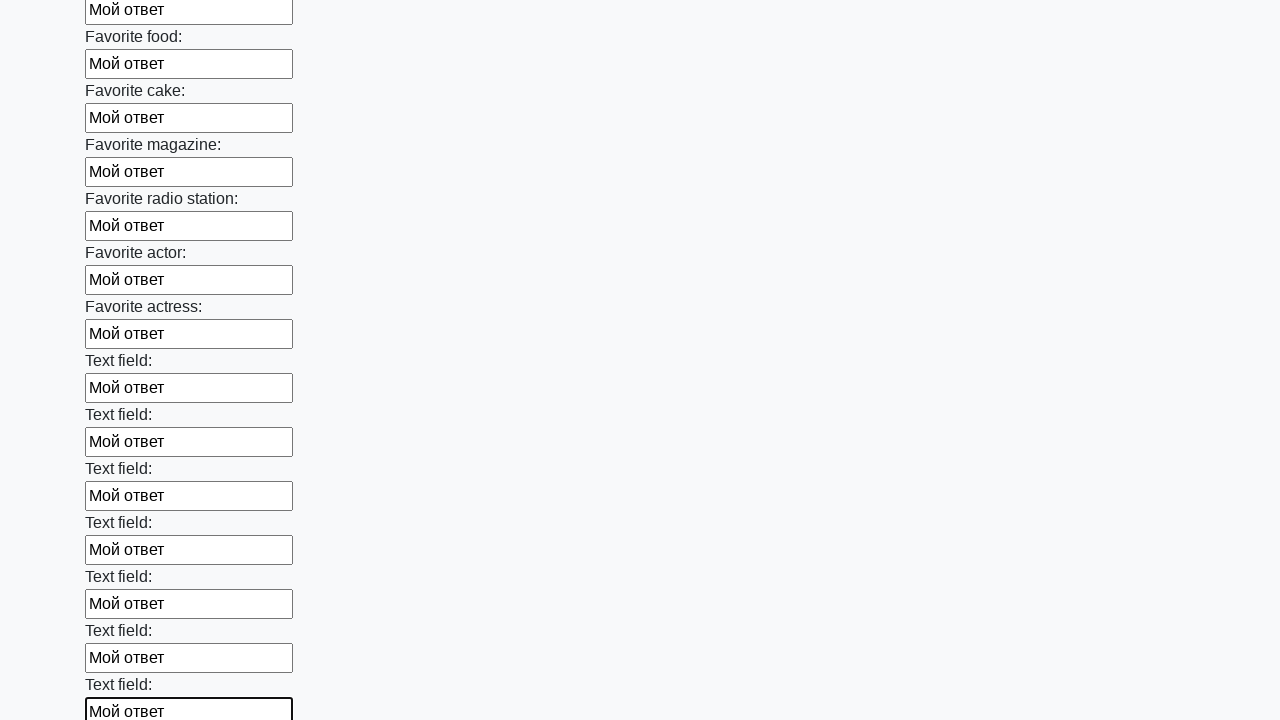

Filled input field with 'Мой ответ' on input >> nth=33
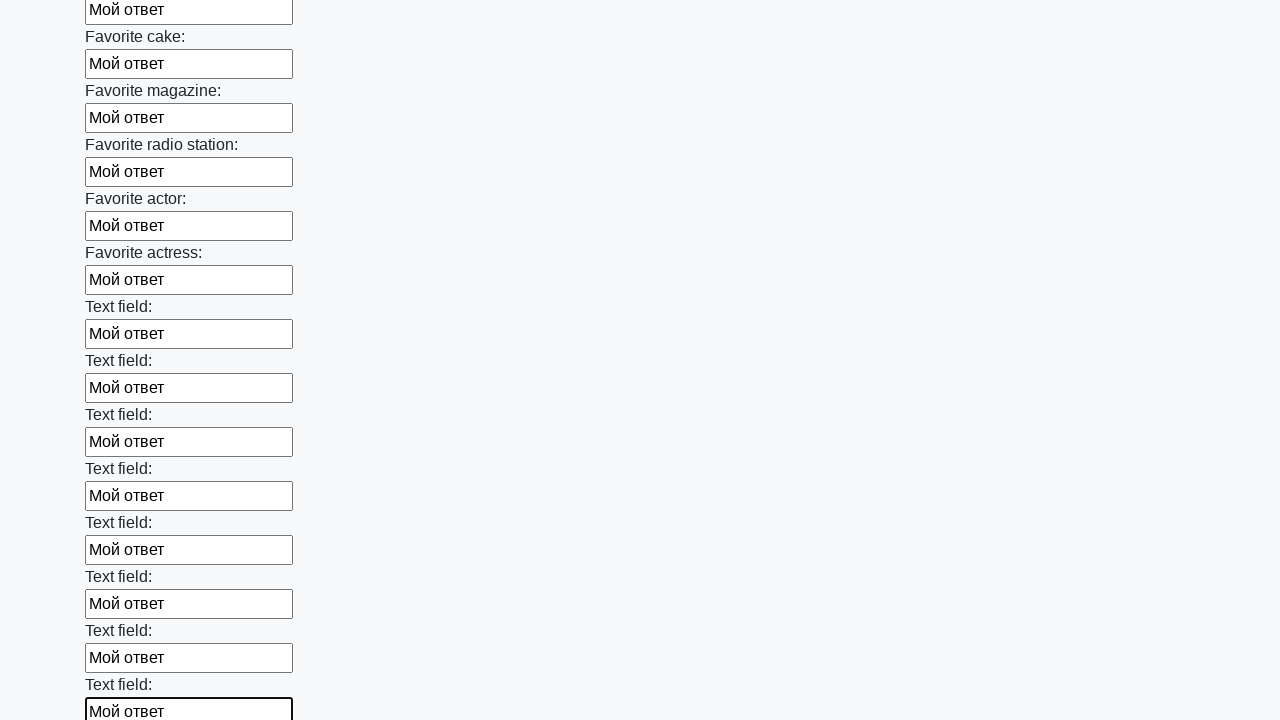

Filled input field with 'Мой ответ' on input >> nth=34
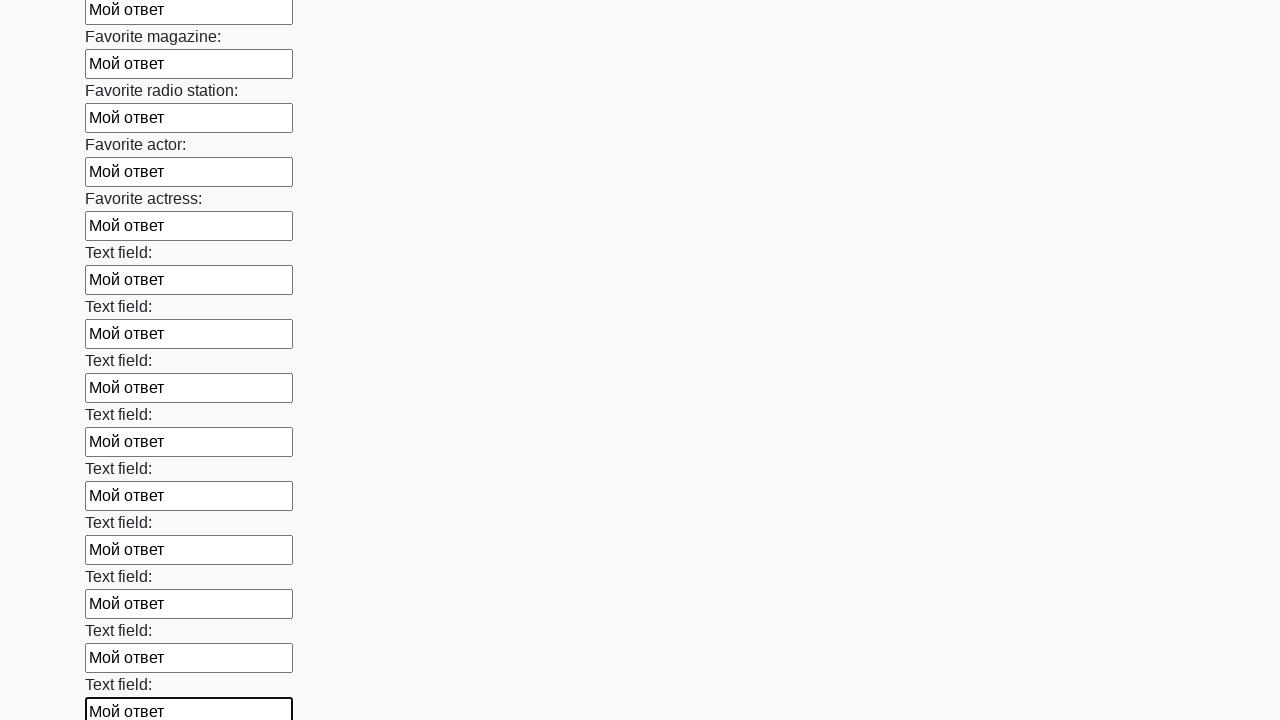

Filled input field with 'Мой ответ' on input >> nth=35
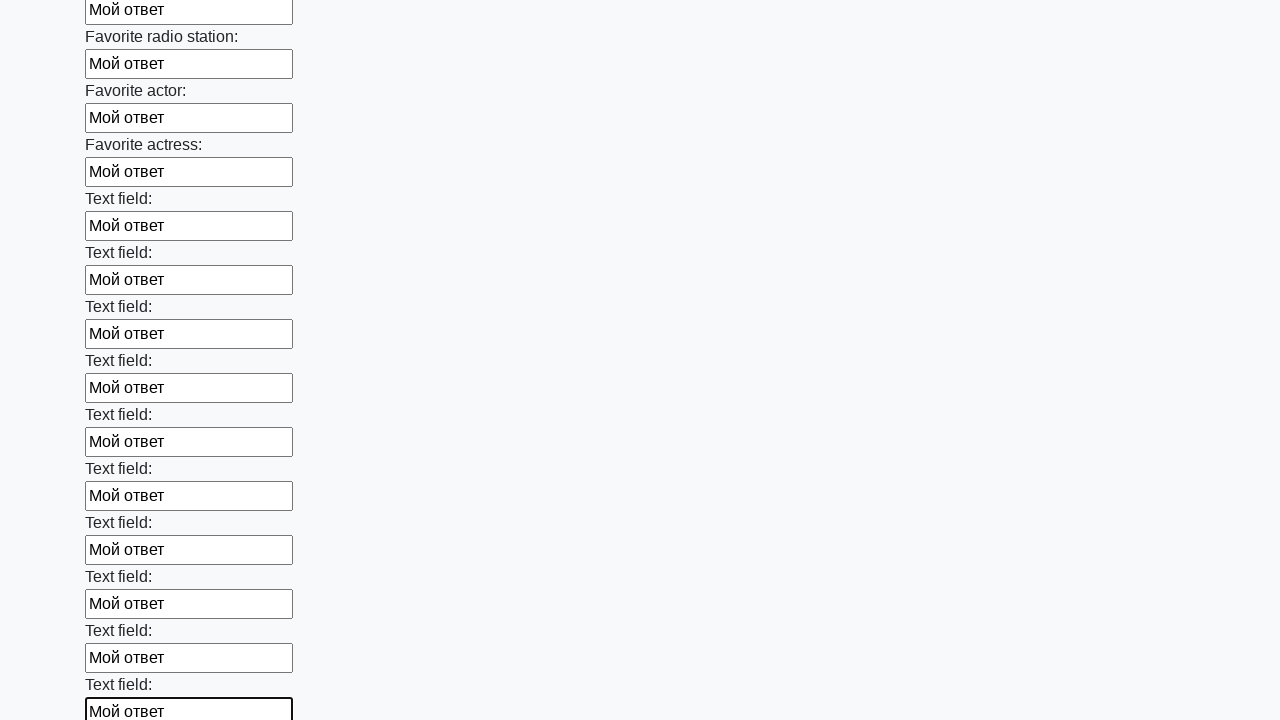

Filled input field with 'Мой ответ' on input >> nth=36
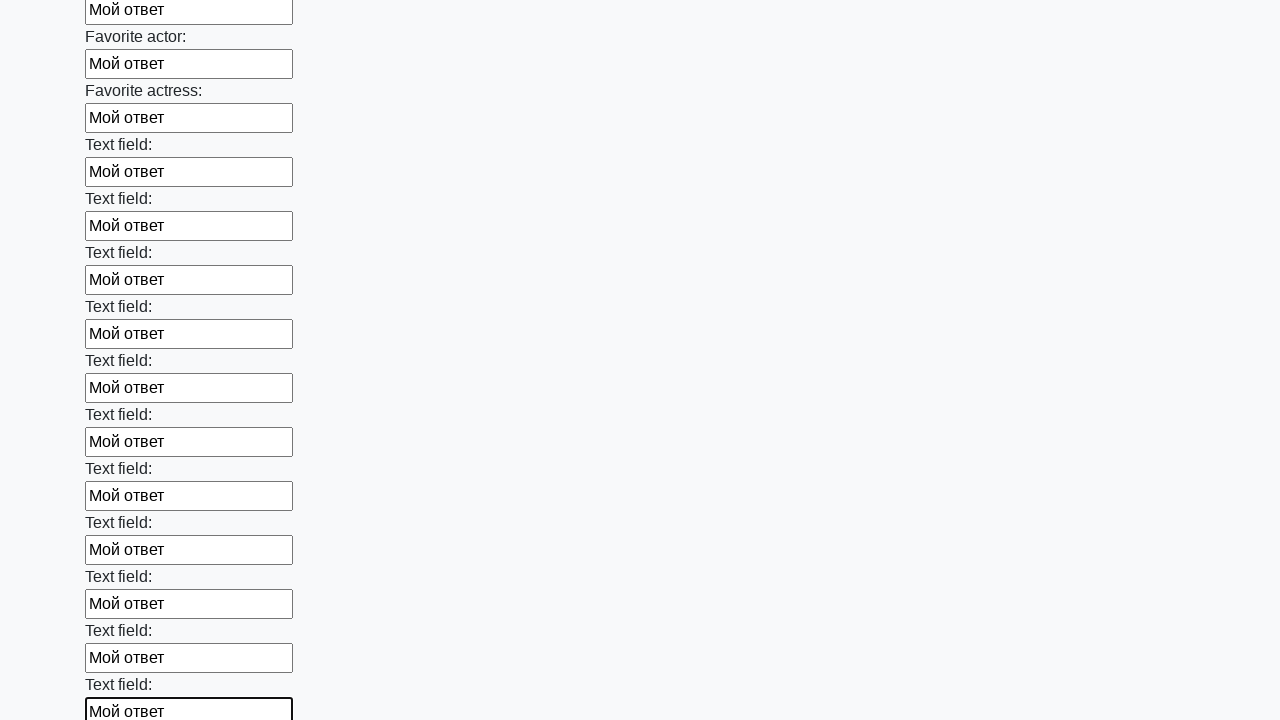

Filled input field with 'Мой ответ' on input >> nth=37
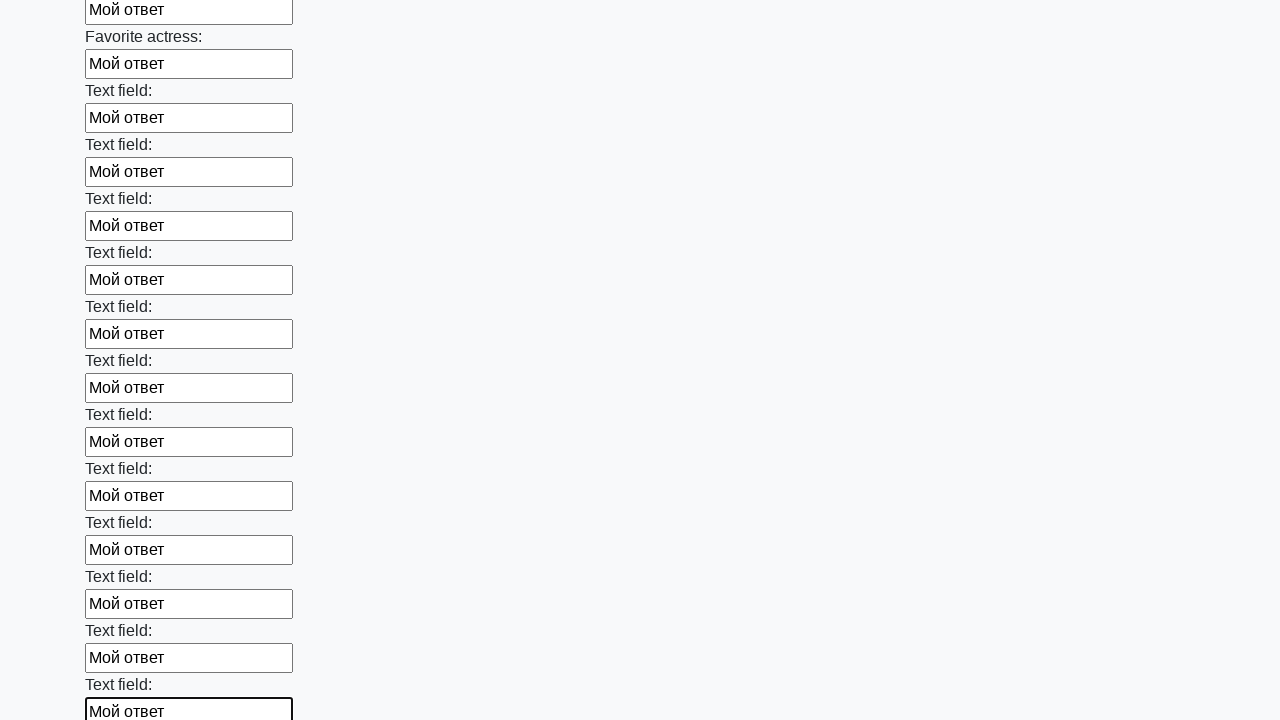

Filled input field with 'Мой ответ' on input >> nth=38
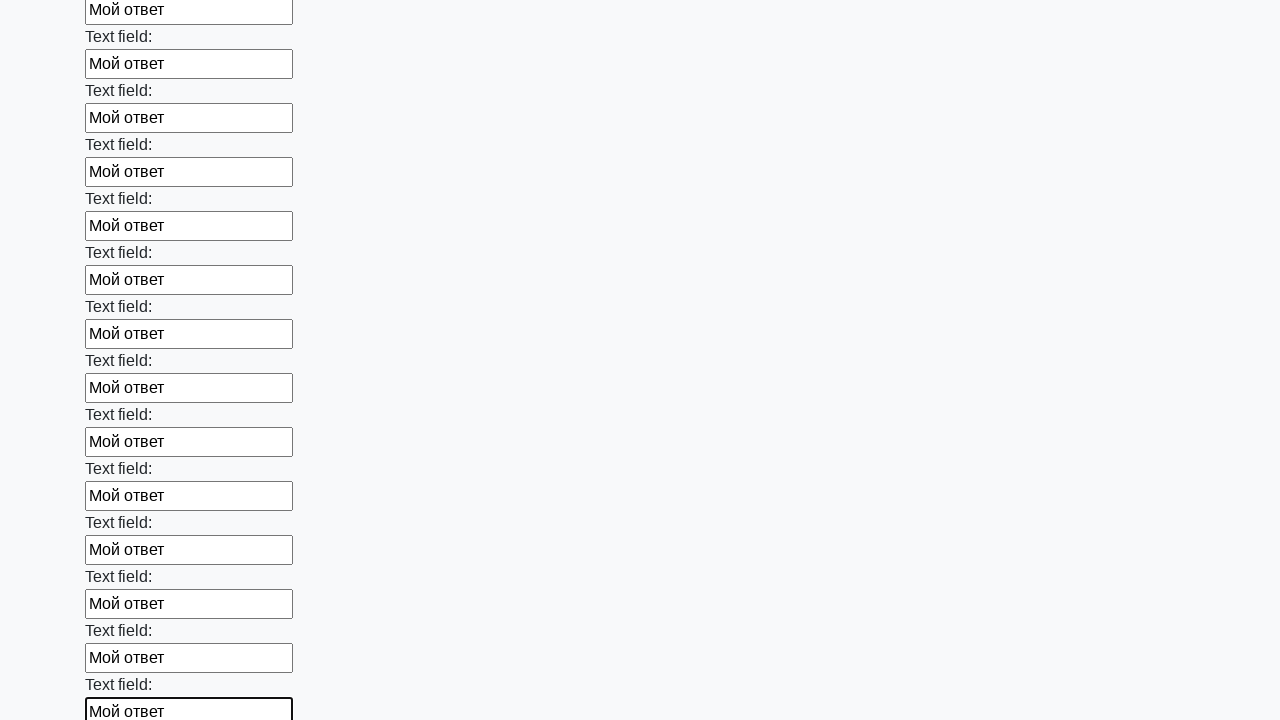

Filled input field with 'Мой ответ' on input >> nth=39
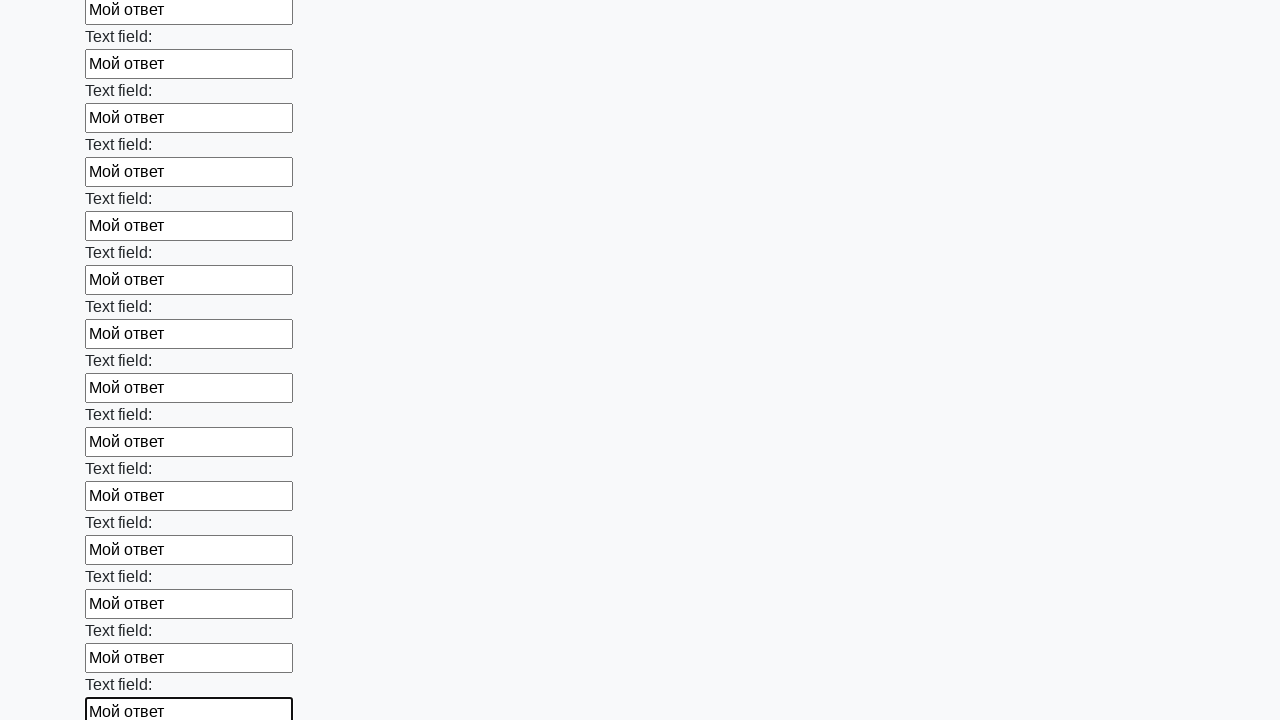

Filled input field with 'Мой ответ' on input >> nth=40
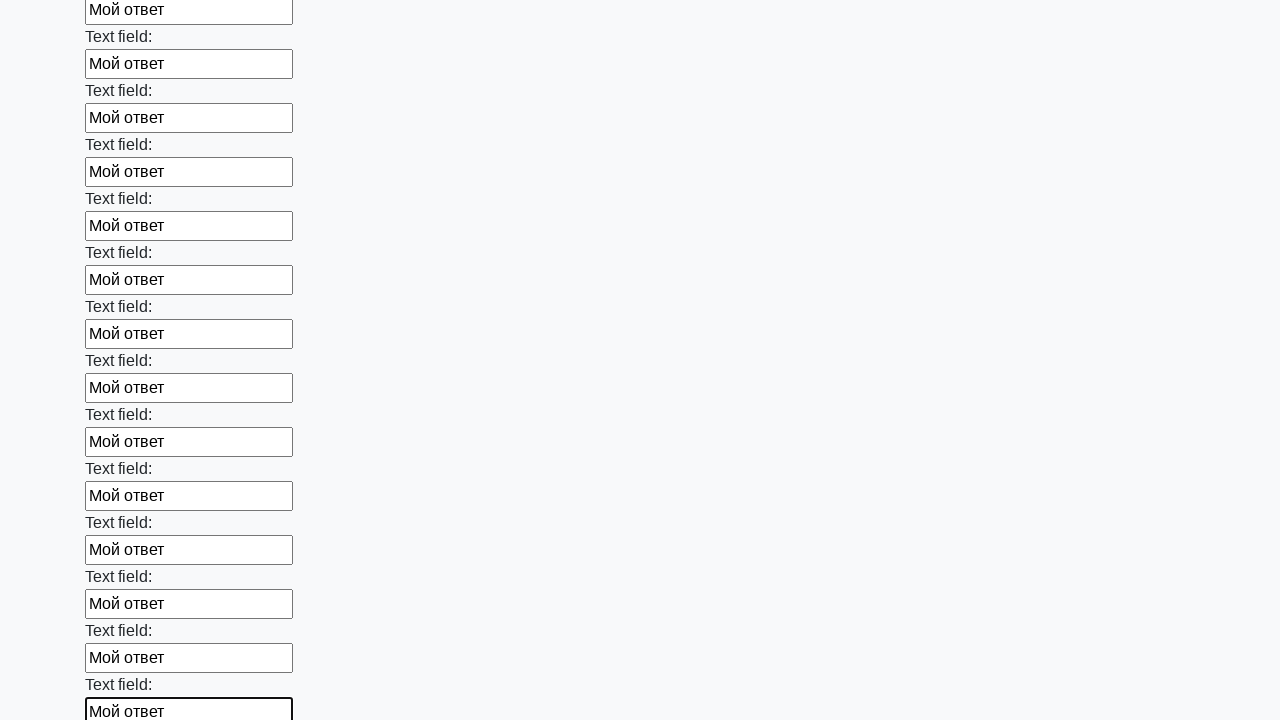

Filled input field with 'Мой ответ' on input >> nth=41
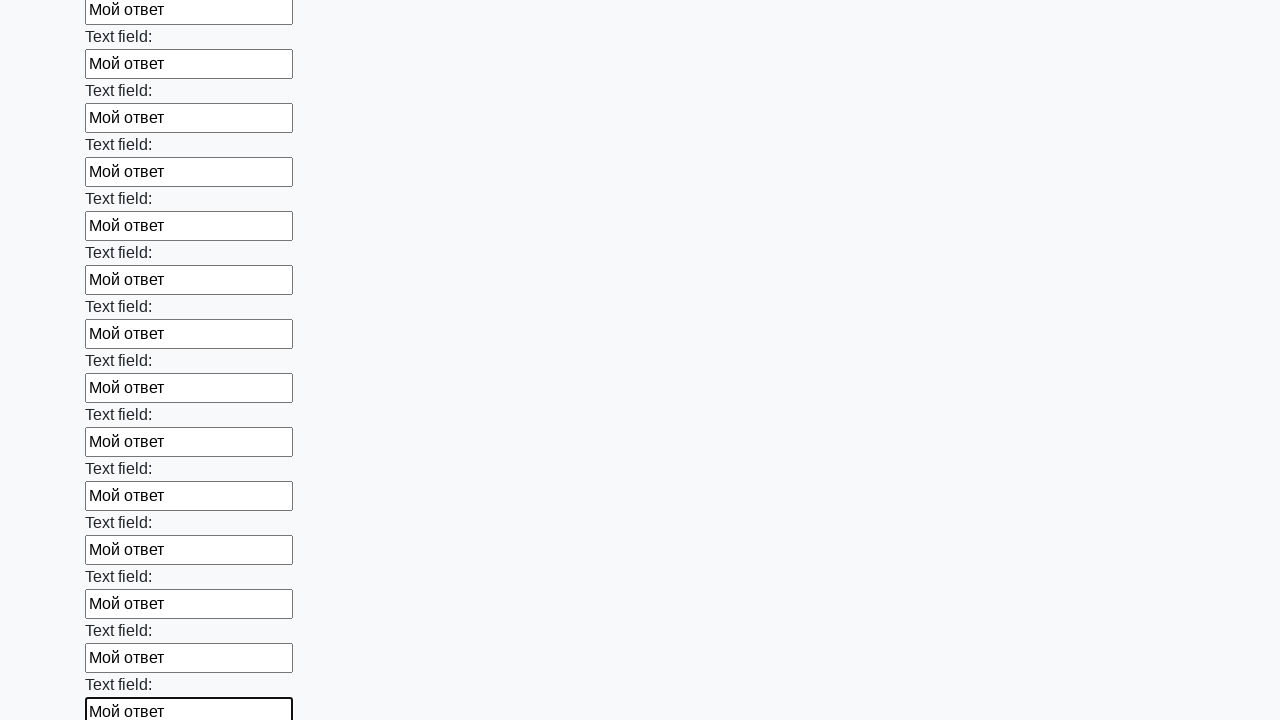

Filled input field with 'Мой ответ' on input >> nth=42
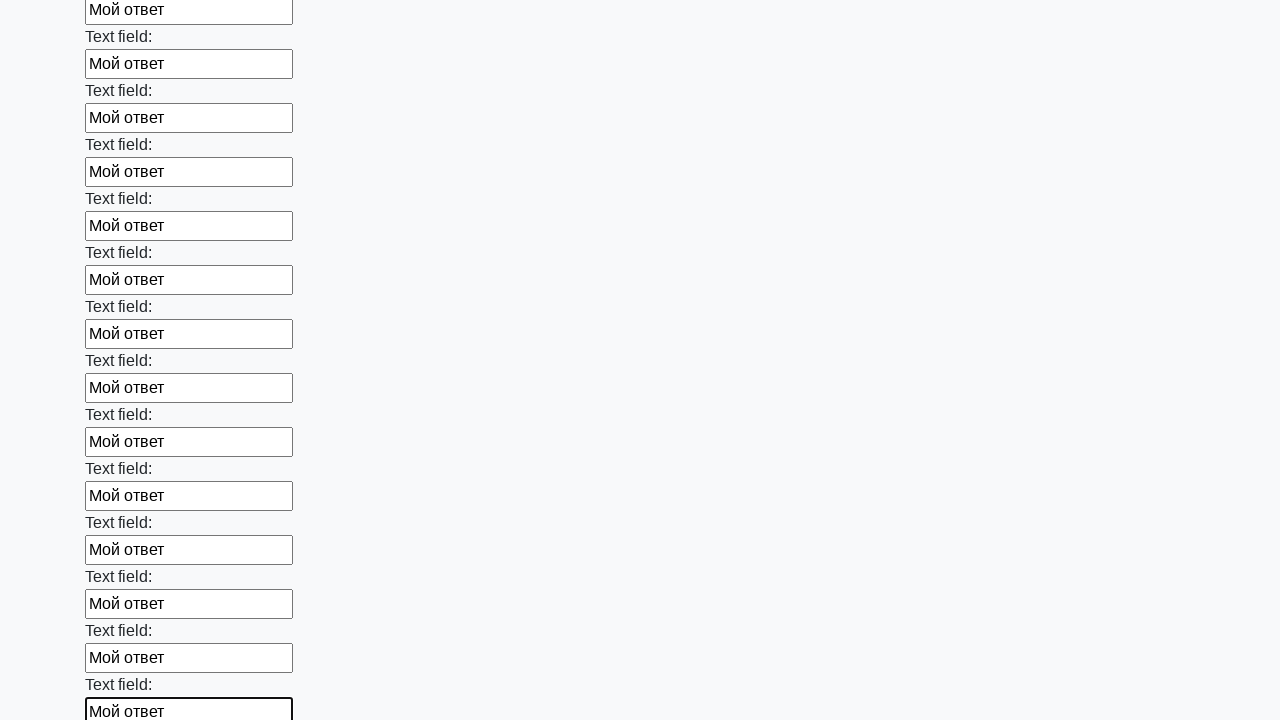

Filled input field with 'Мой ответ' on input >> nth=43
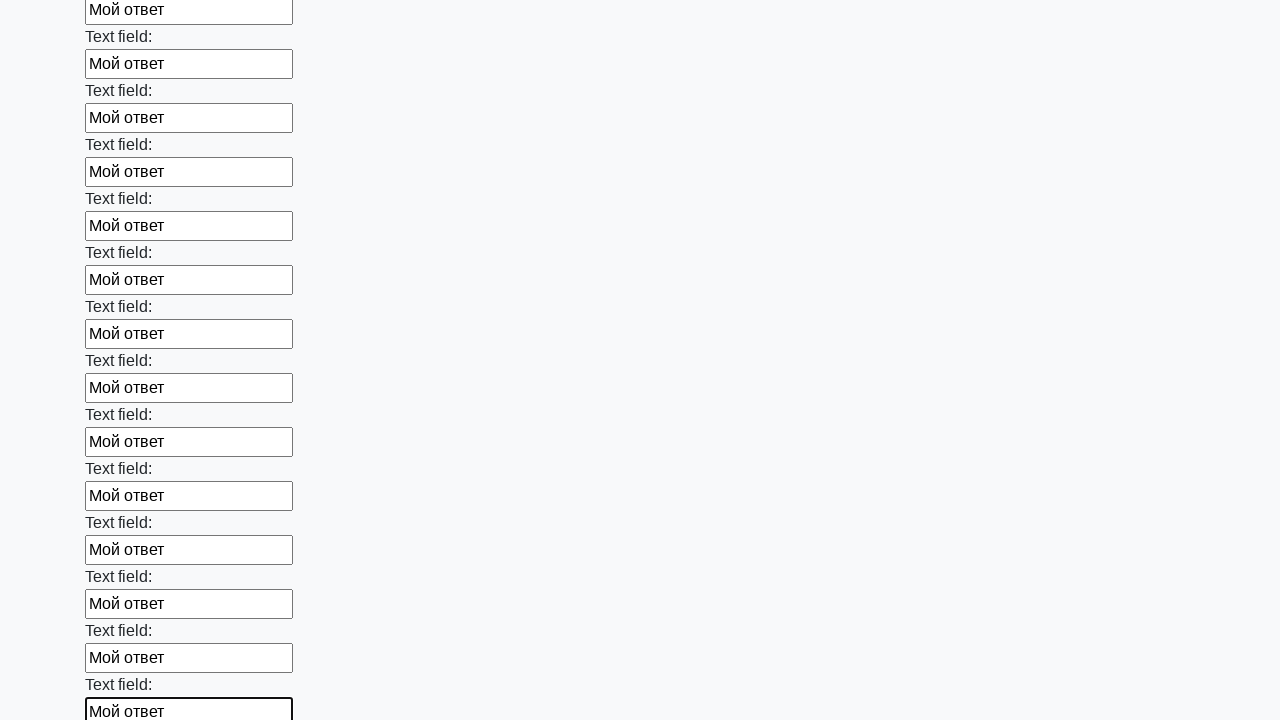

Filled input field with 'Мой ответ' on input >> nth=44
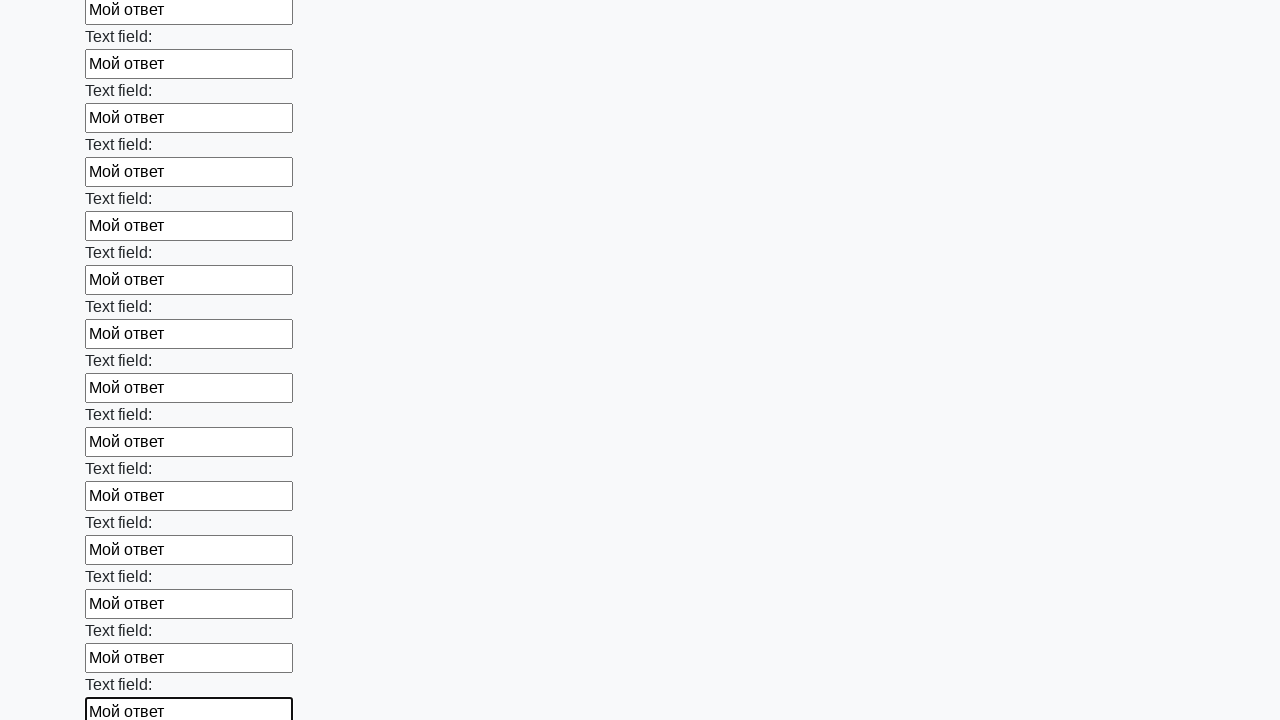

Filled input field with 'Мой ответ' on input >> nth=45
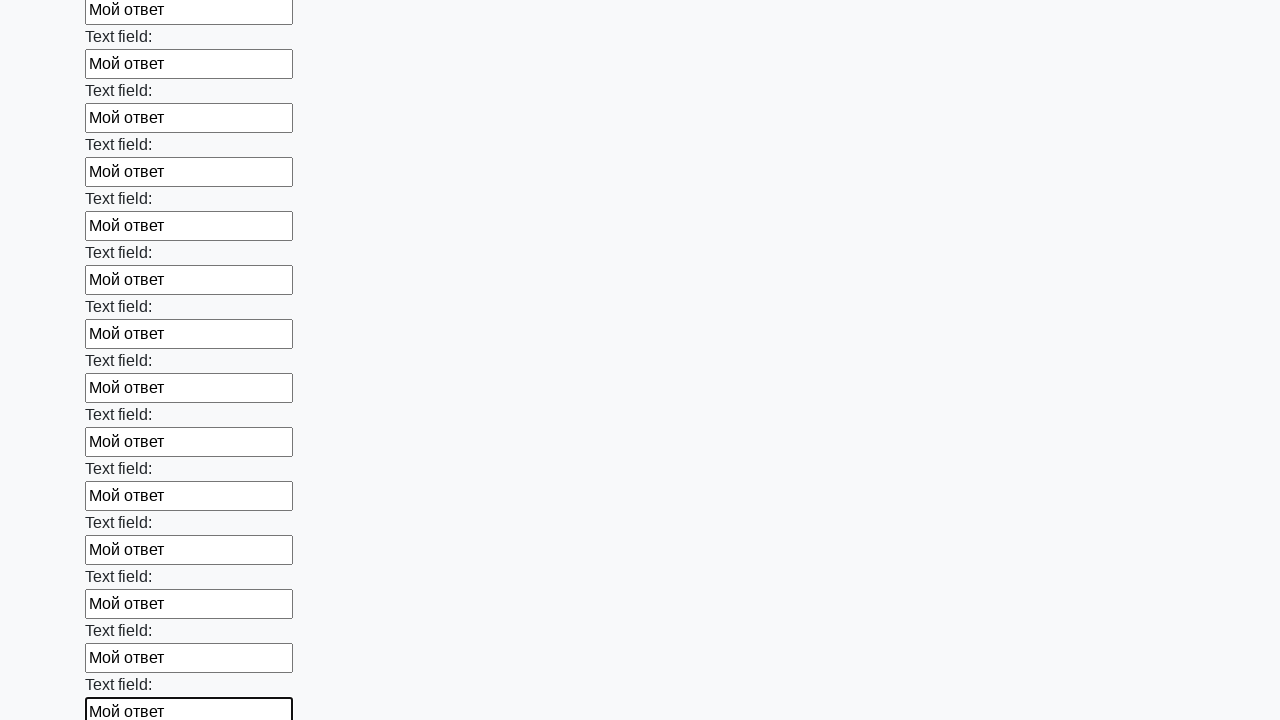

Filled input field with 'Мой ответ' on input >> nth=46
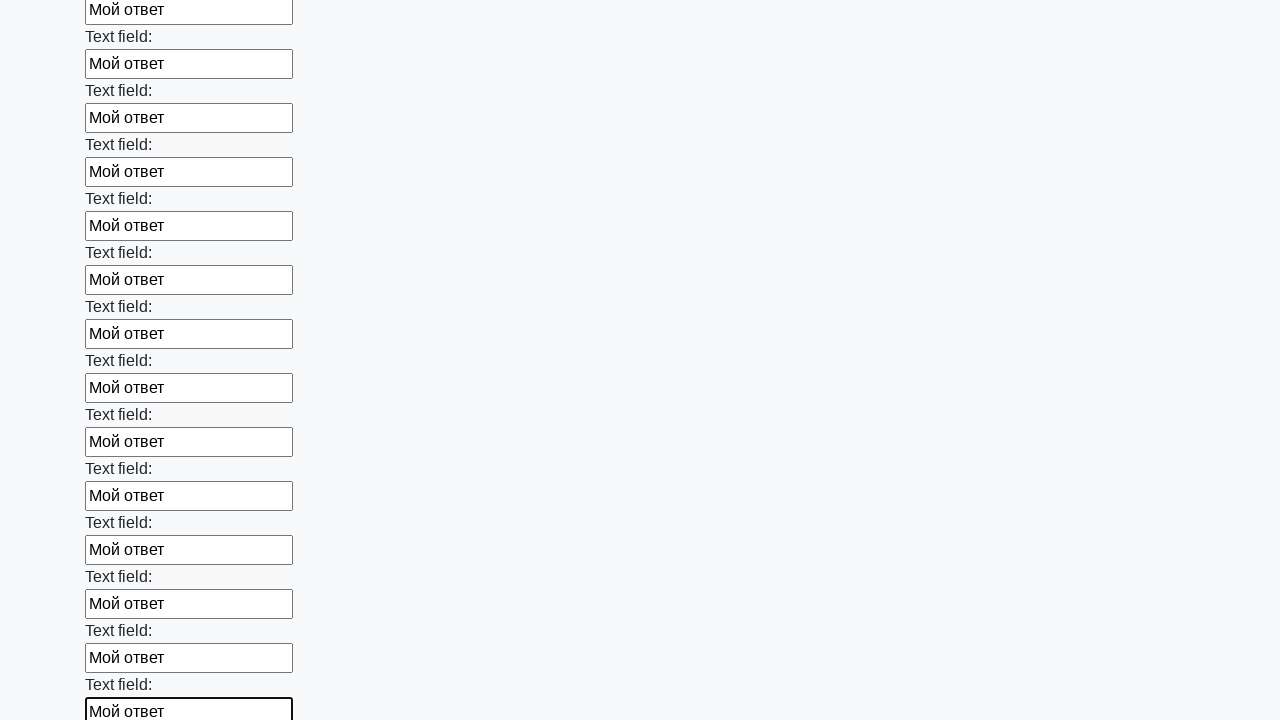

Filled input field with 'Мой ответ' on input >> nth=47
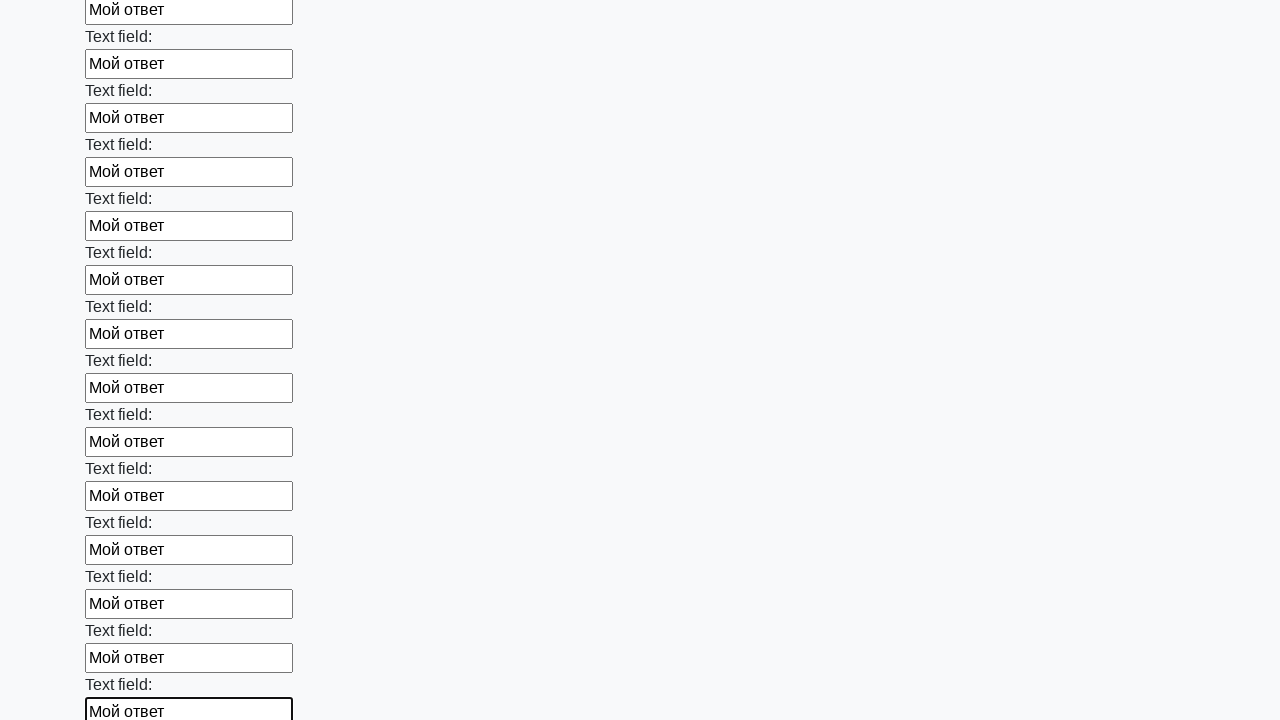

Filled input field with 'Мой ответ' on input >> nth=48
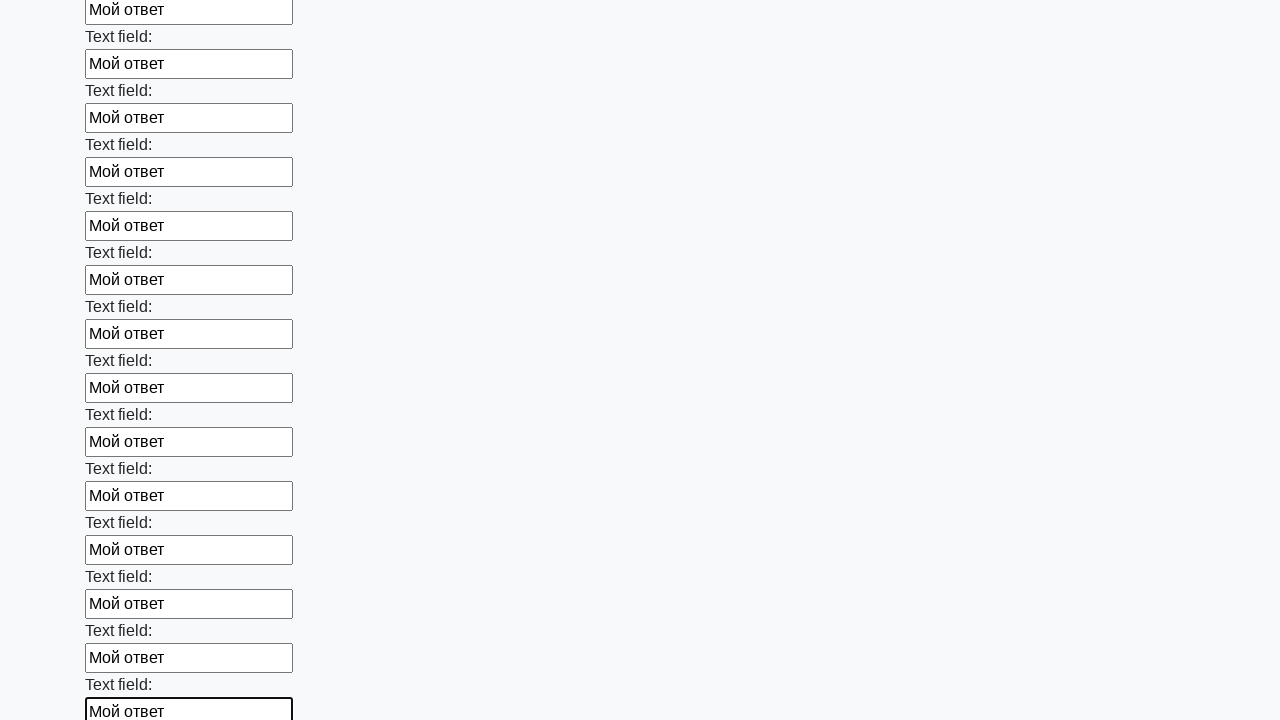

Filled input field with 'Мой ответ' on input >> nth=49
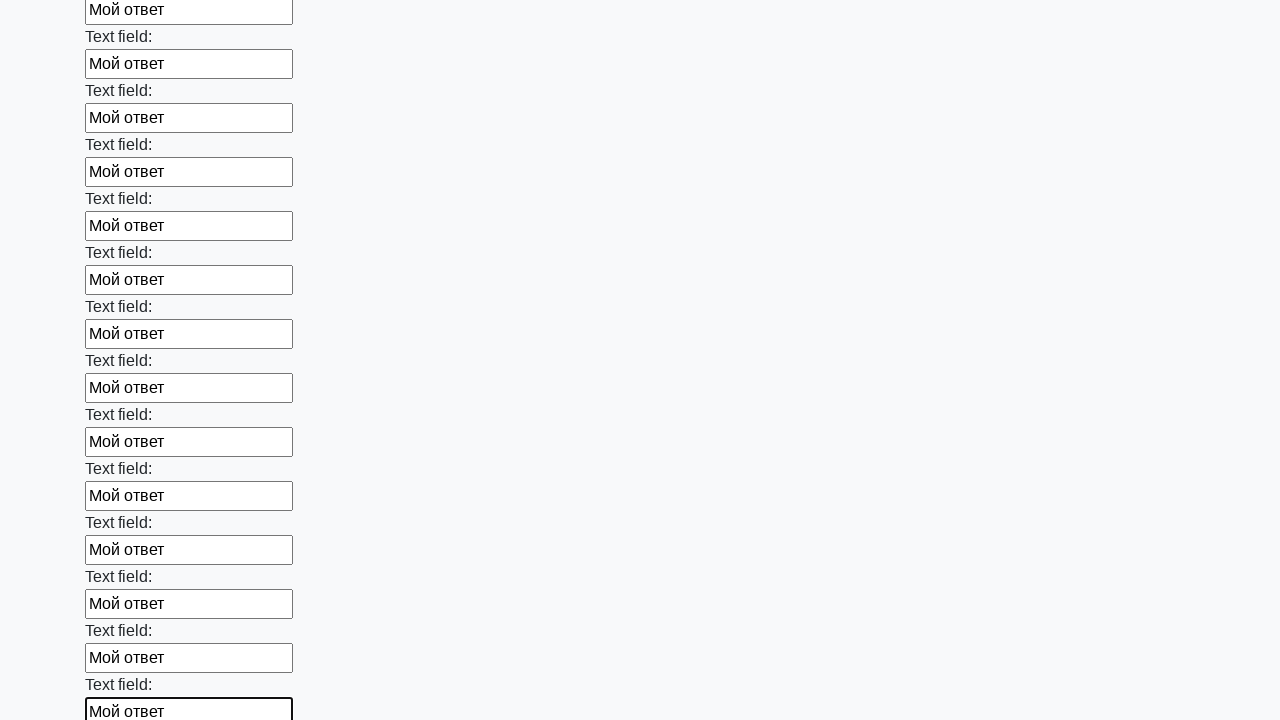

Filled input field with 'Мой ответ' on input >> nth=50
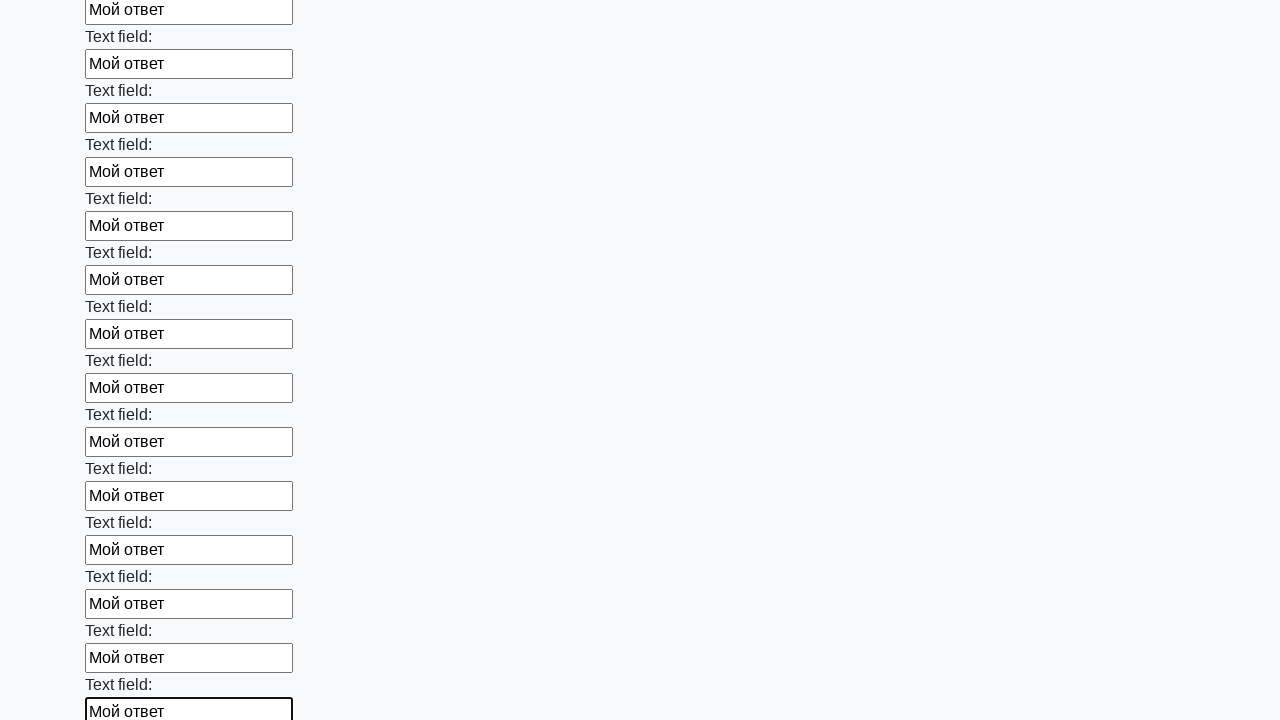

Filled input field with 'Мой ответ' on input >> nth=51
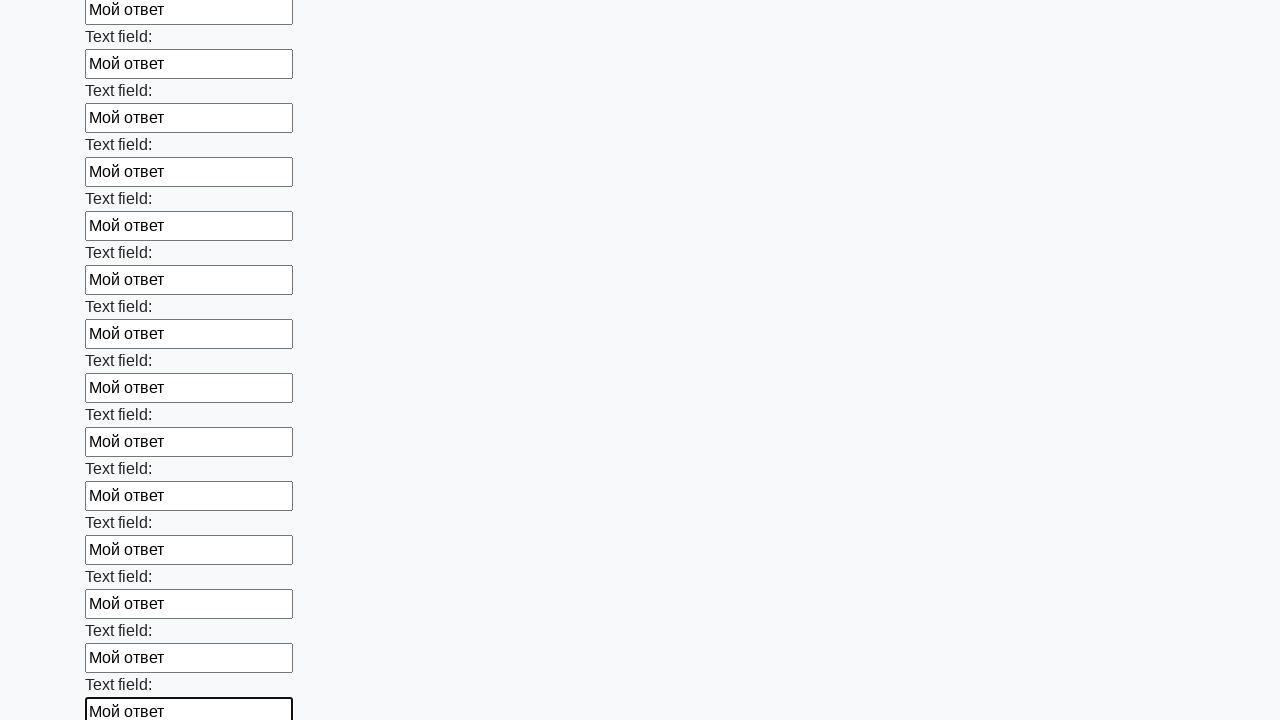

Filled input field with 'Мой ответ' on input >> nth=52
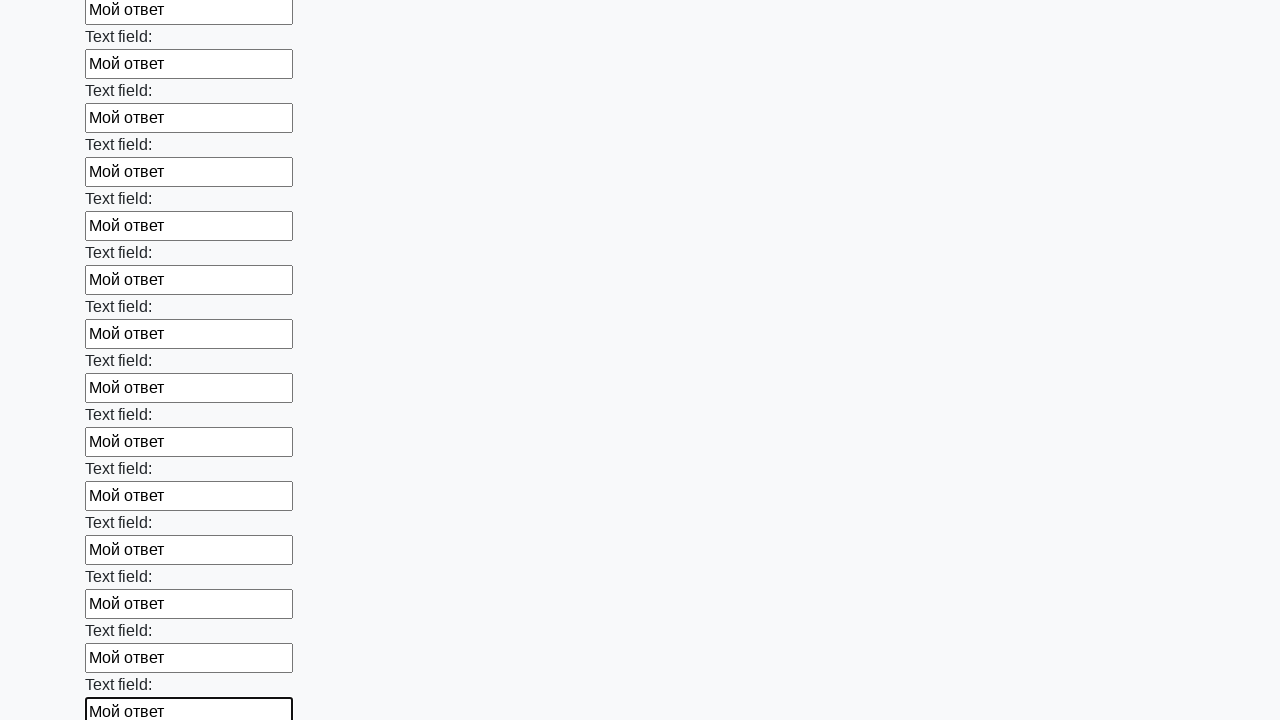

Filled input field with 'Мой ответ' on input >> nth=53
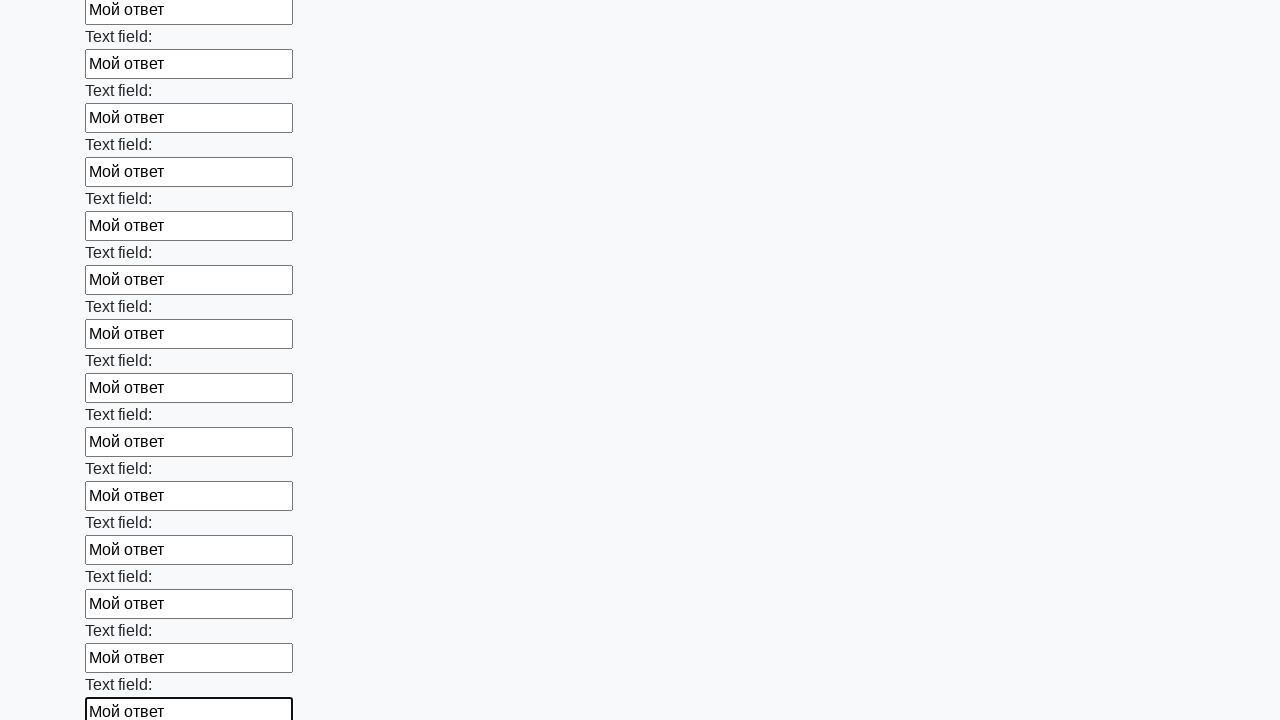

Filled input field with 'Мой ответ' on input >> nth=54
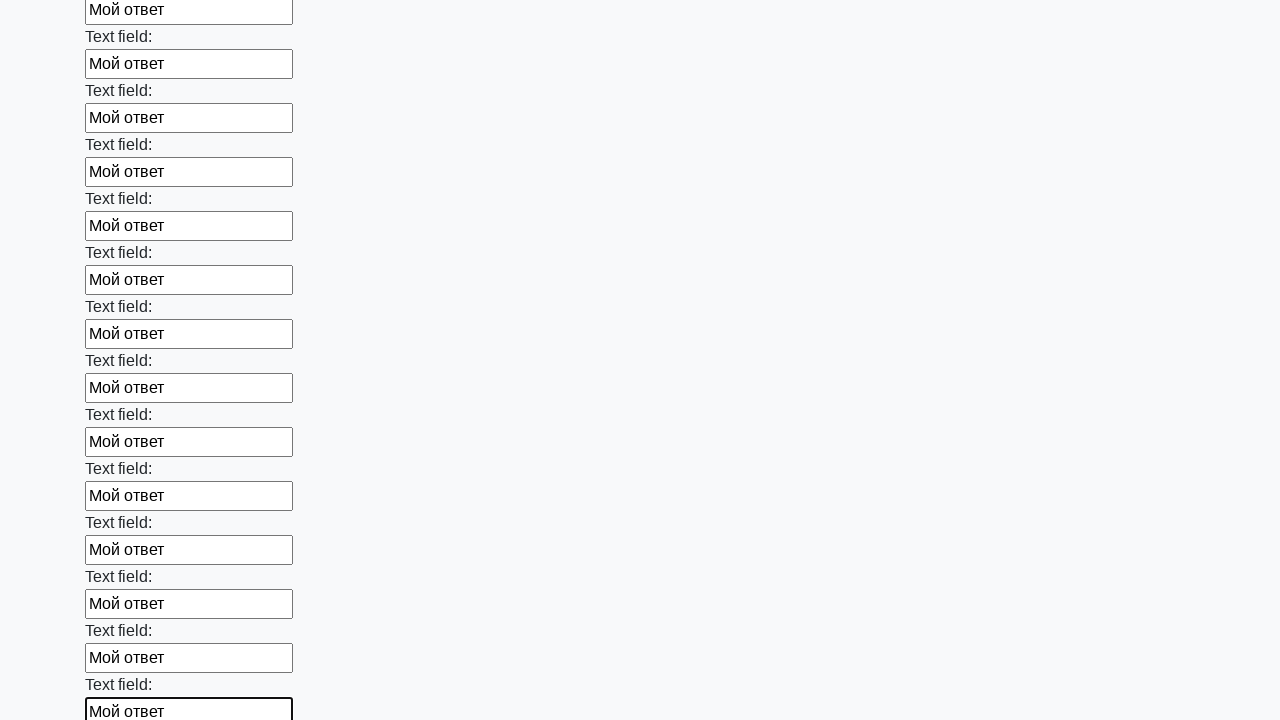

Filled input field with 'Мой ответ' on input >> nth=55
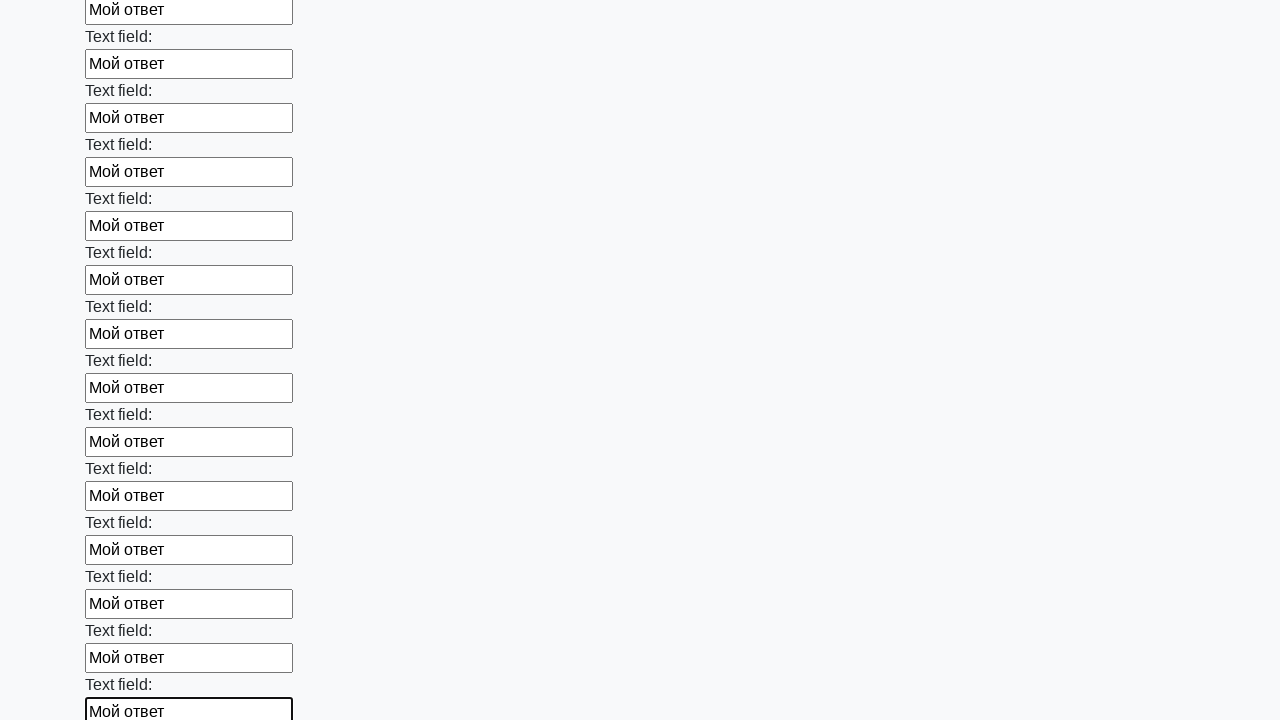

Filled input field with 'Мой ответ' on input >> nth=56
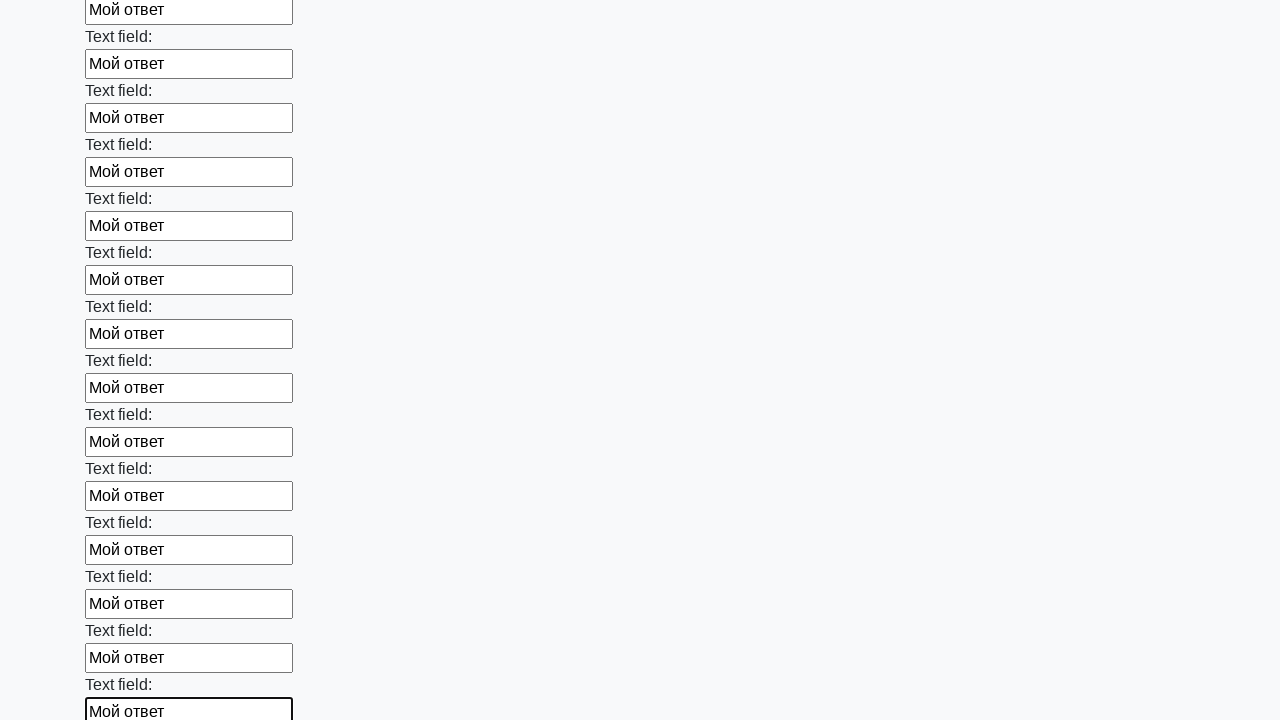

Filled input field with 'Мой ответ' on input >> nth=57
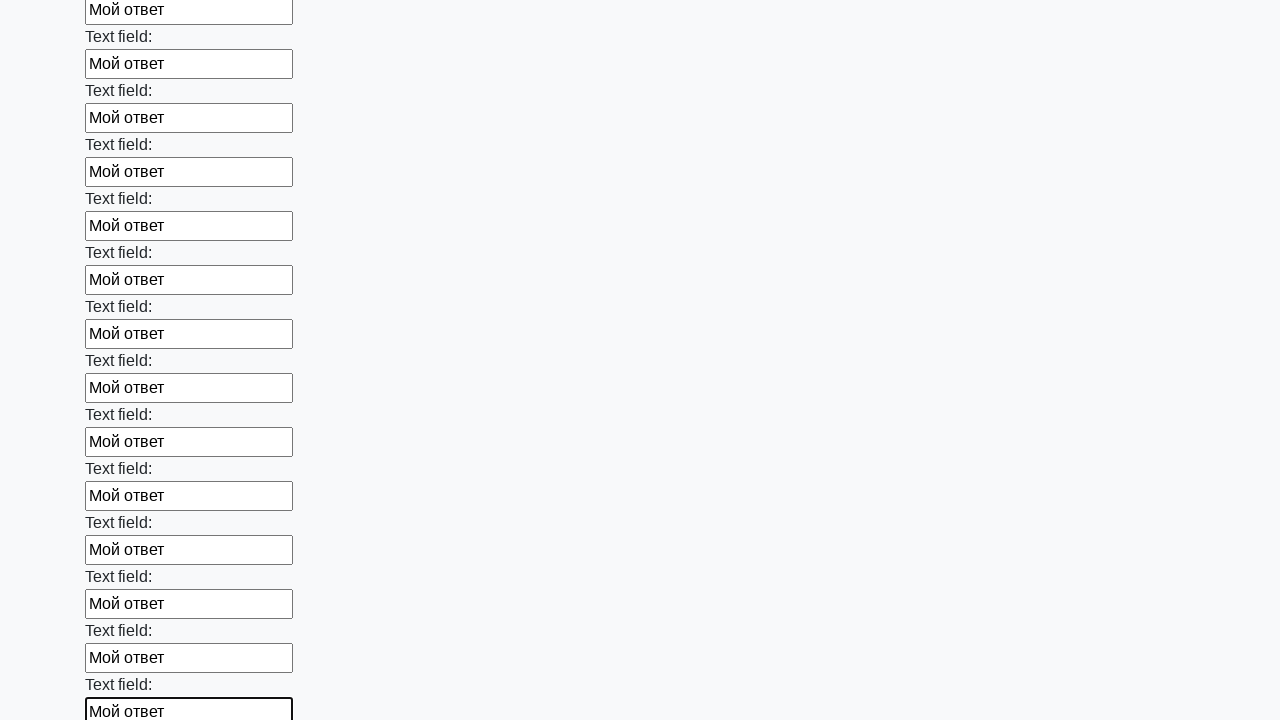

Filled input field with 'Мой ответ' on input >> nth=58
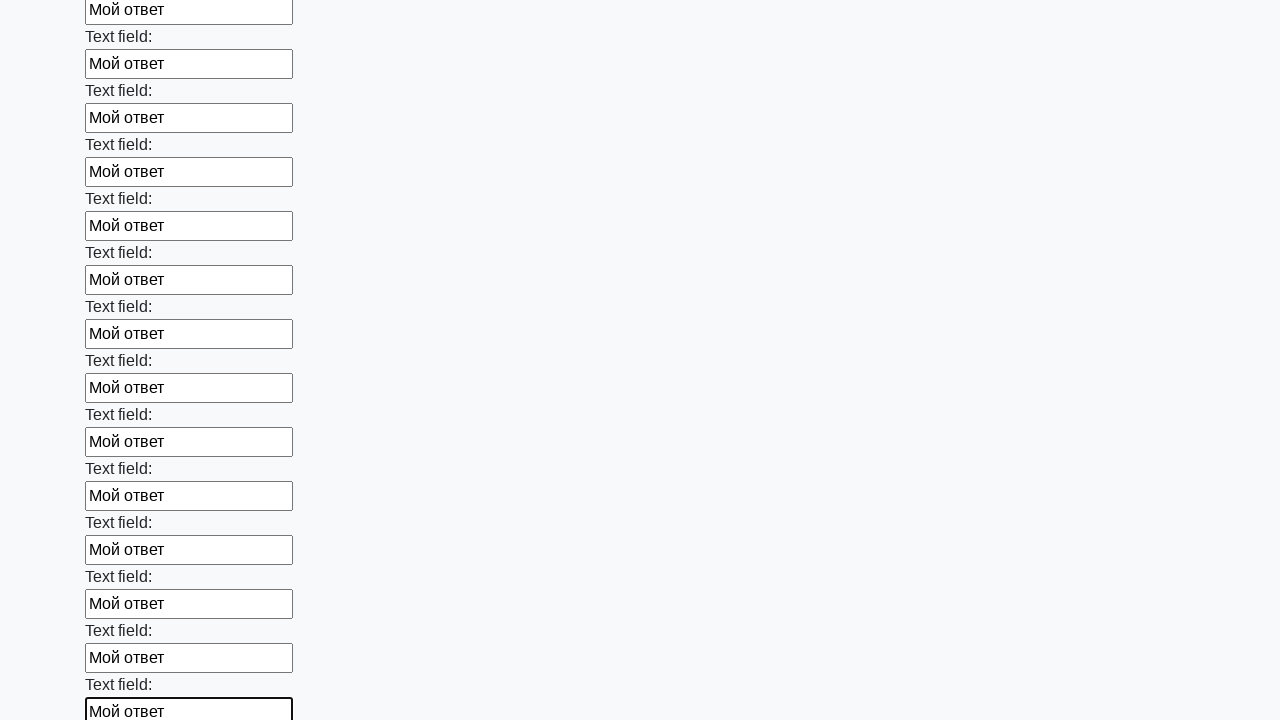

Filled input field with 'Мой ответ' on input >> nth=59
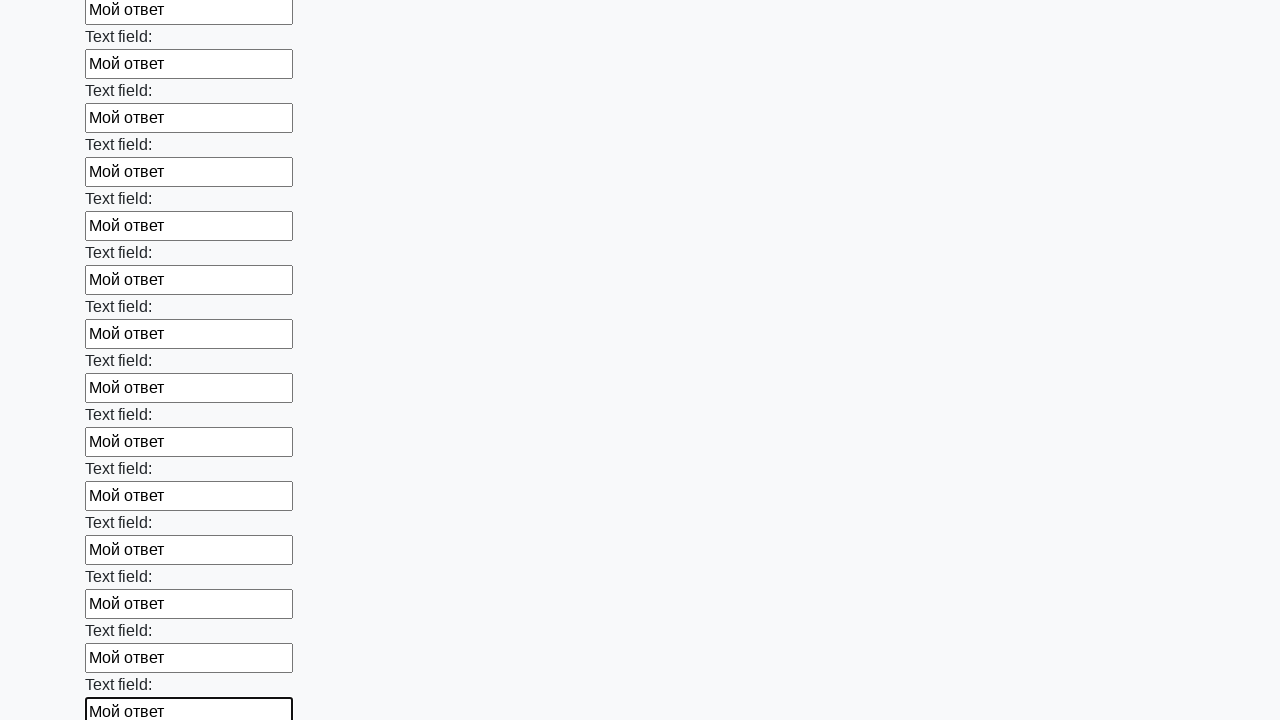

Filled input field with 'Мой ответ' on input >> nth=60
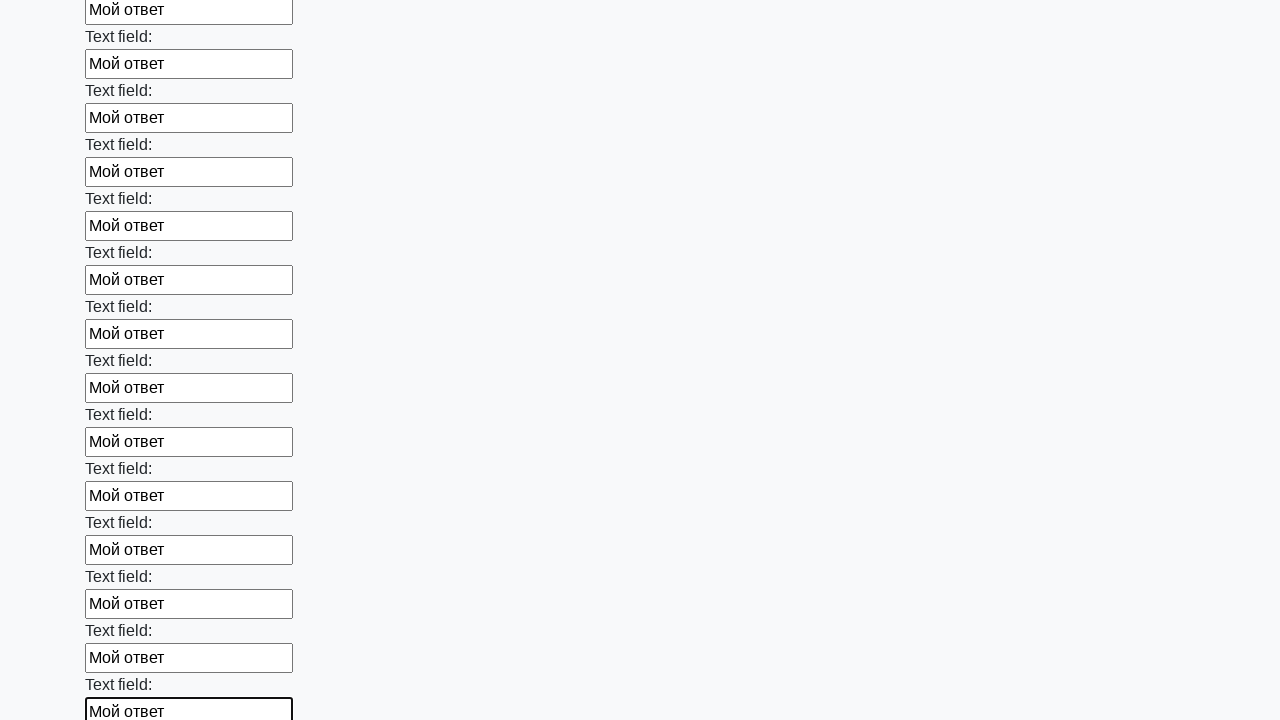

Filled input field with 'Мой ответ' on input >> nth=61
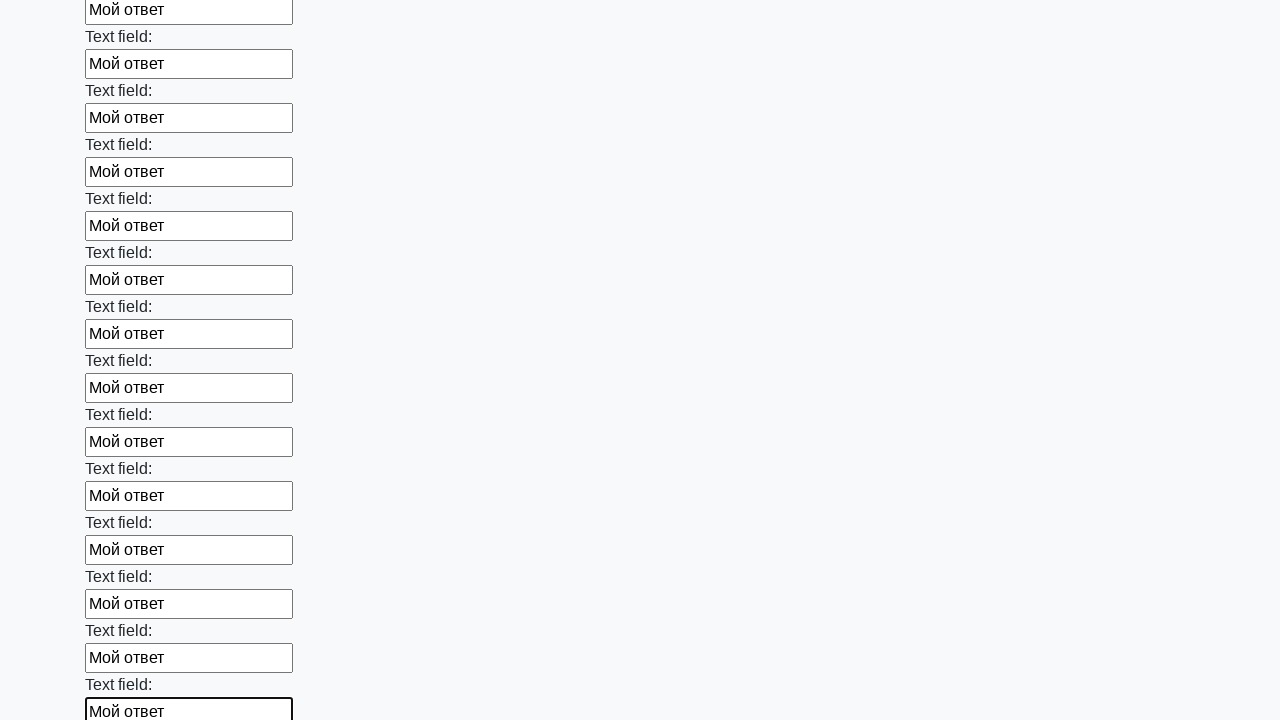

Filled input field with 'Мой ответ' on input >> nth=62
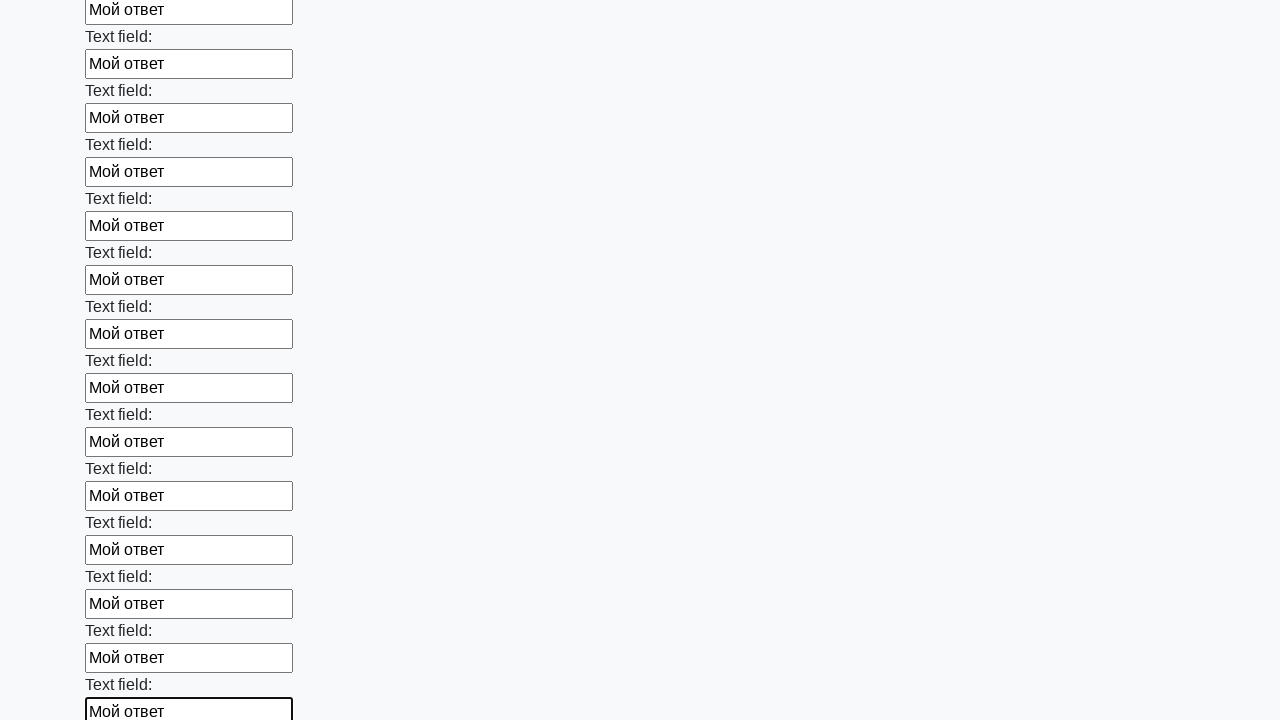

Filled input field with 'Мой ответ' on input >> nth=63
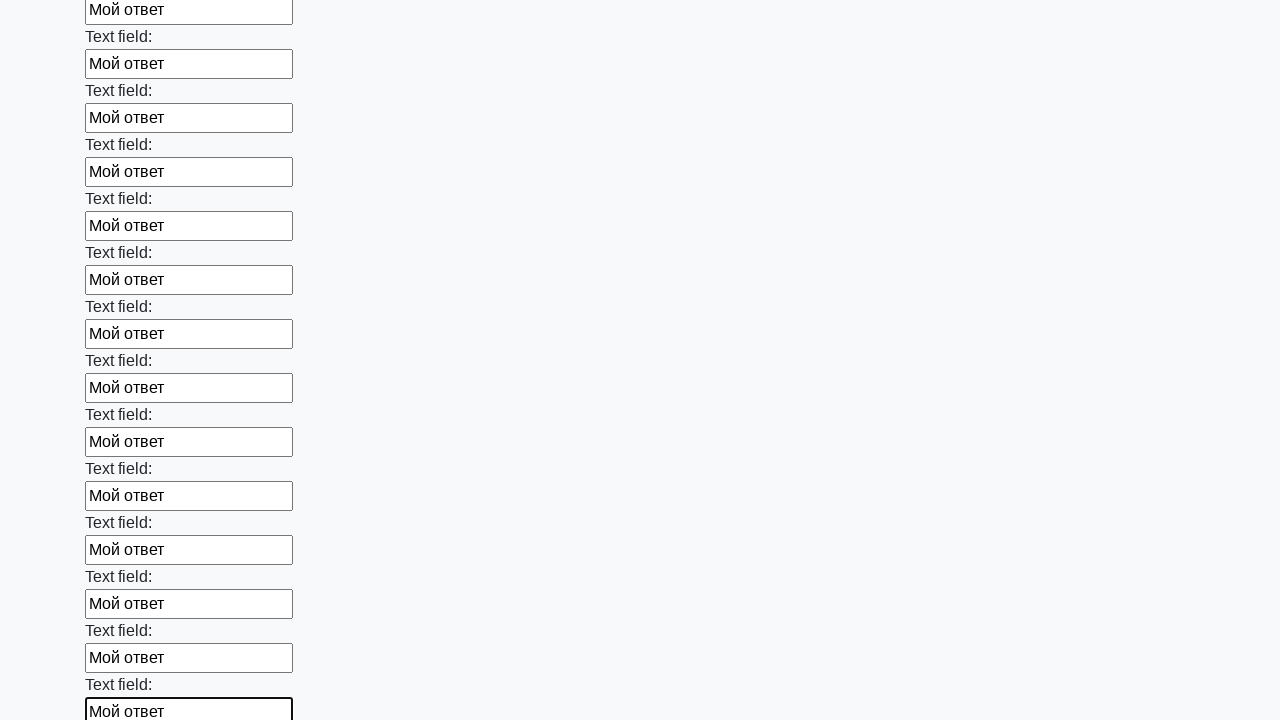

Filled input field with 'Мой ответ' on input >> nth=64
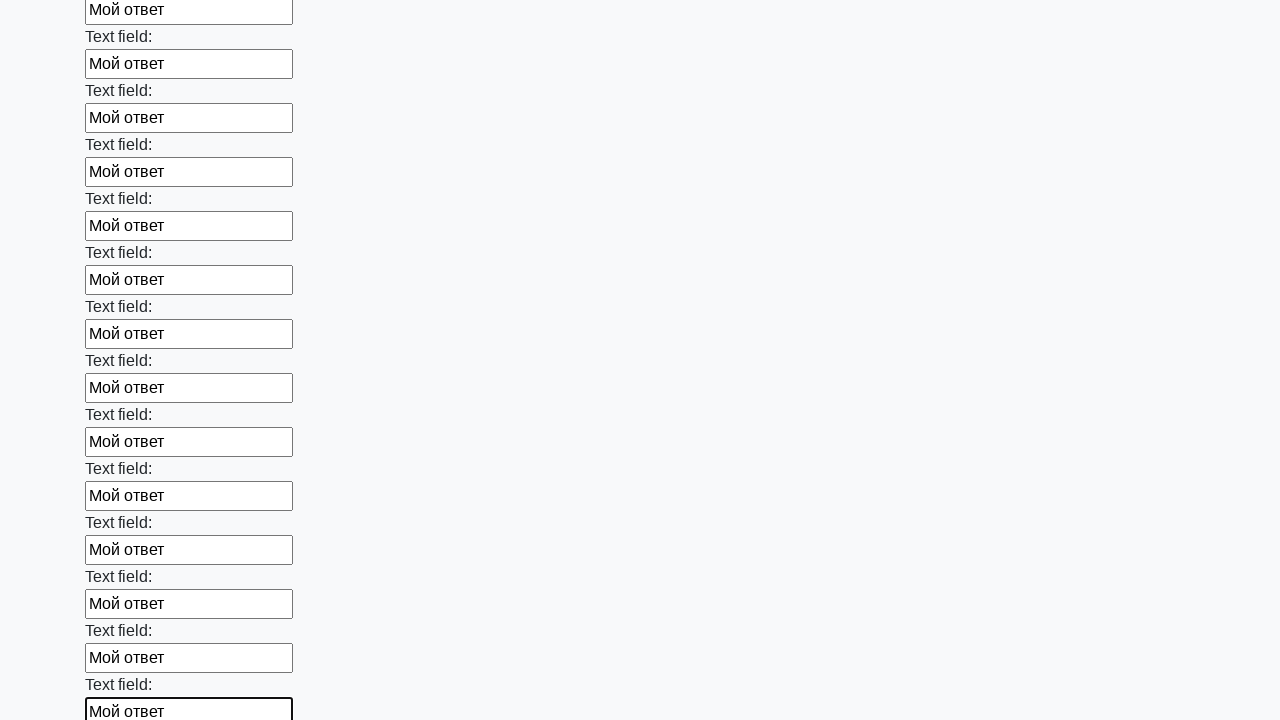

Filled input field with 'Мой ответ' on input >> nth=65
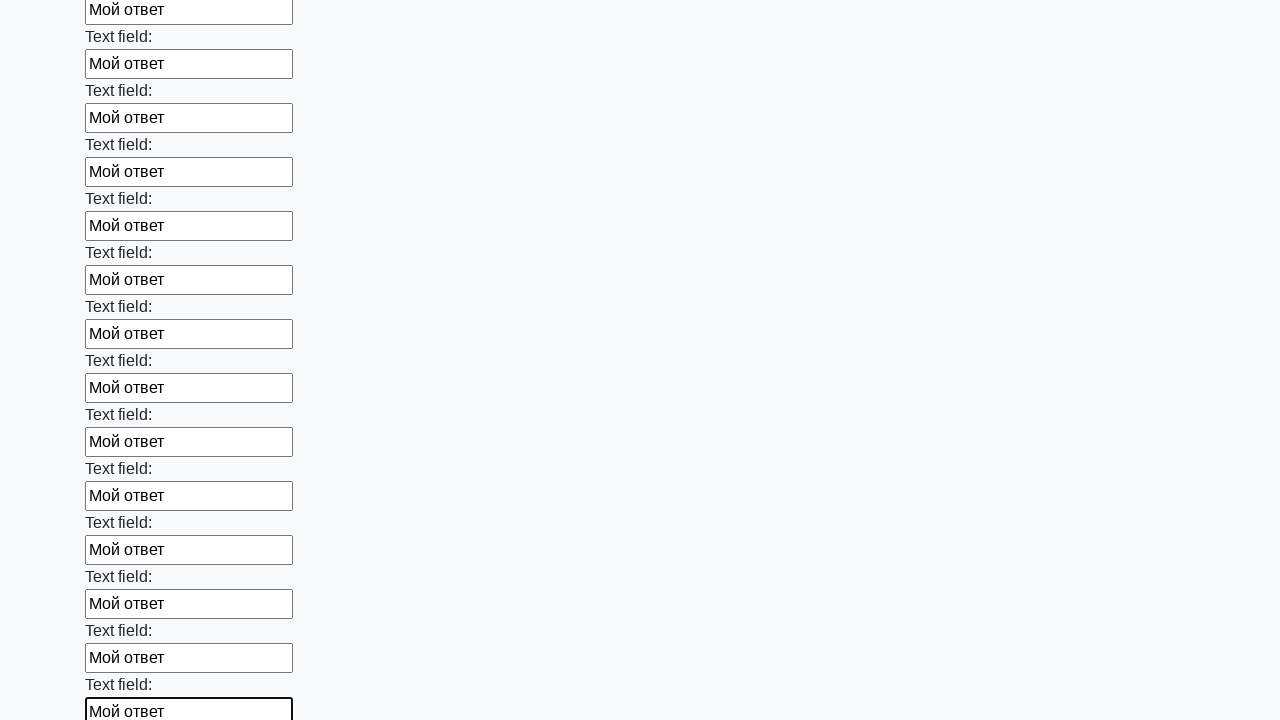

Filled input field with 'Мой ответ' on input >> nth=66
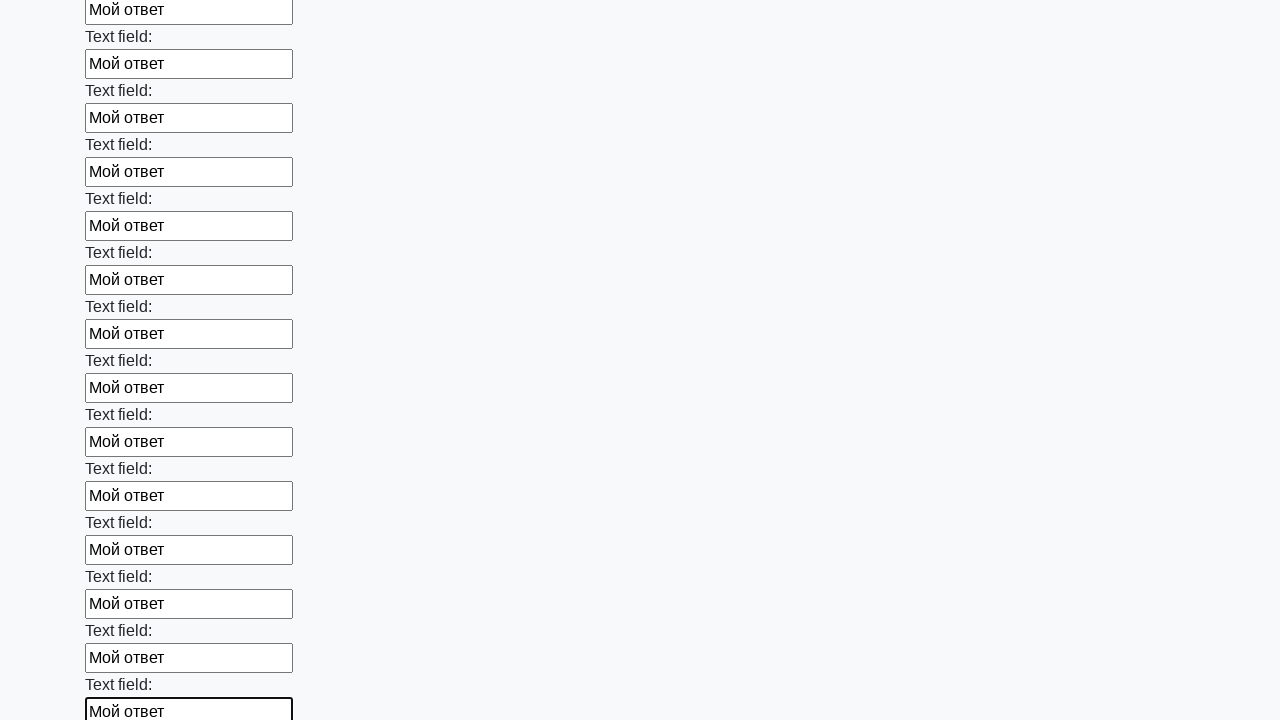

Filled input field with 'Мой ответ' on input >> nth=67
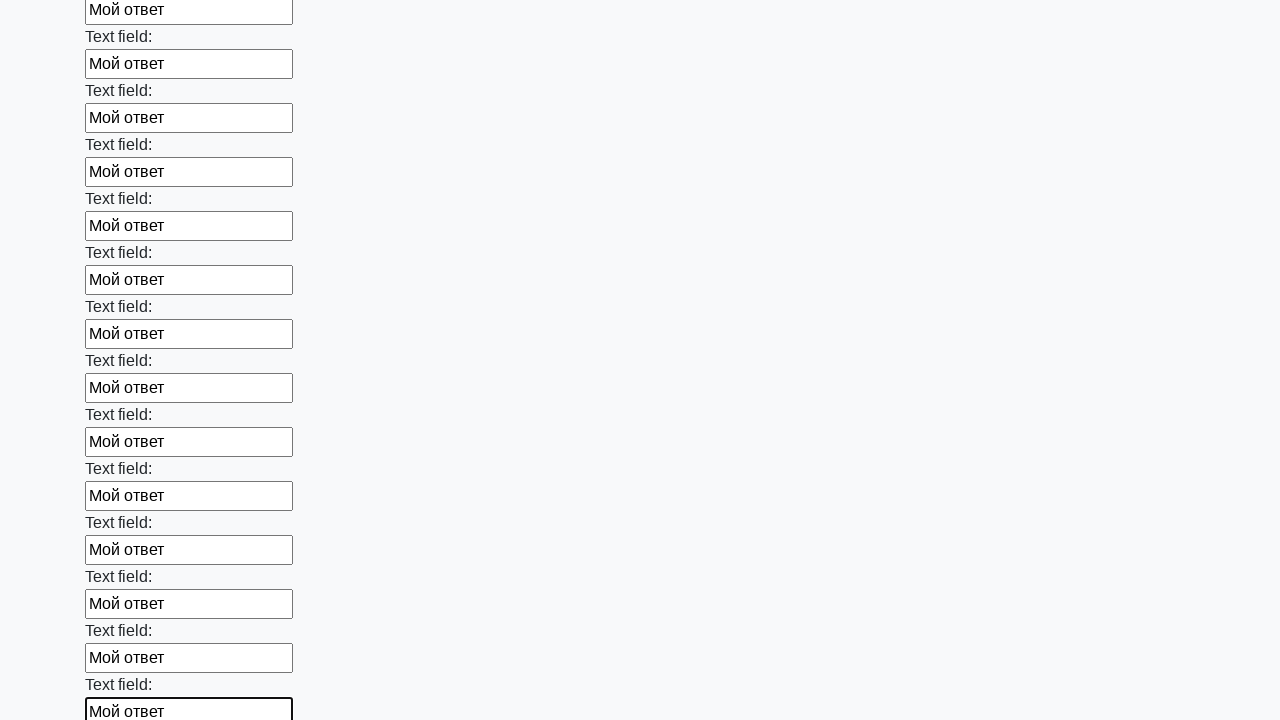

Filled input field with 'Мой ответ' on input >> nth=68
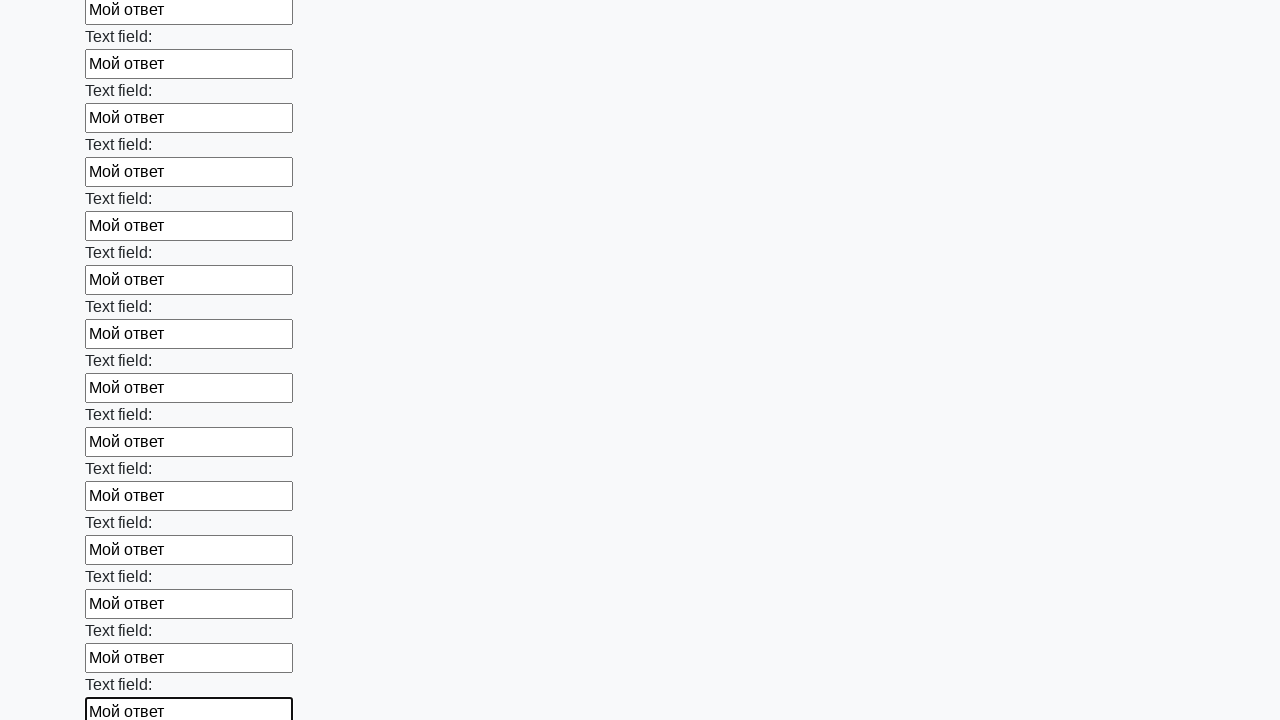

Filled input field with 'Мой ответ' on input >> nth=69
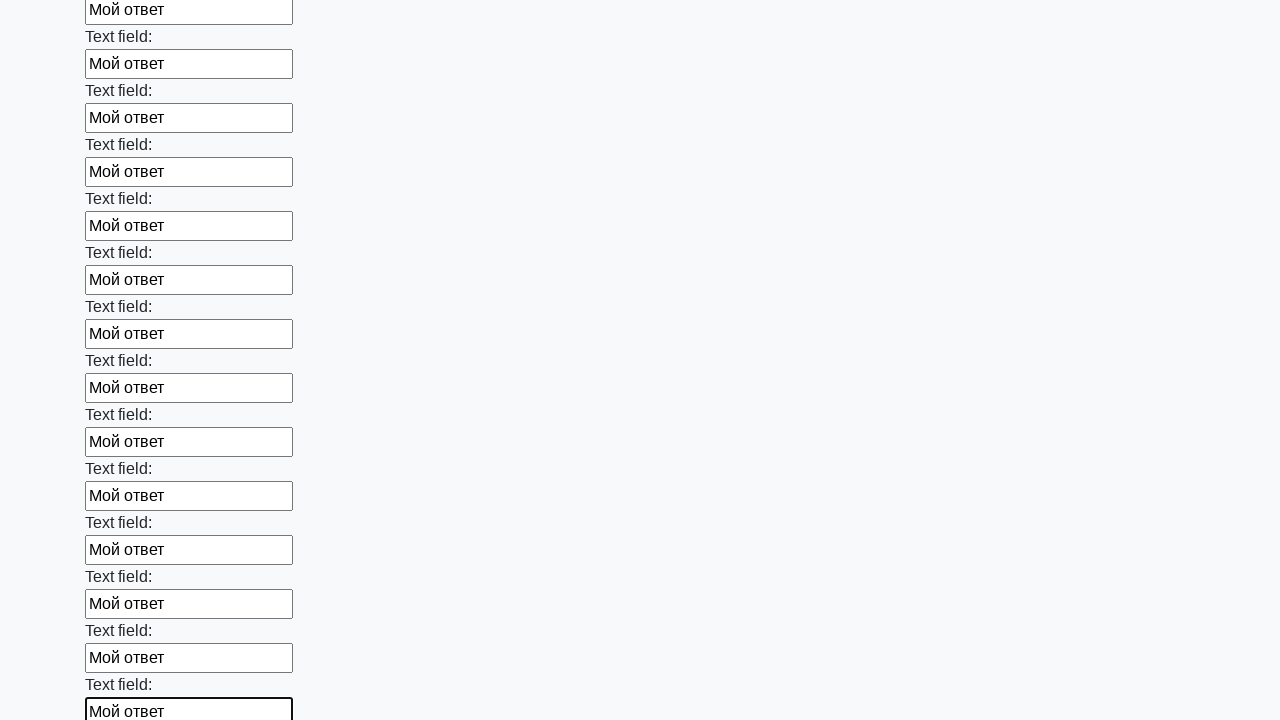

Filled input field with 'Мой ответ' on input >> nth=70
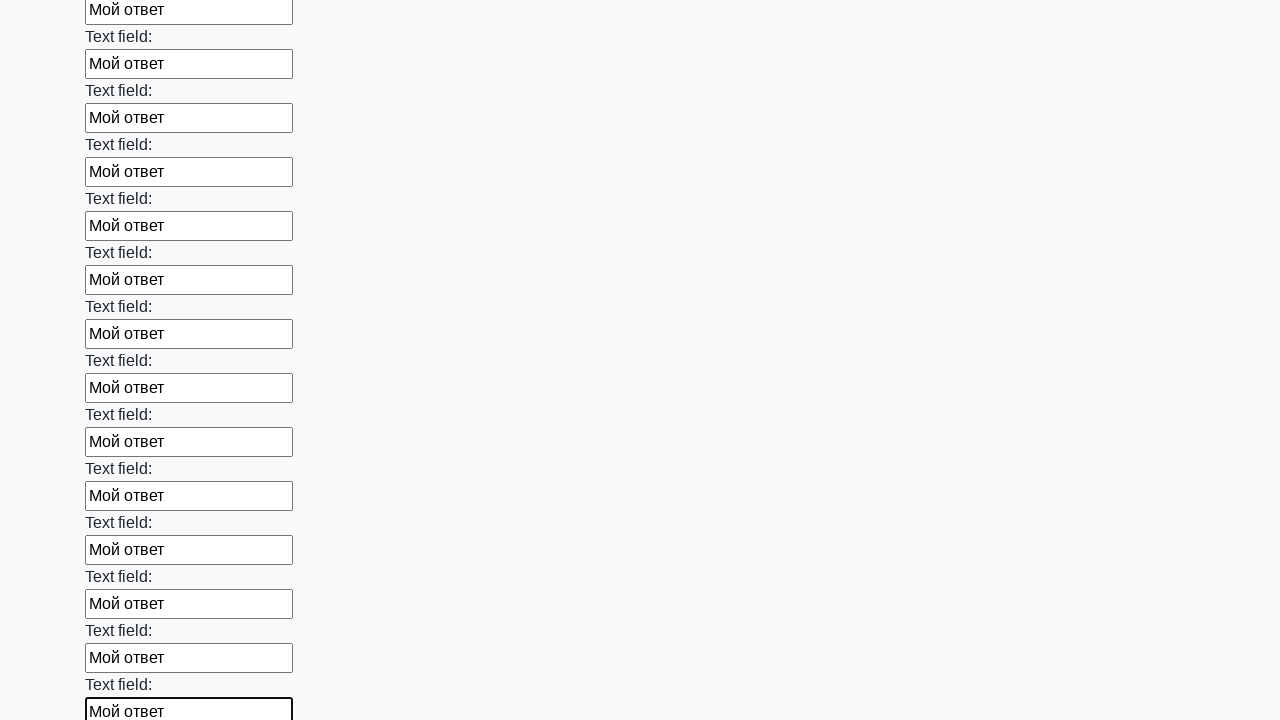

Filled input field with 'Мой ответ' on input >> nth=71
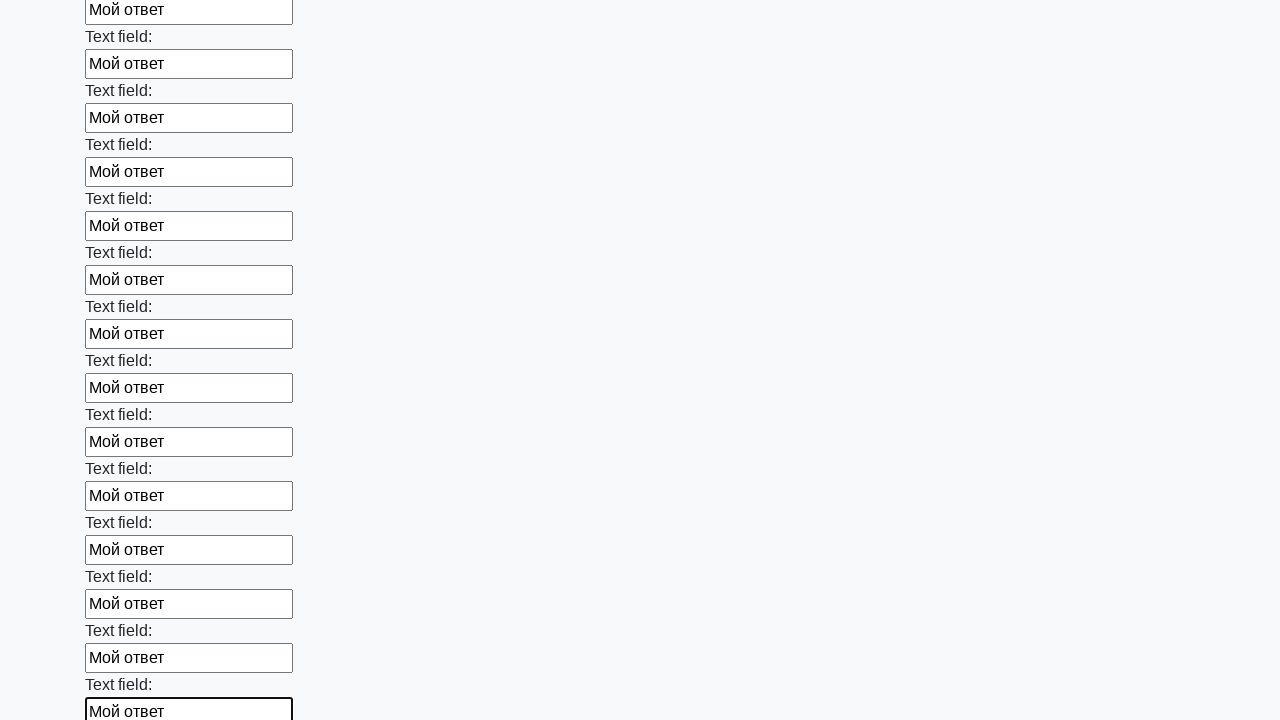

Filled input field with 'Мой ответ' on input >> nth=72
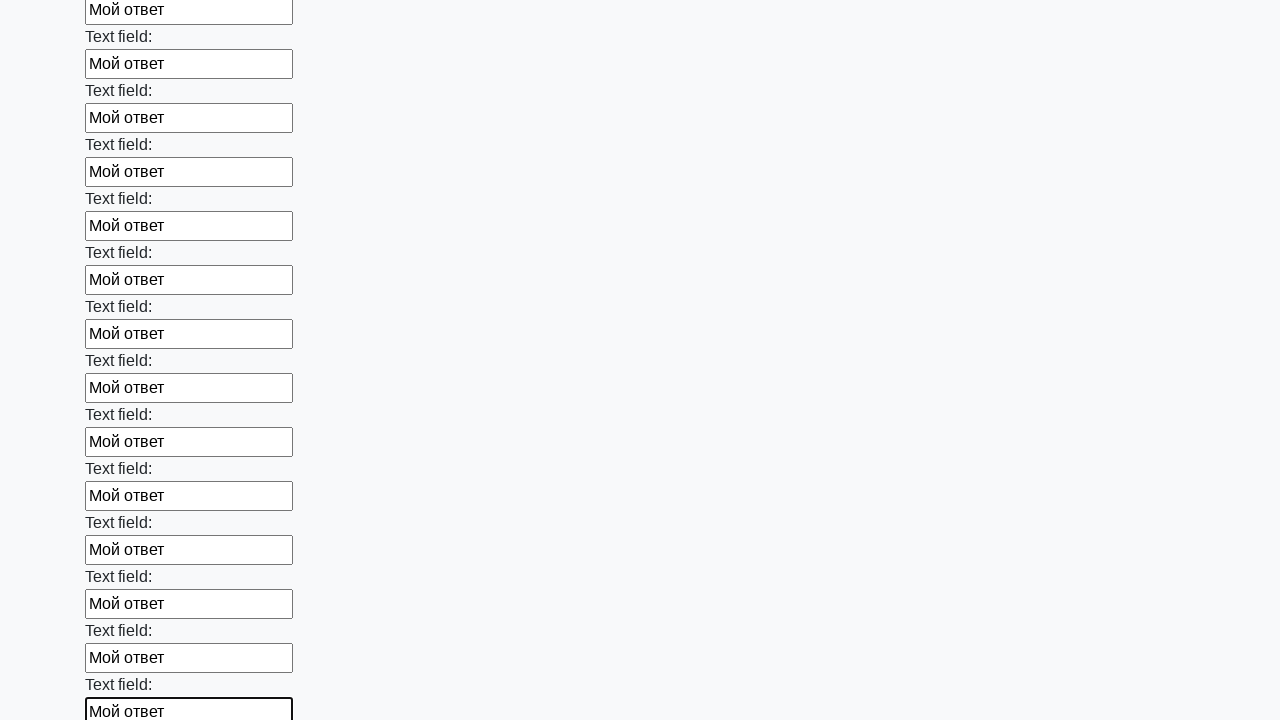

Filled input field with 'Мой ответ' on input >> nth=73
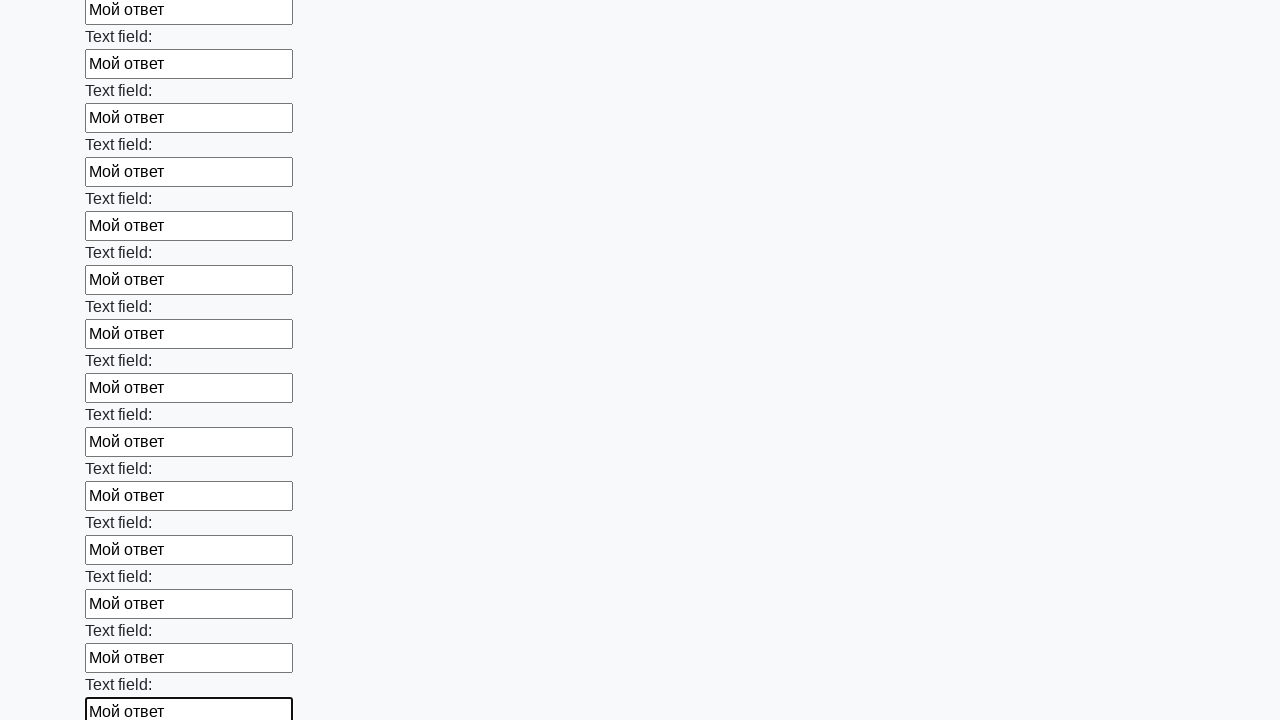

Filled input field with 'Мой ответ' on input >> nth=74
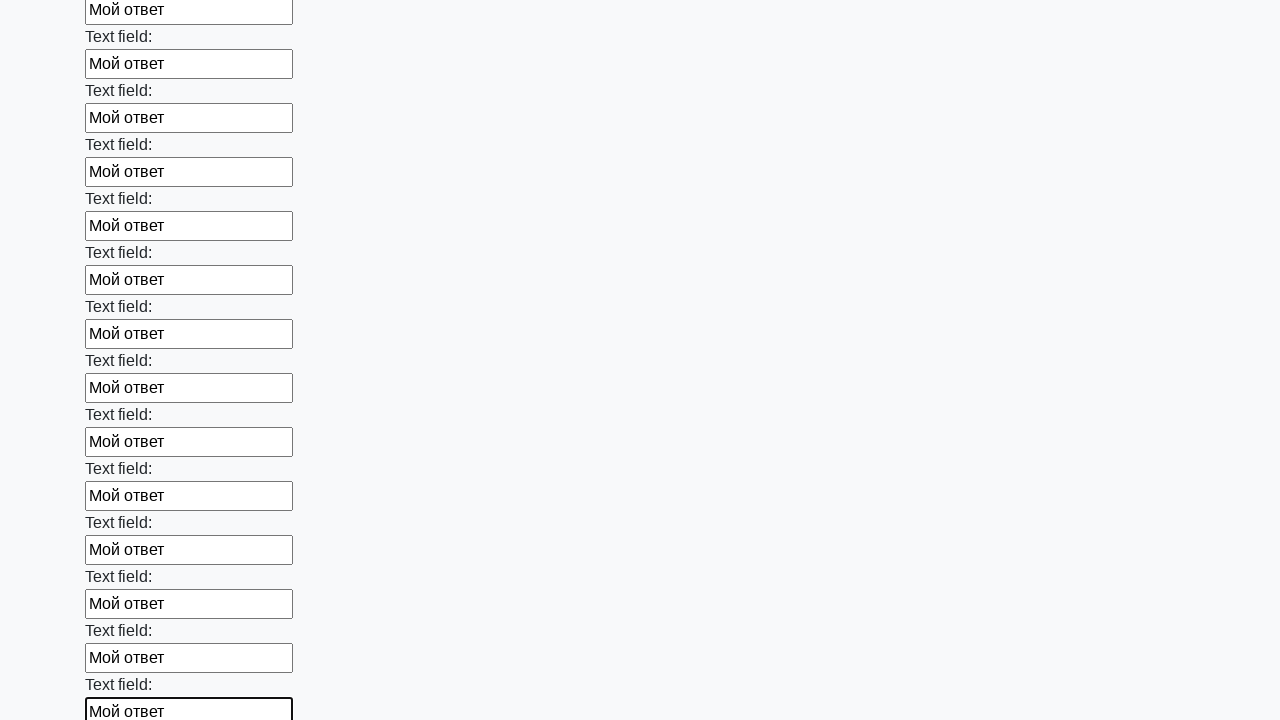

Filled input field with 'Мой ответ' on input >> nth=75
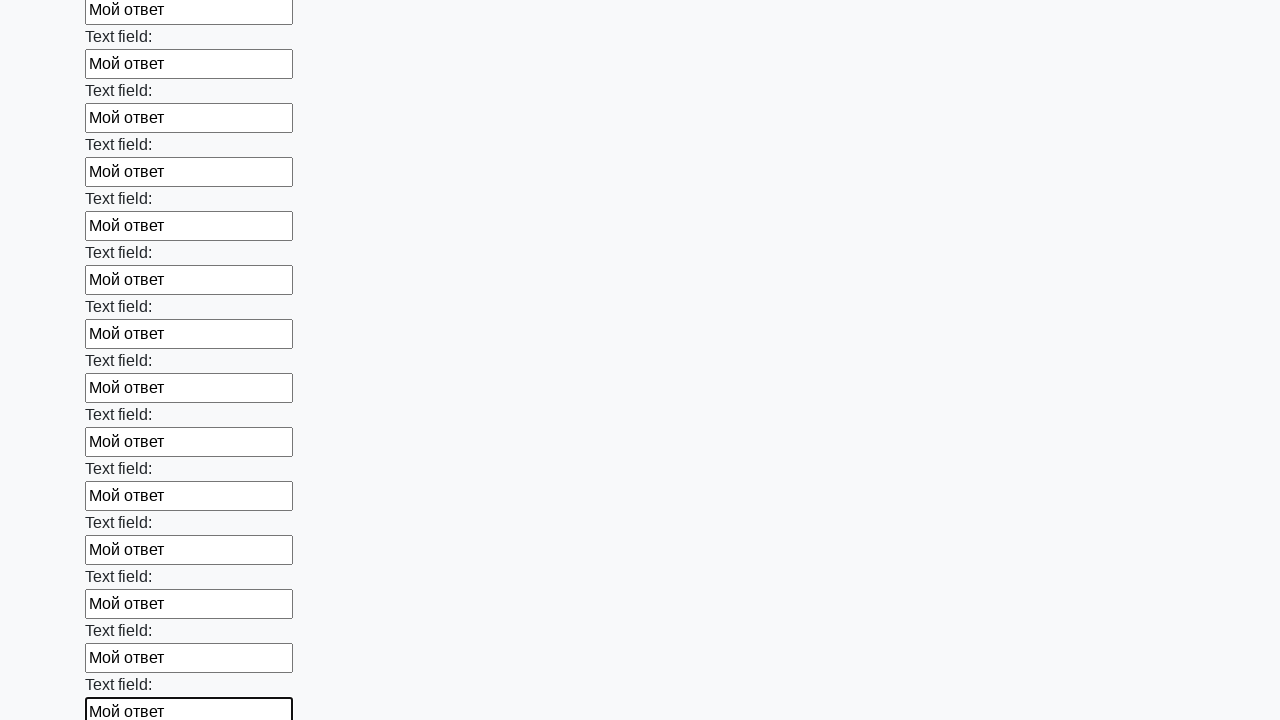

Filled input field with 'Мой ответ' on input >> nth=76
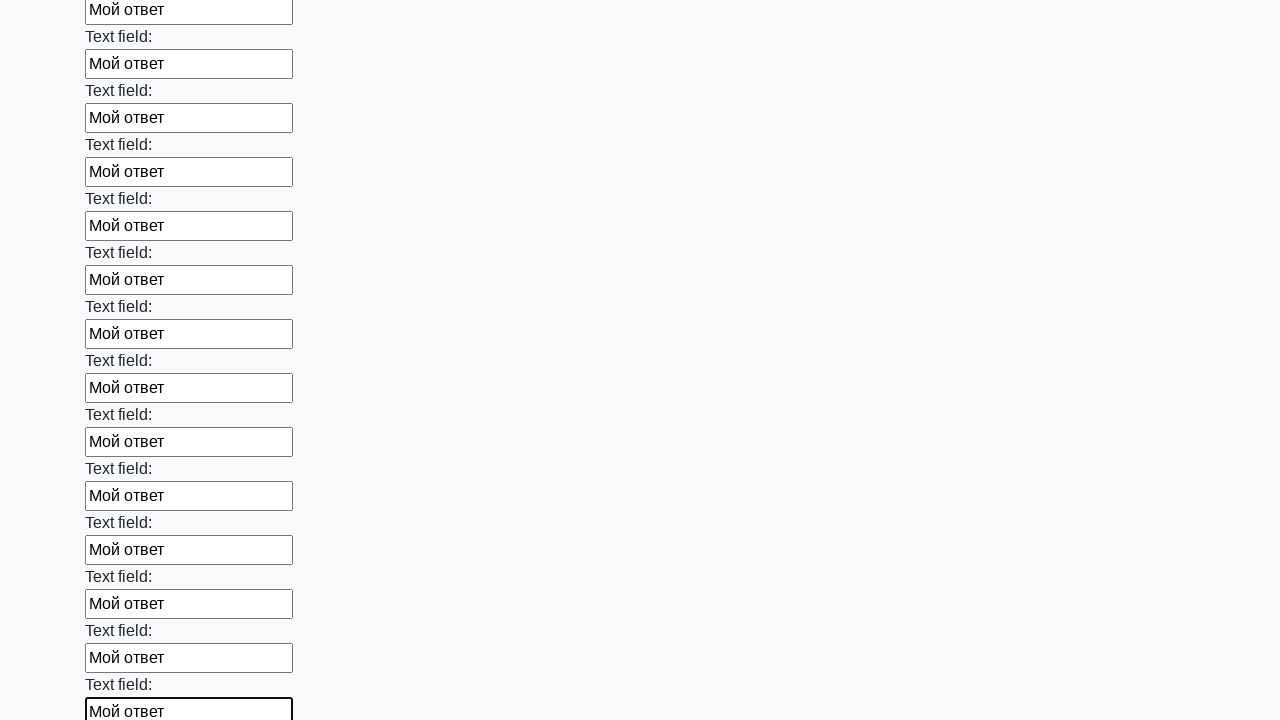

Filled input field with 'Мой ответ' on input >> nth=77
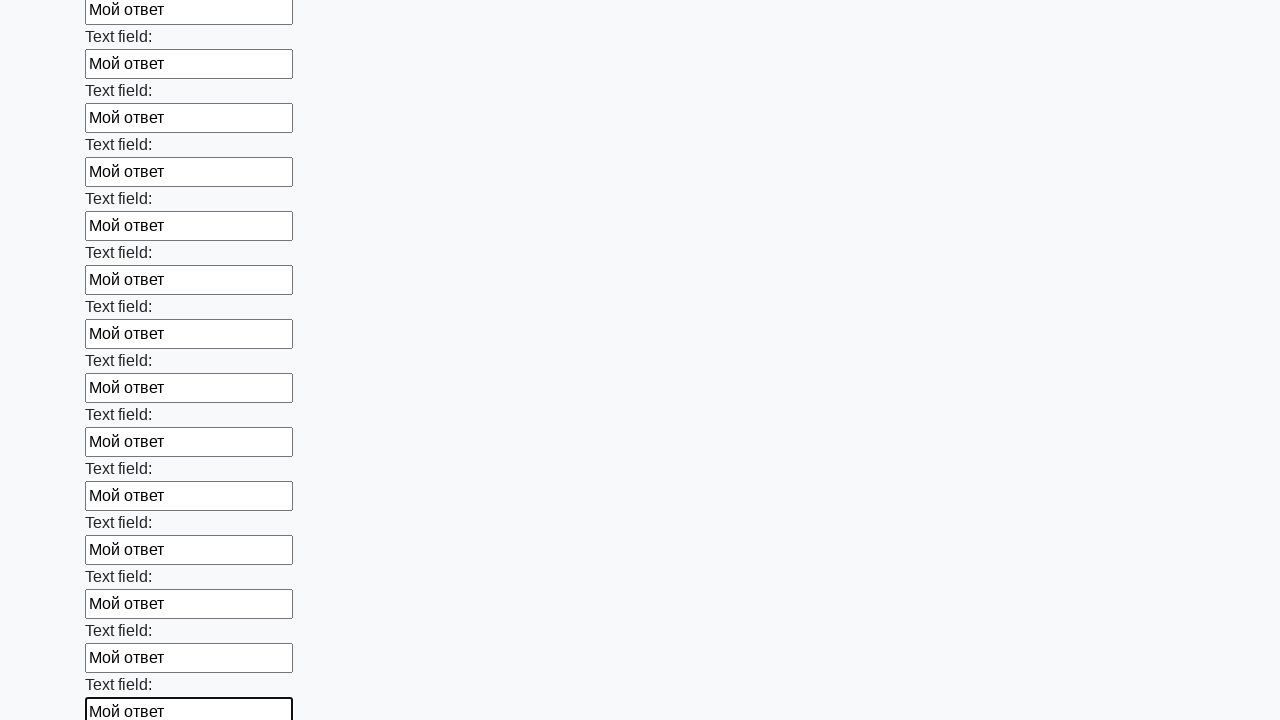

Filled input field with 'Мой ответ' on input >> nth=78
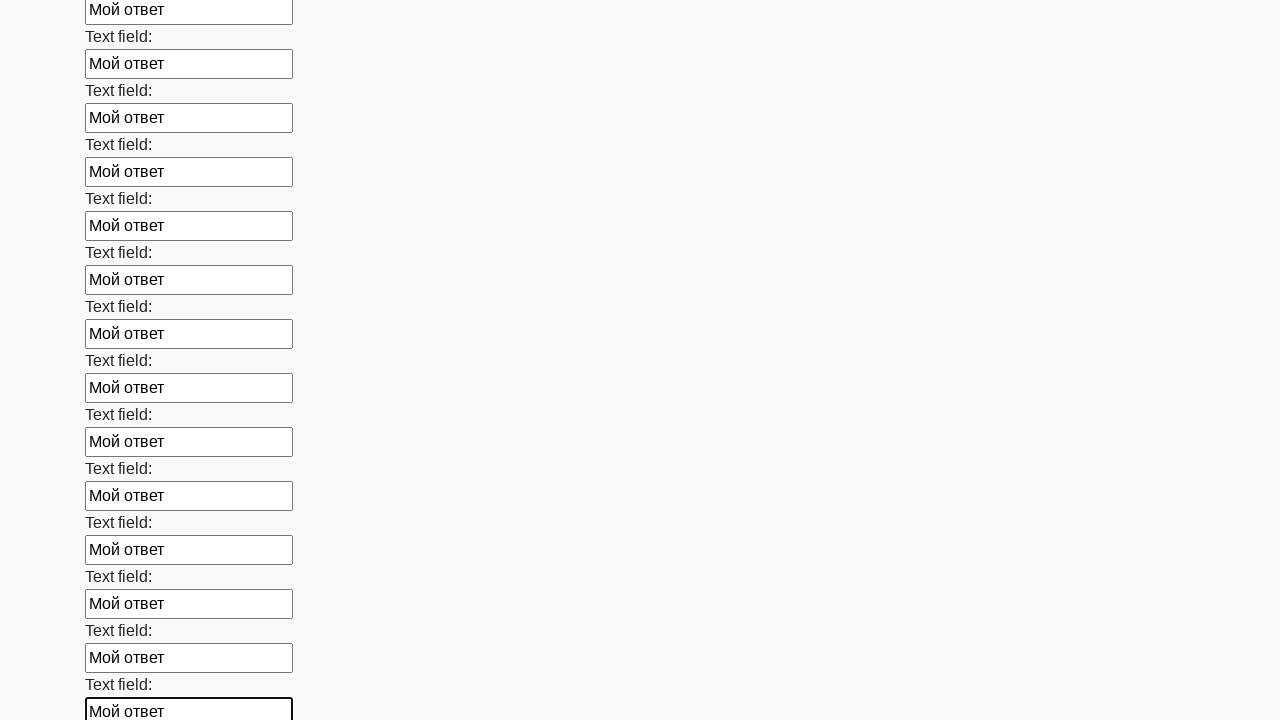

Filled input field with 'Мой ответ' on input >> nth=79
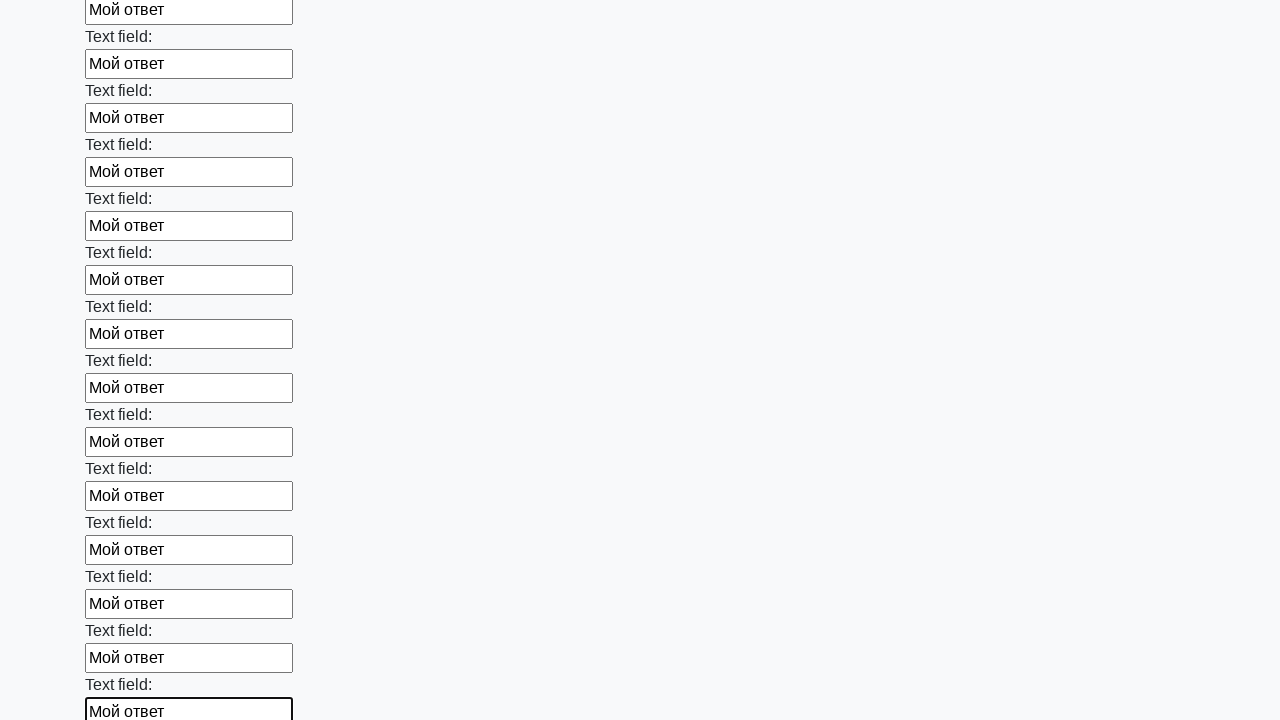

Filled input field with 'Мой ответ' on input >> nth=80
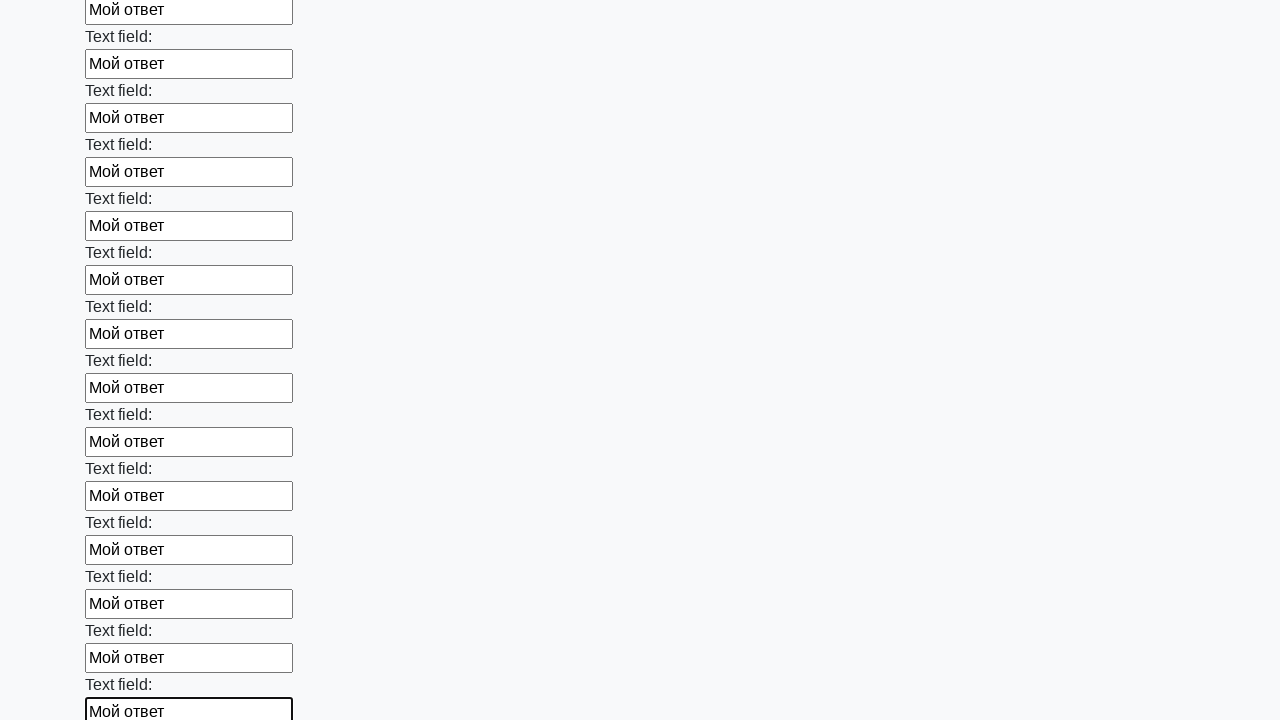

Filled input field with 'Мой ответ' on input >> nth=81
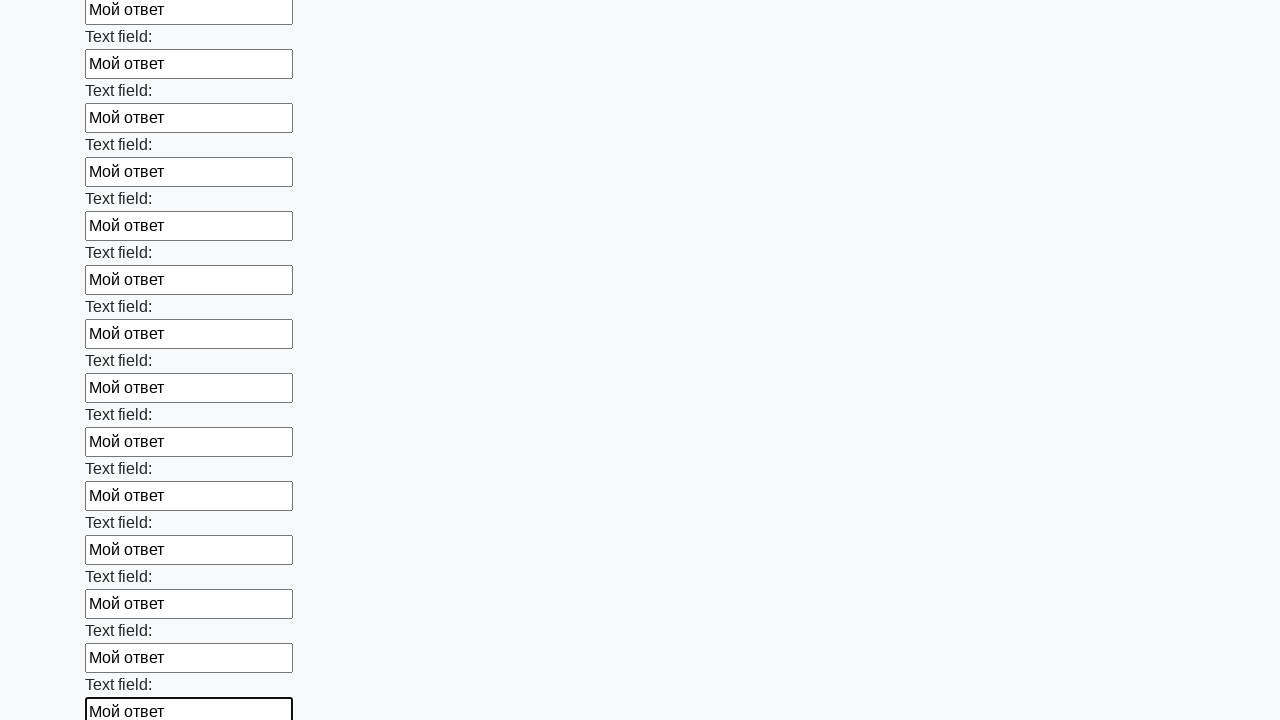

Filled input field with 'Мой ответ' on input >> nth=82
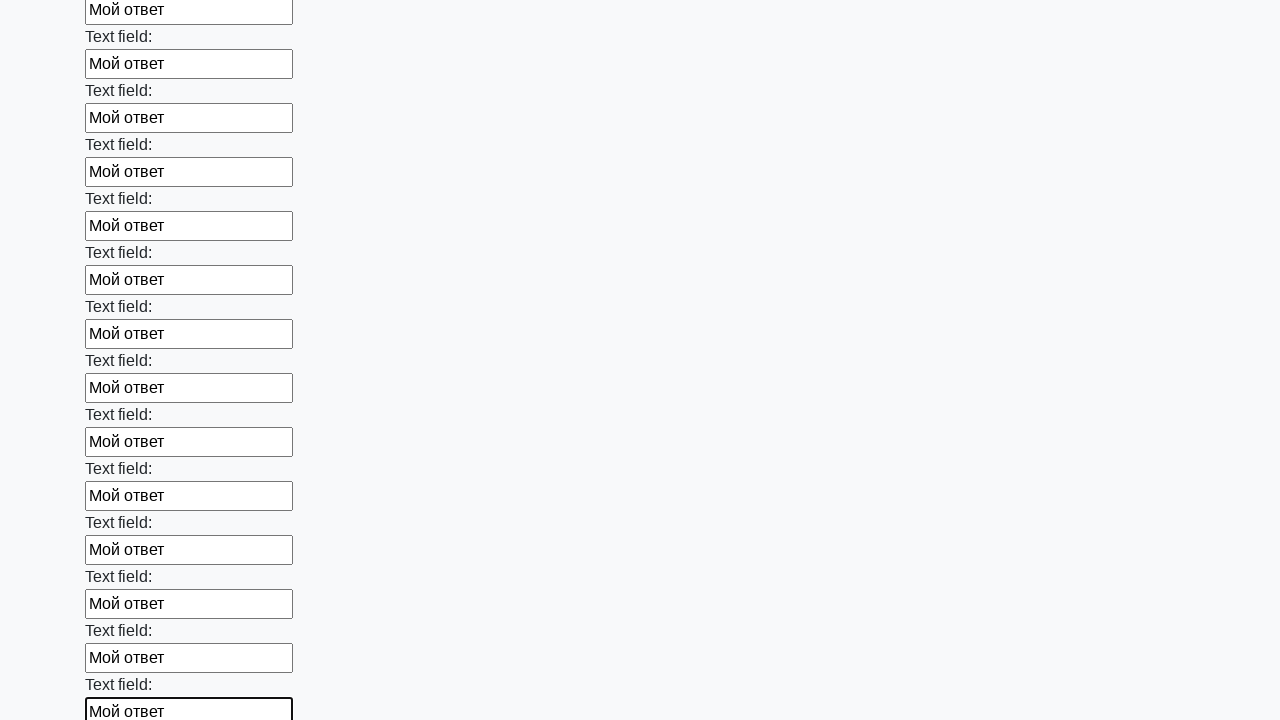

Filled input field with 'Мой ответ' on input >> nth=83
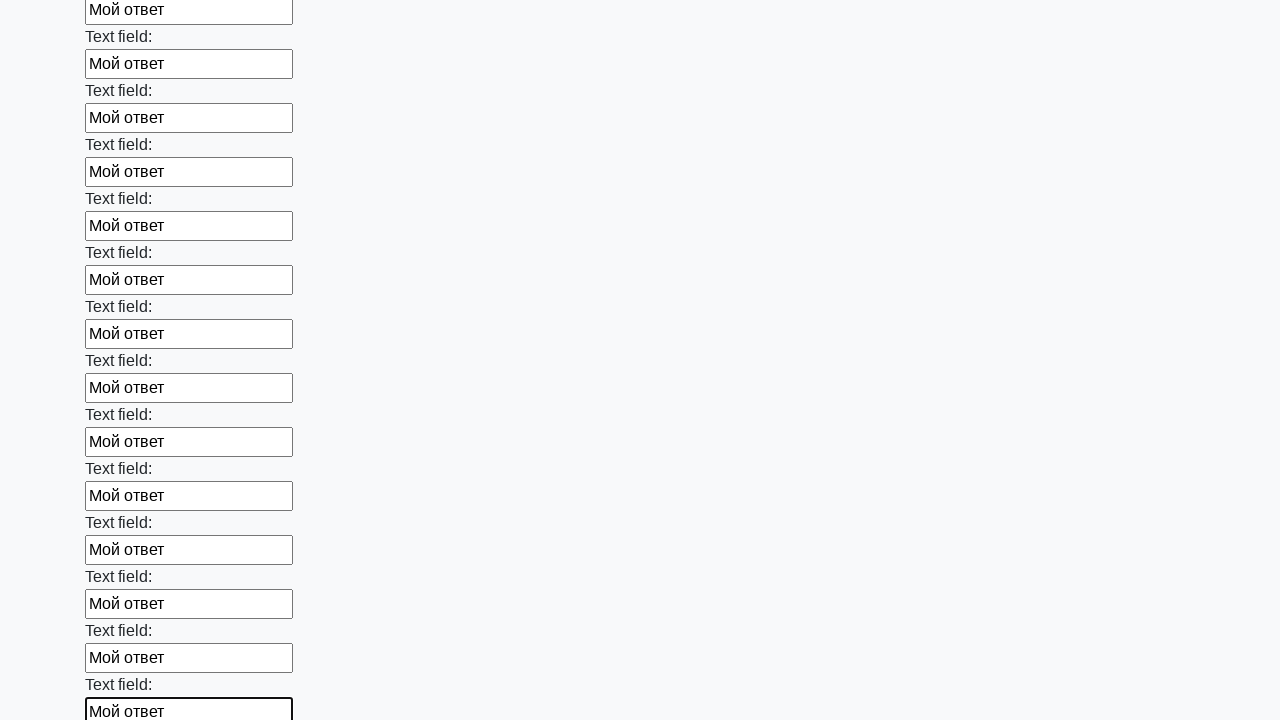

Filled input field with 'Мой ответ' on input >> nth=84
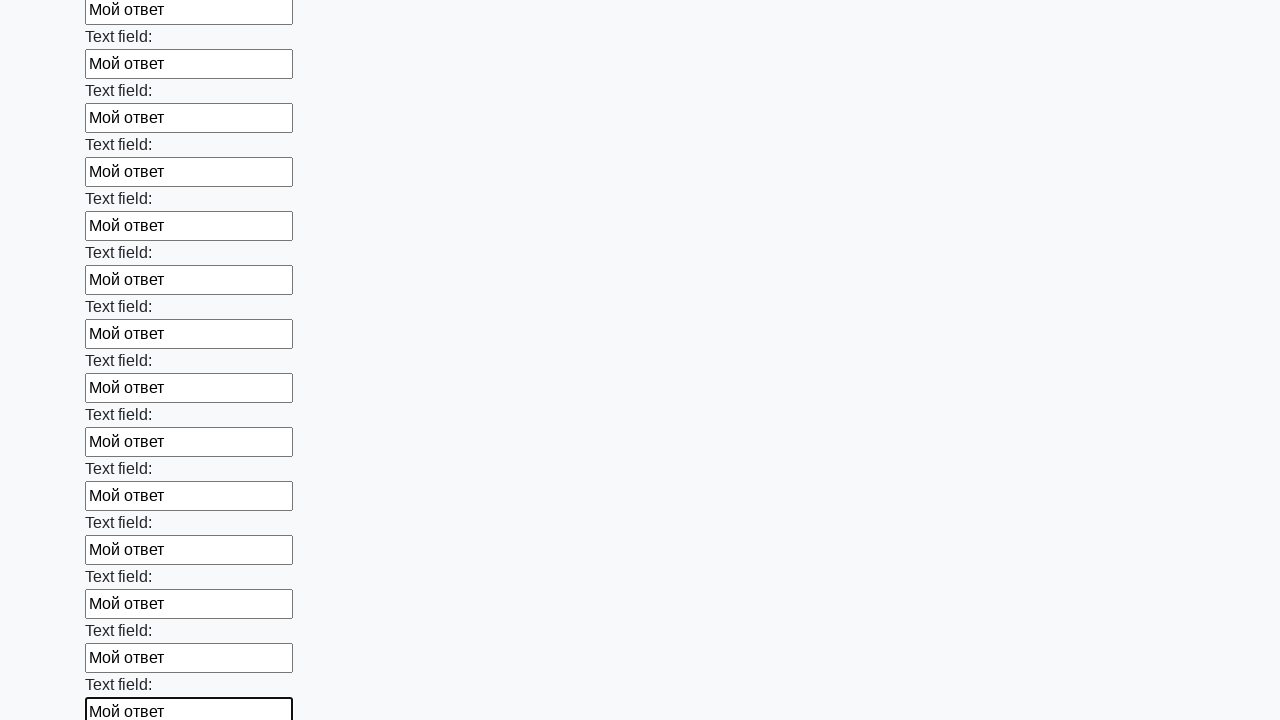

Filled input field with 'Мой ответ' on input >> nth=85
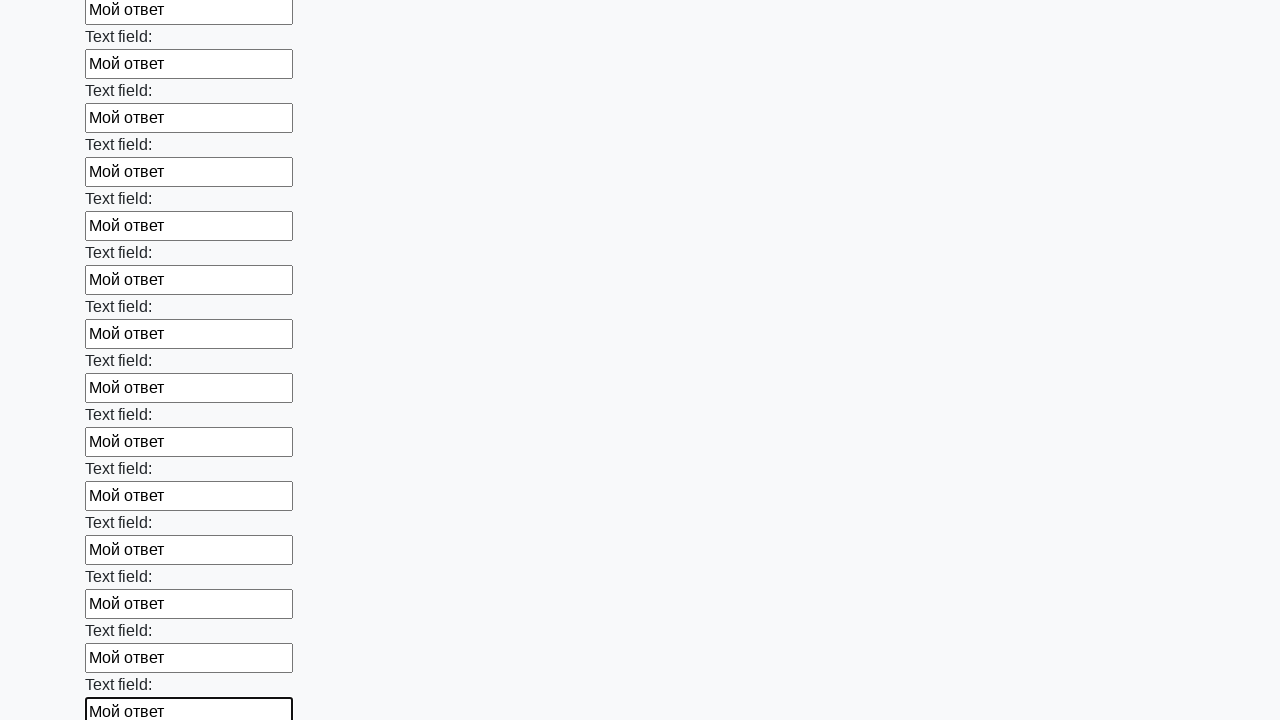

Filled input field with 'Мой ответ' on input >> nth=86
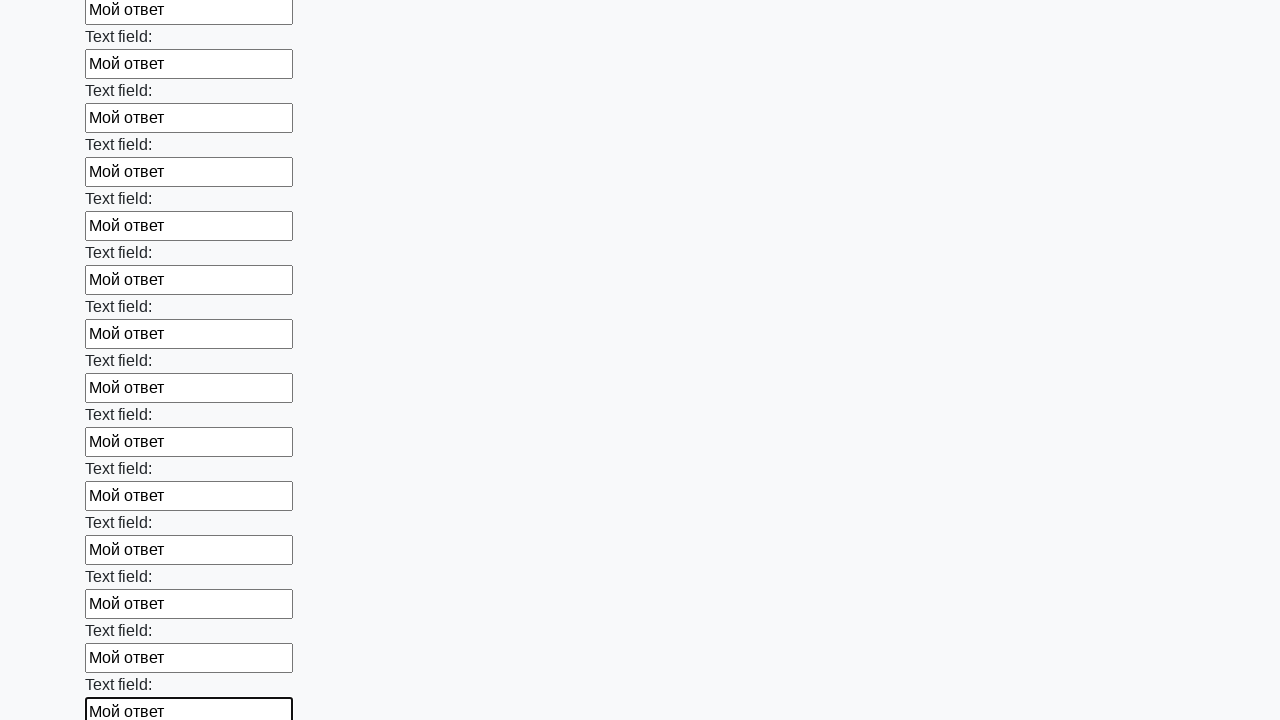

Filled input field with 'Мой ответ' on input >> nth=87
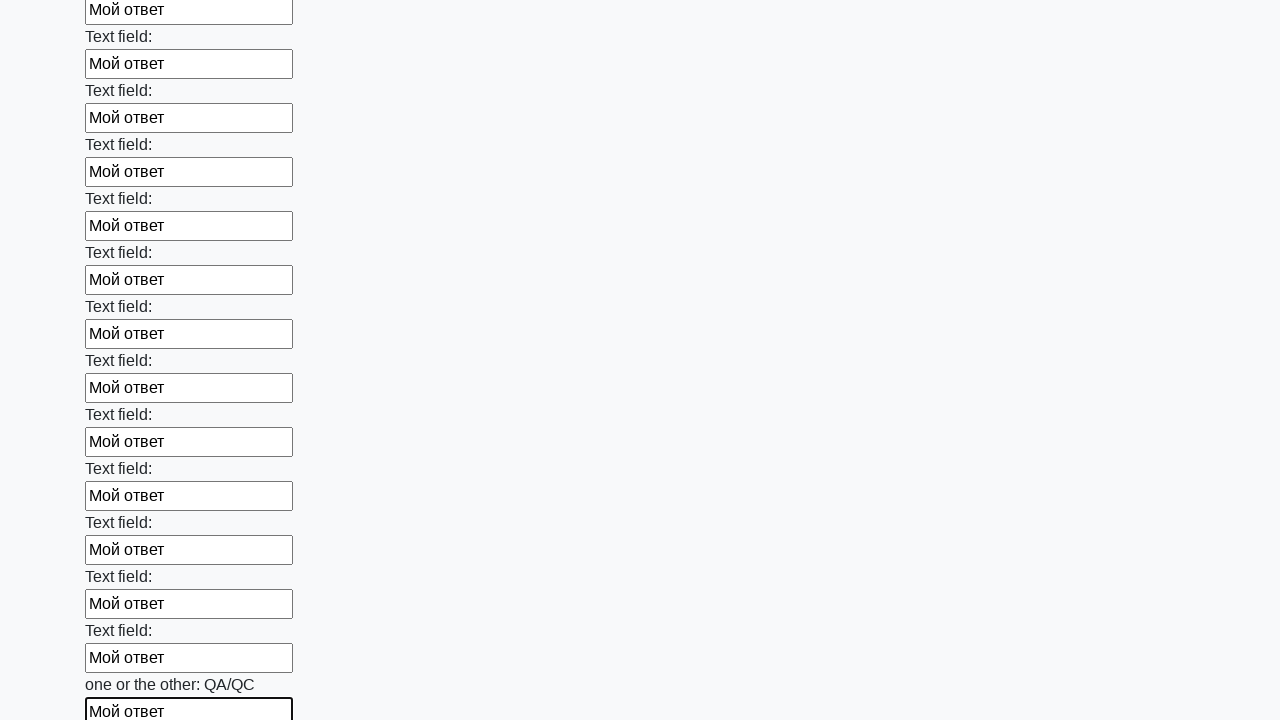

Filled input field with 'Мой ответ' on input >> nth=88
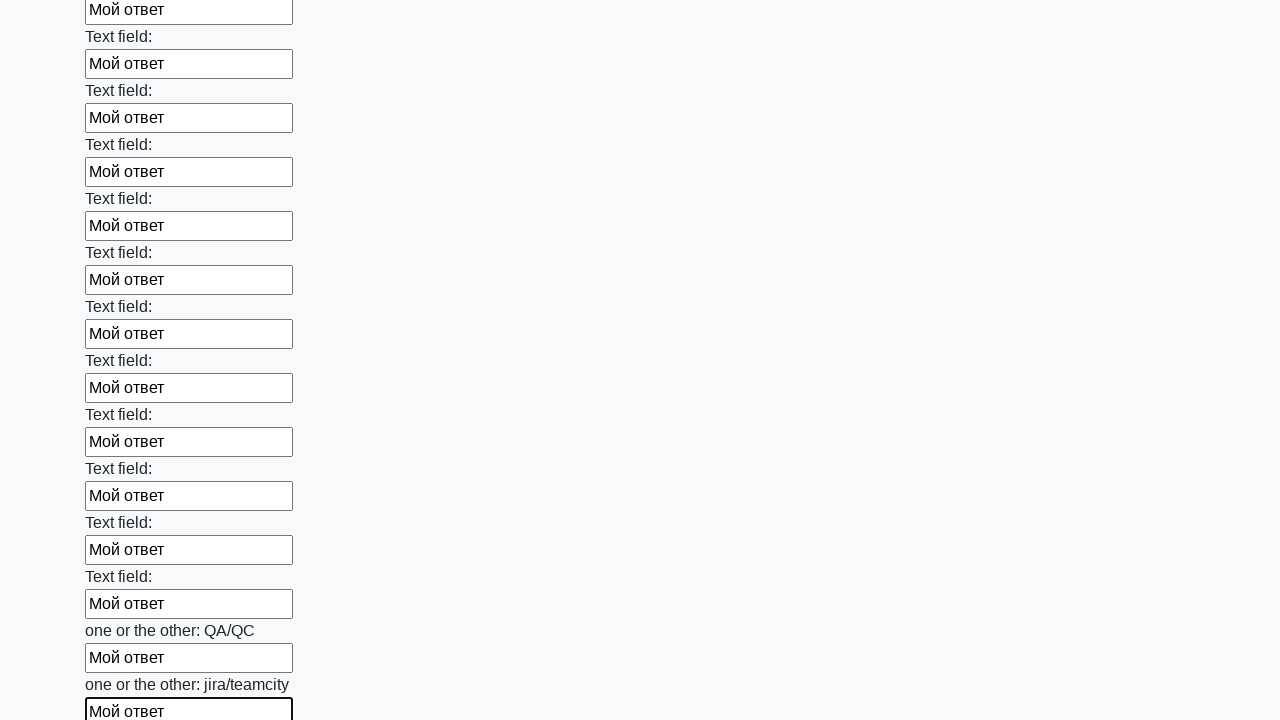

Filled input field with 'Мой ответ' on input >> nth=89
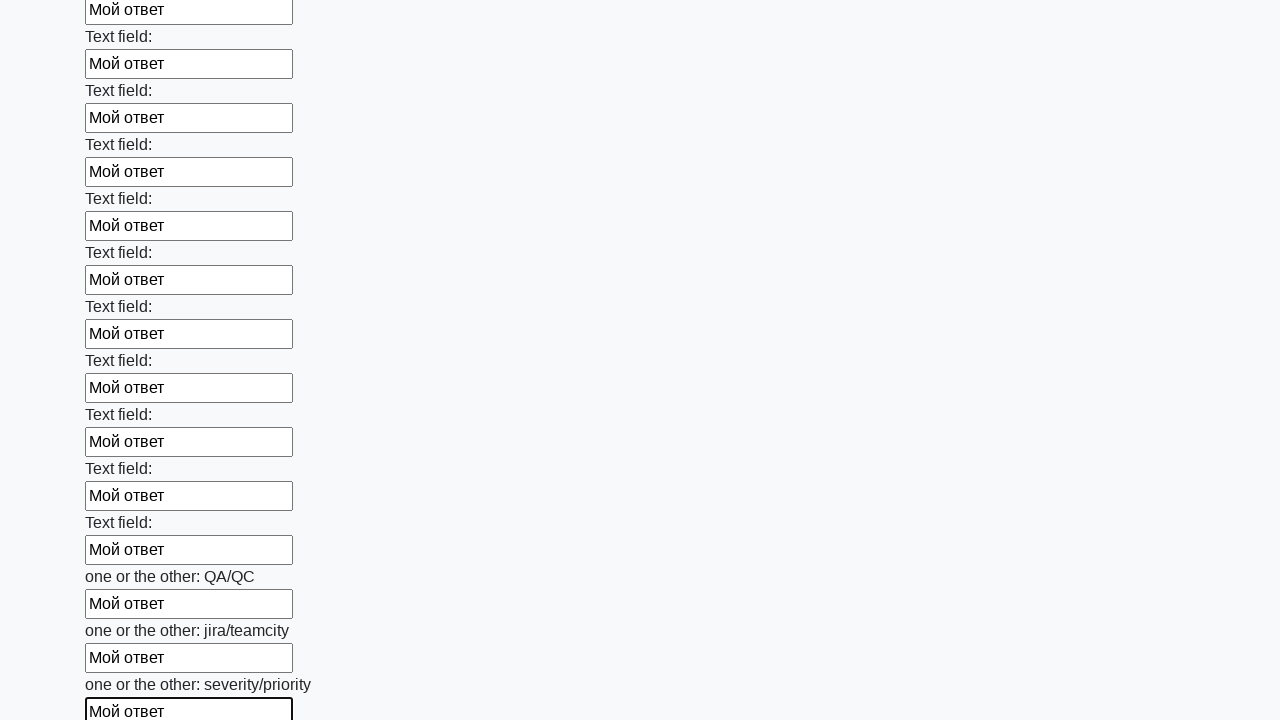

Filled input field with 'Мой ответ' on input >> nth=90
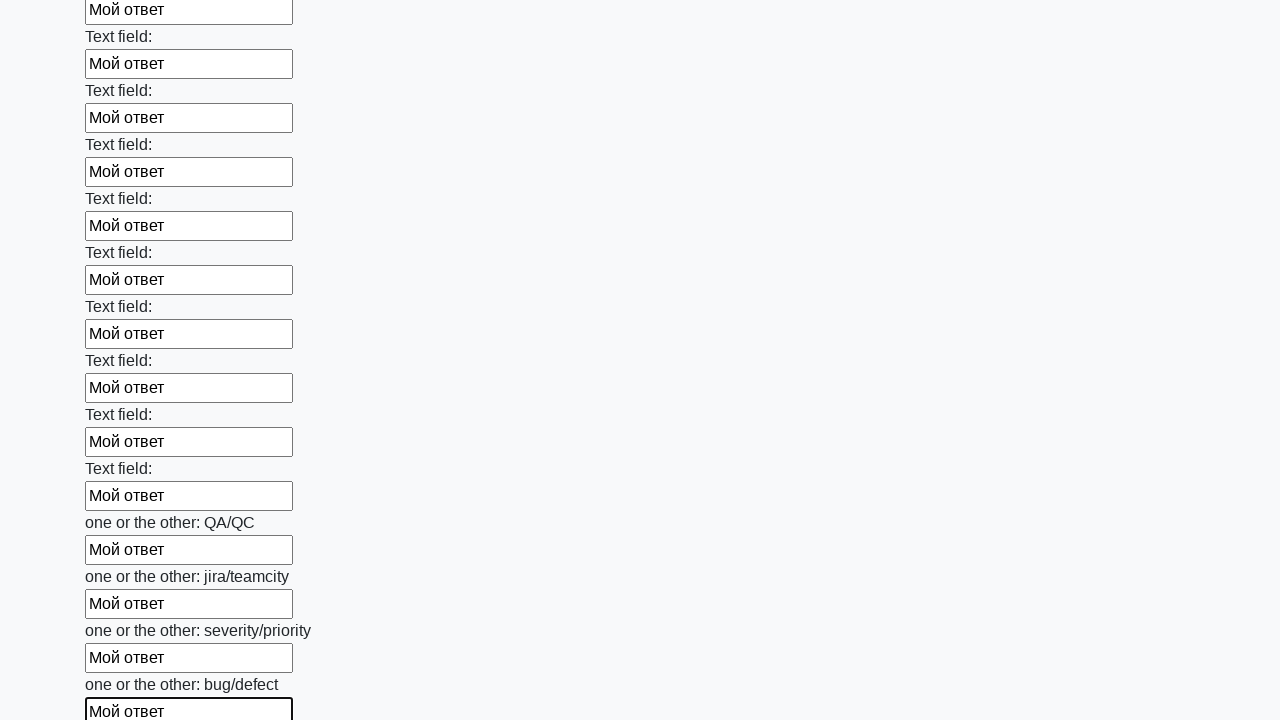

Filled input field with 'Мой ответ' on input >> nth=91
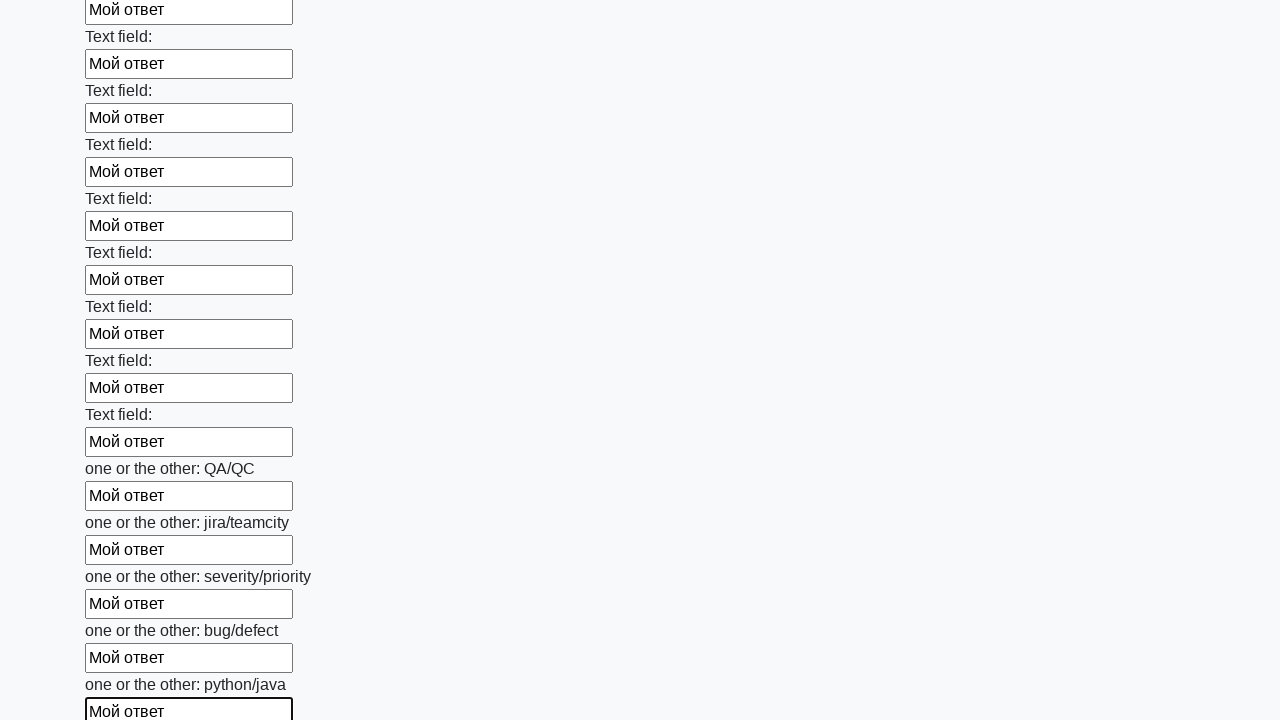

Filled input field with 'Мой ответ' on input >> nth=92
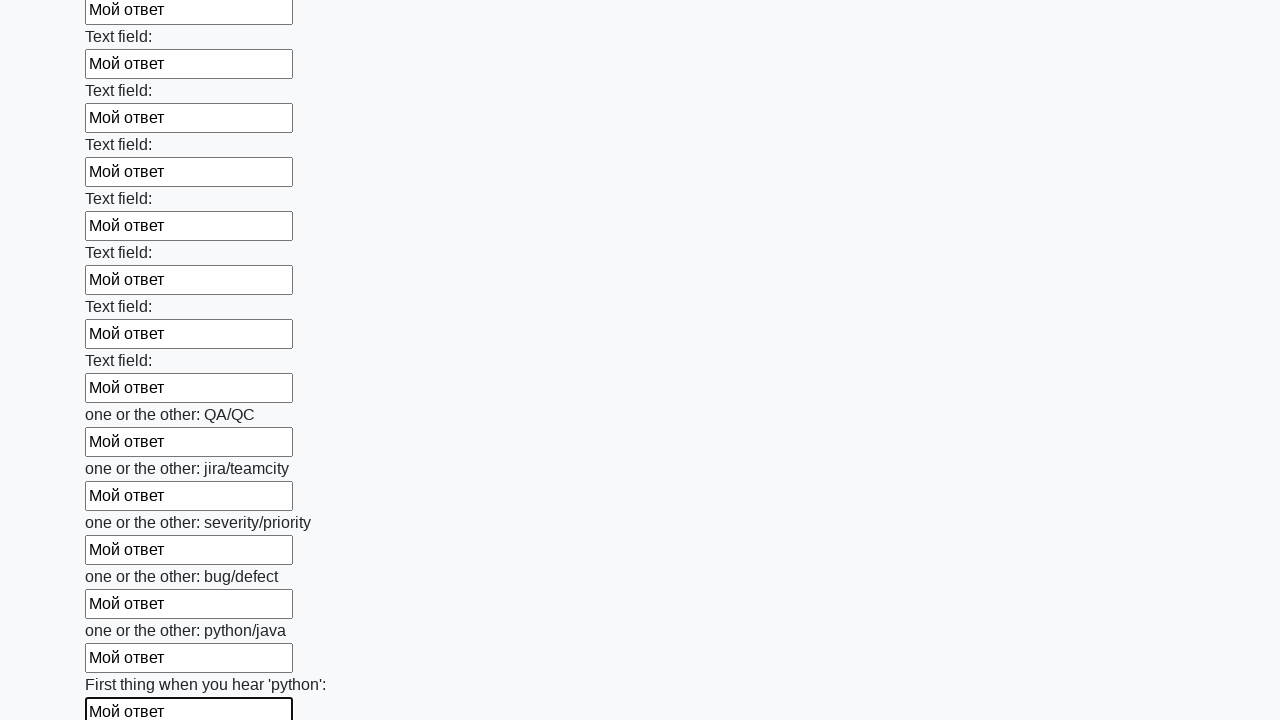

Filled input field with 'Мой ответ' on input >> nth=93
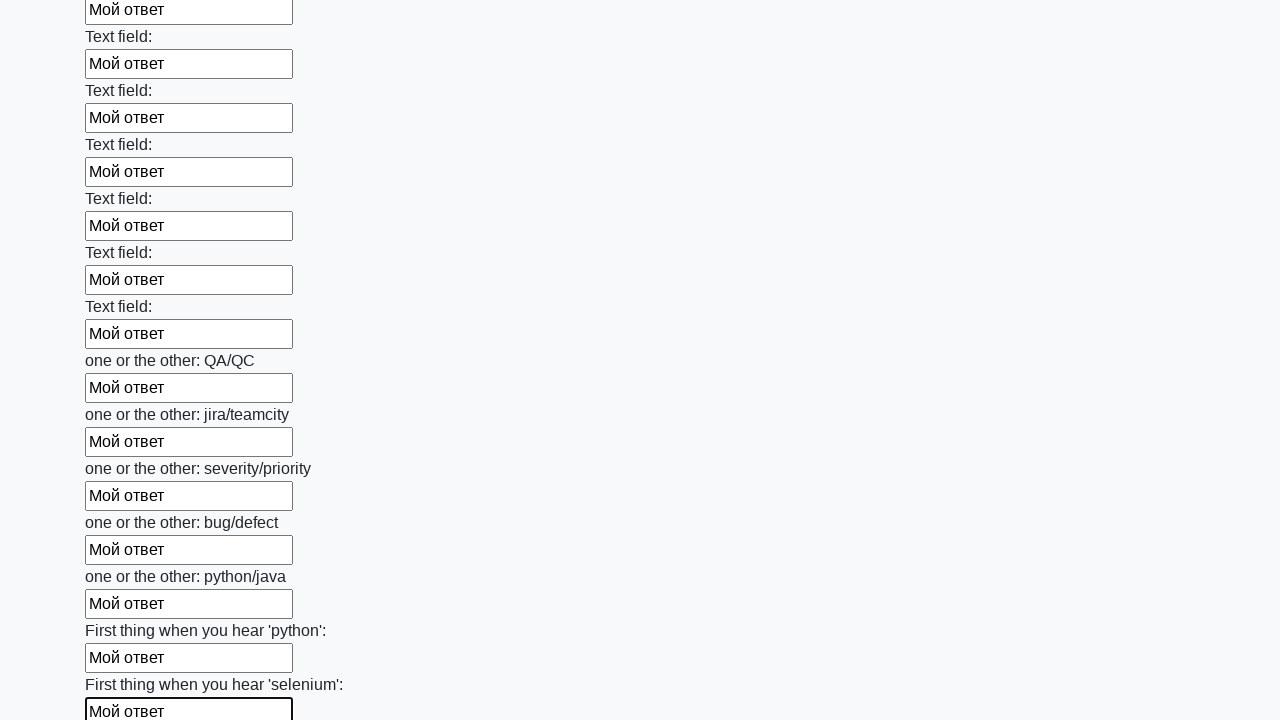

Filled input field with 'Мой ответ' on input >> nth=94
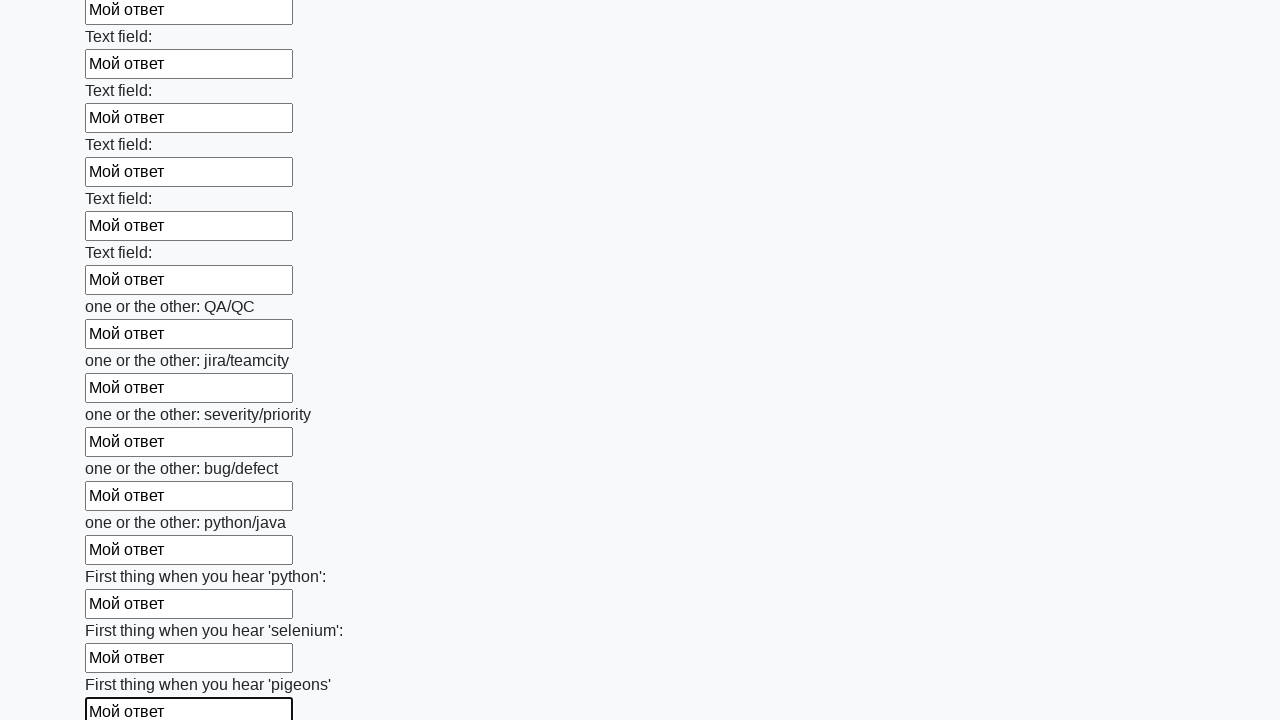

Filled input field with 'Мой ответ' on input >> nth=95
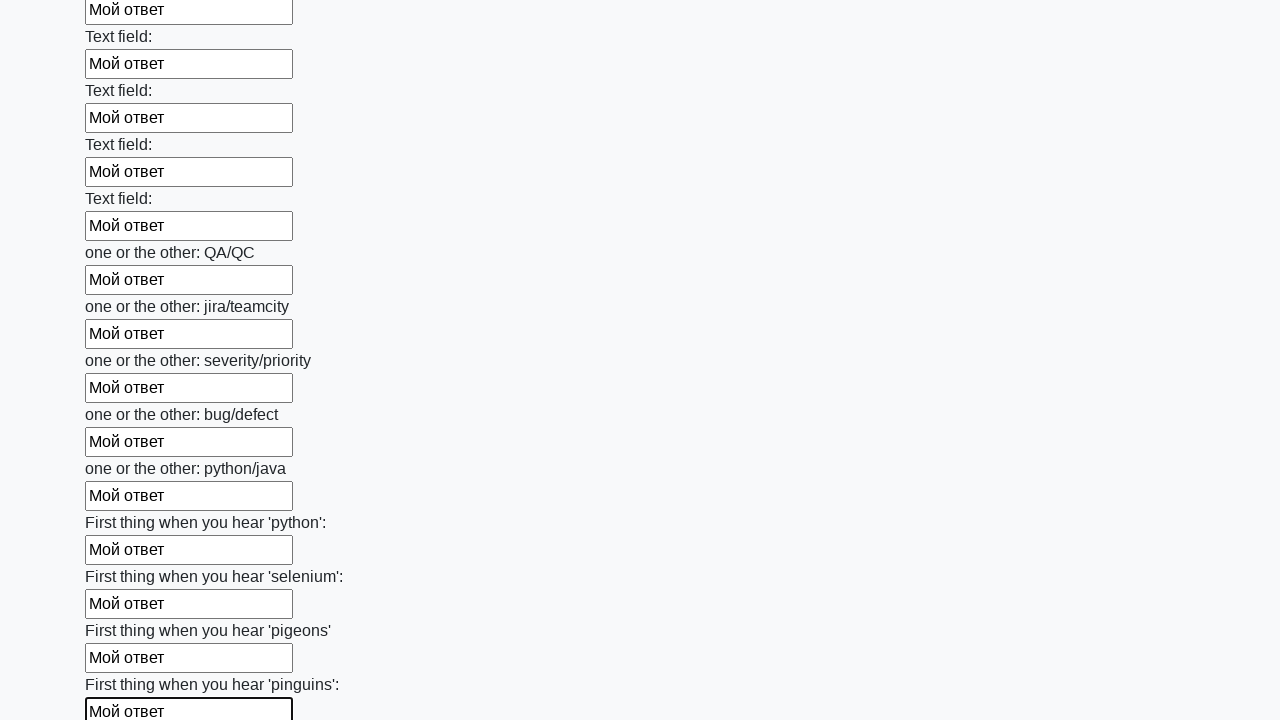

Filled input field with 'Мой ответ' on input >> nth=96
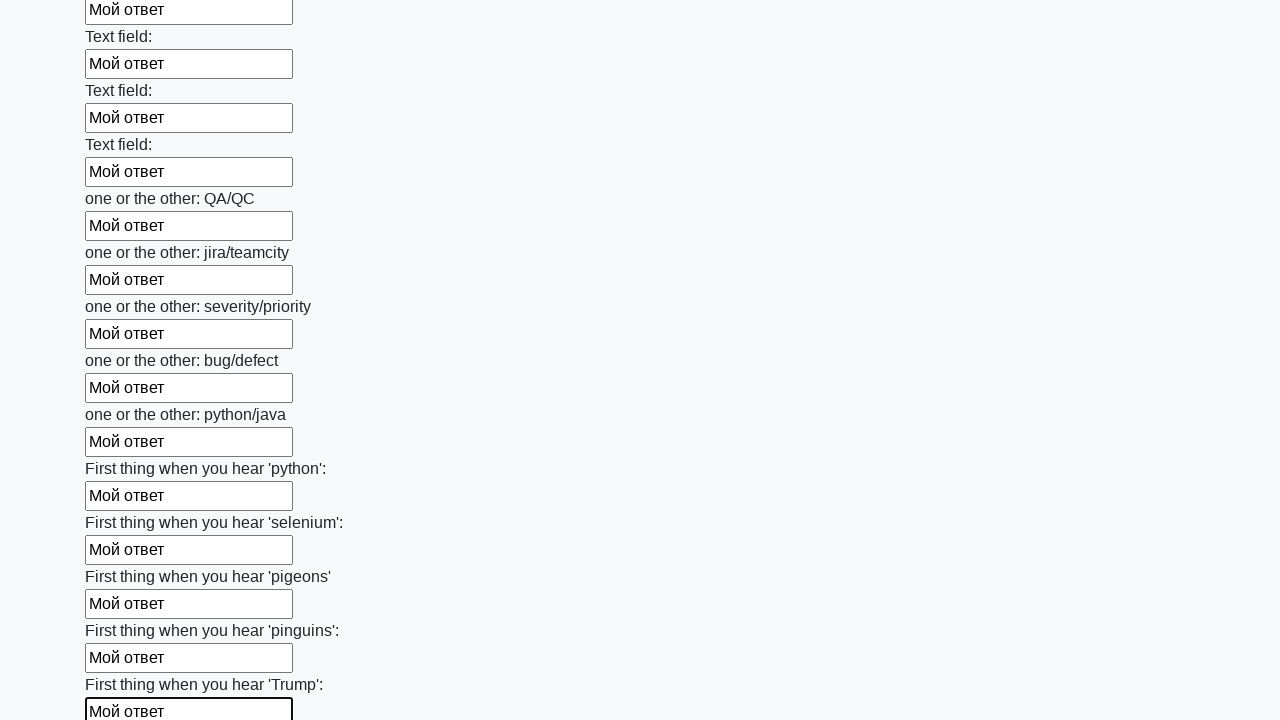

Filled input field with 'Мой ответ' on input >> nth=97
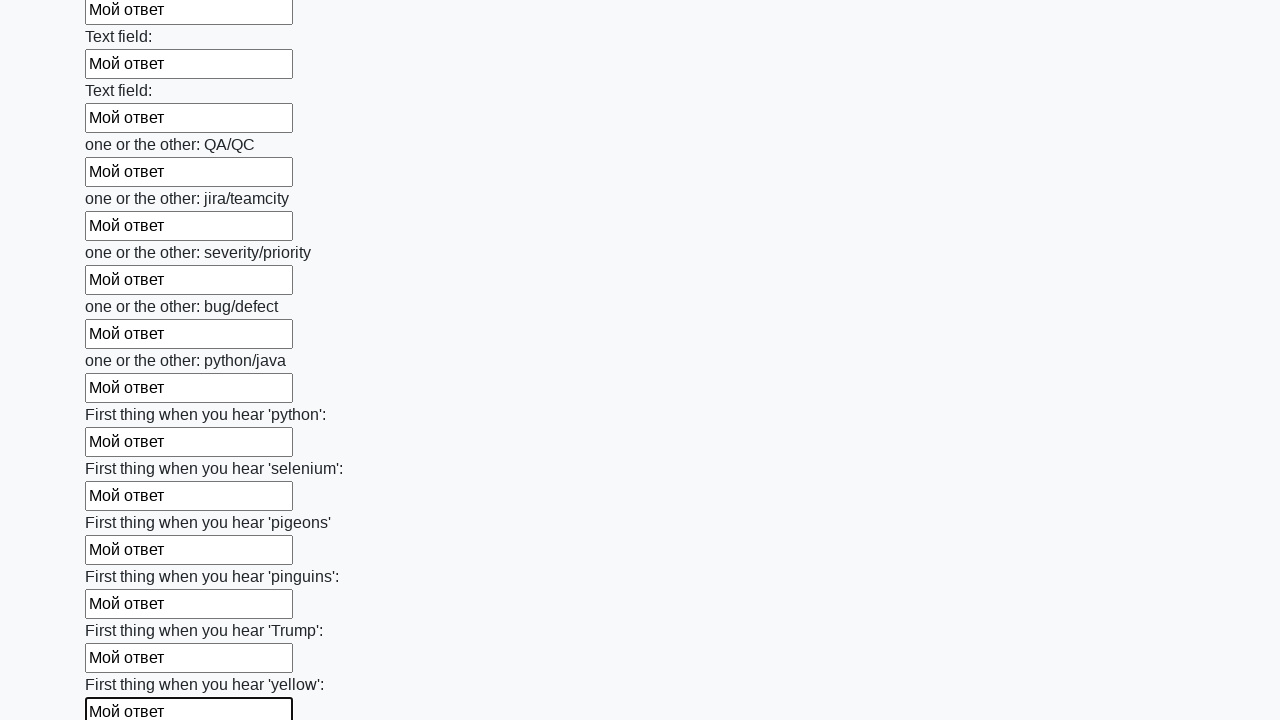

Filled input field with 'Мой ответ' on input >> nth=98
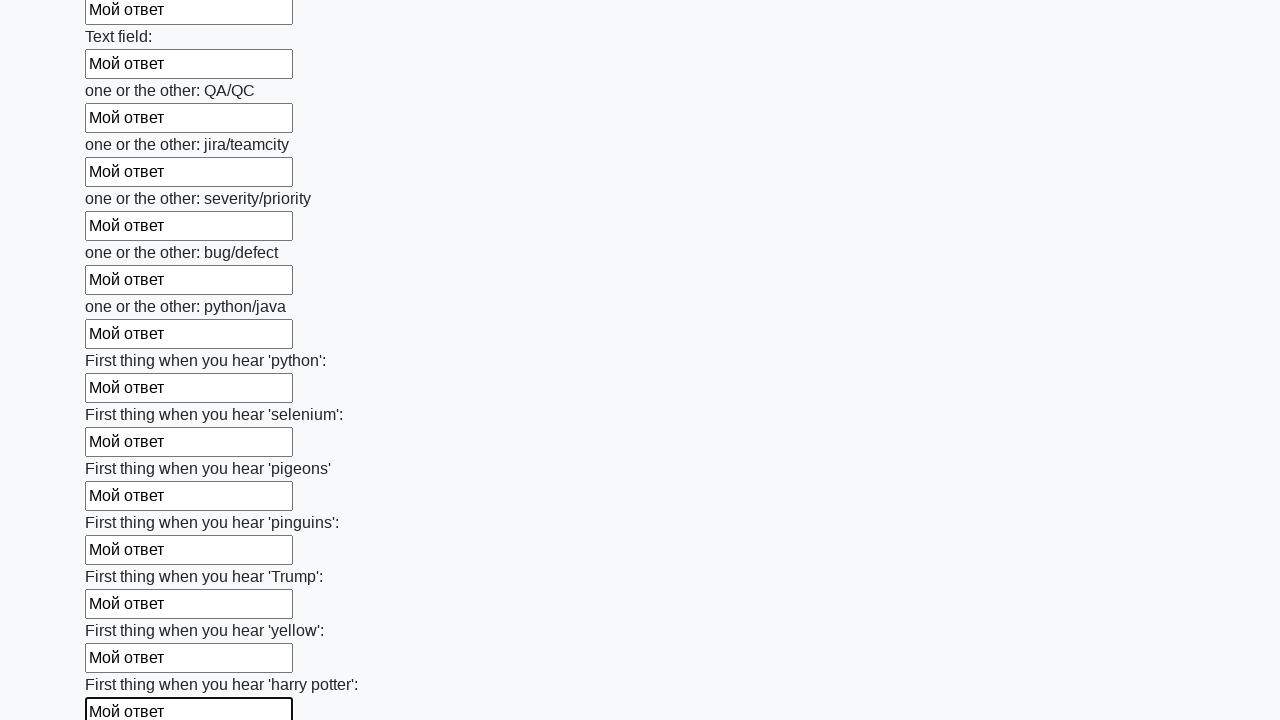

Filled input field with 'Мой ответ' on input >> nth=99
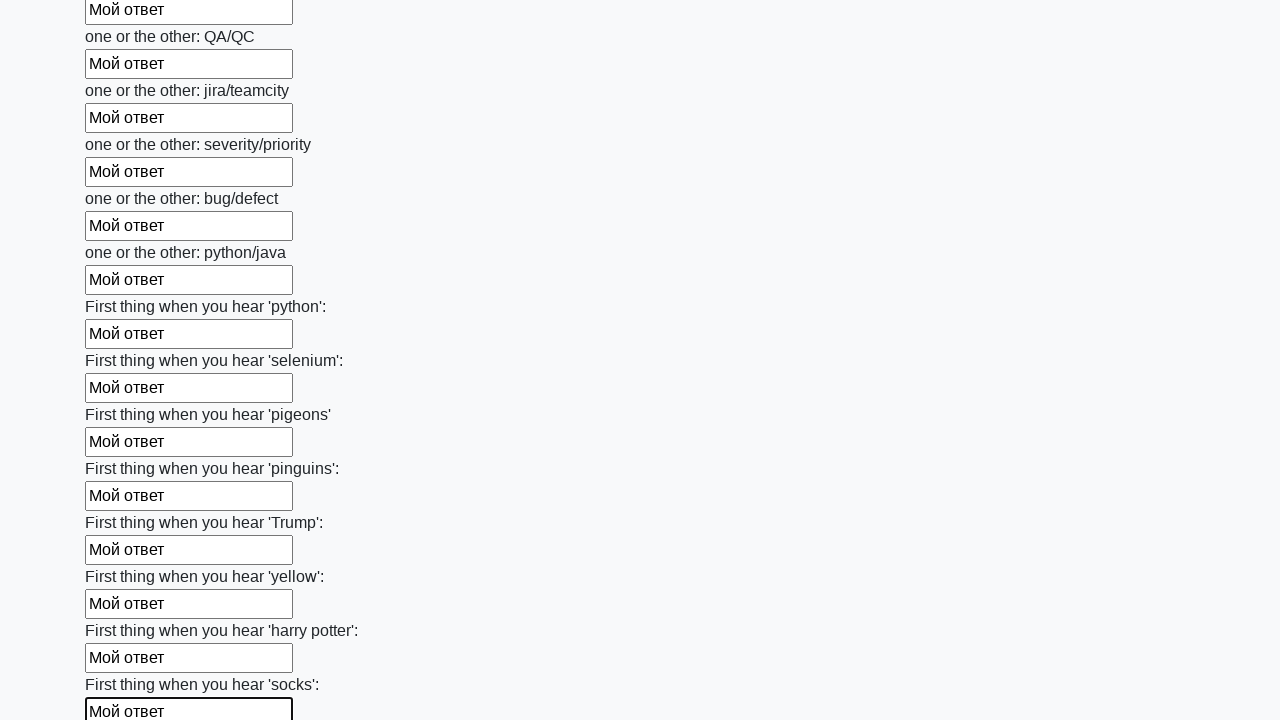

Clicked the submit button at (123, 611) on button.btn
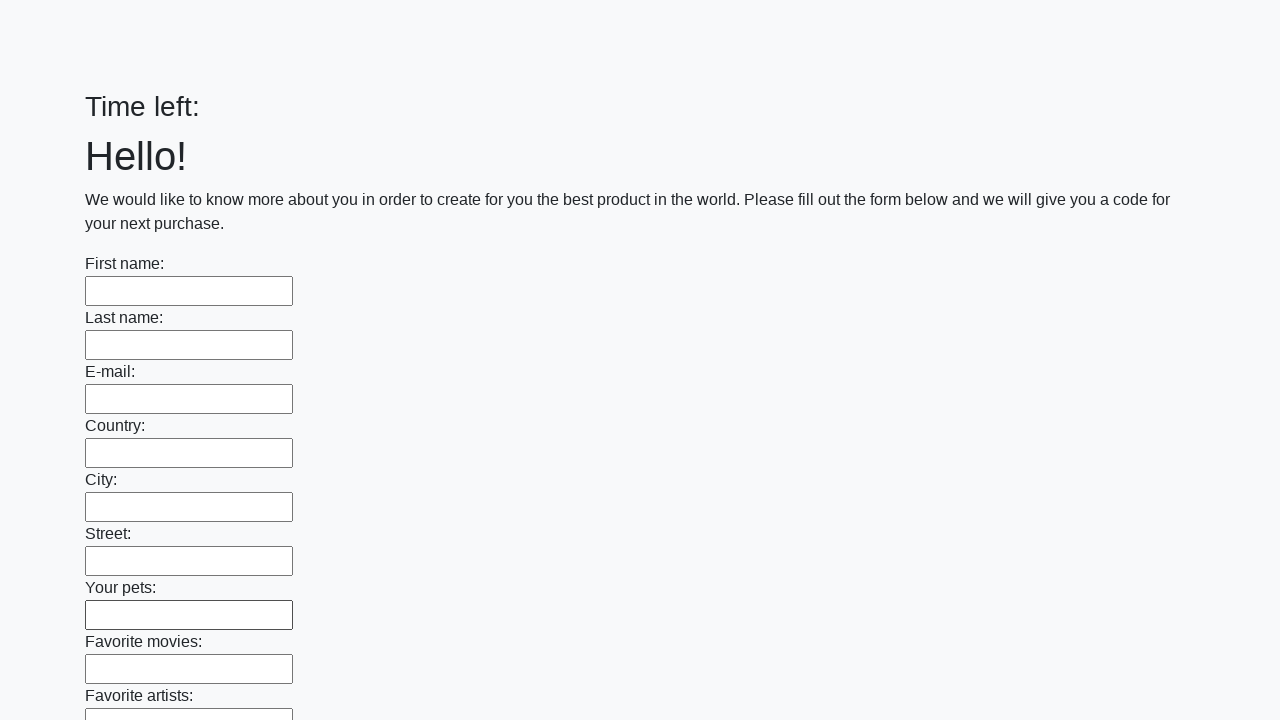

Waited 2 seconds for form submission to complete
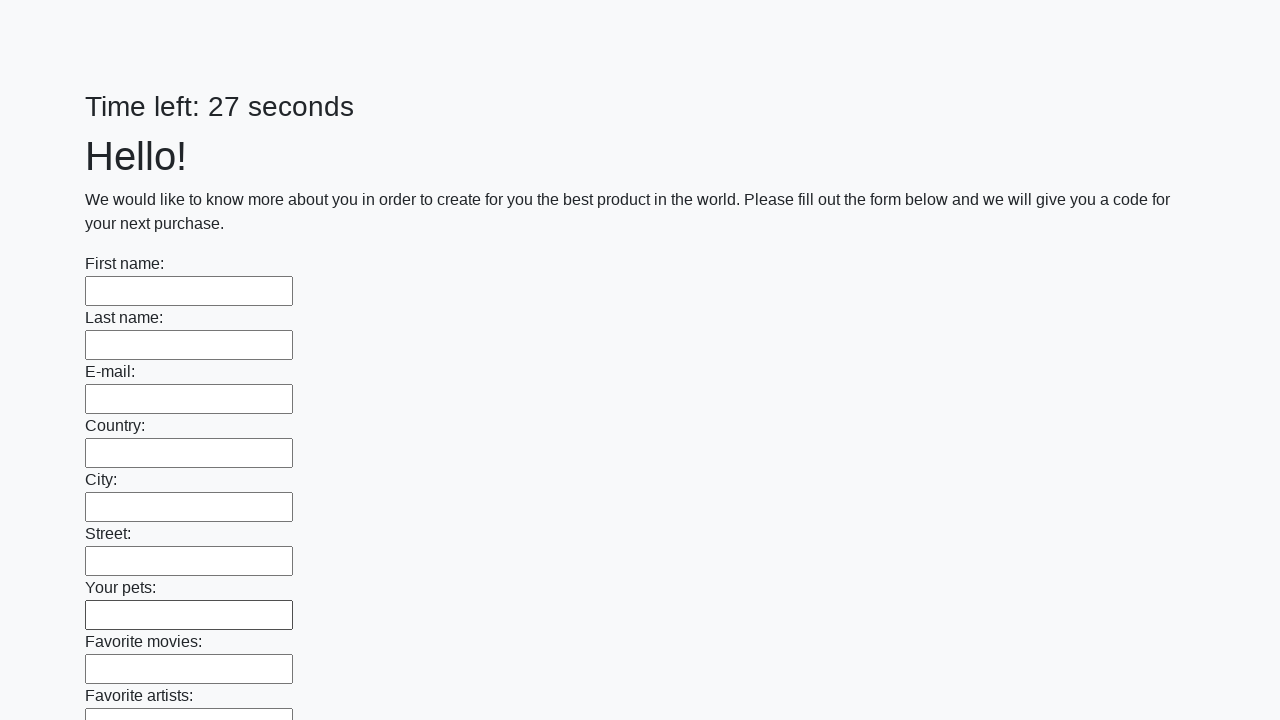

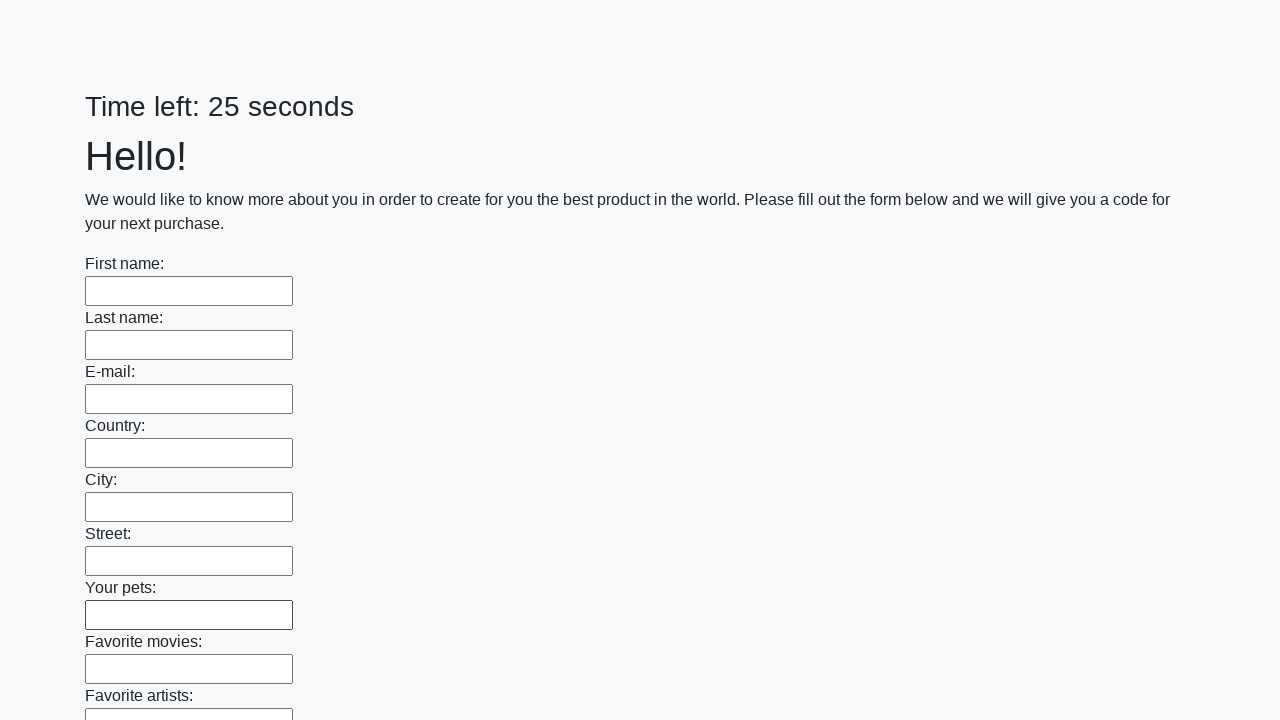